Tests filling out a large form by entering text into all input fields and clicking the submit button

Starting URL: http://suninjuly.github.io/huge_form.html

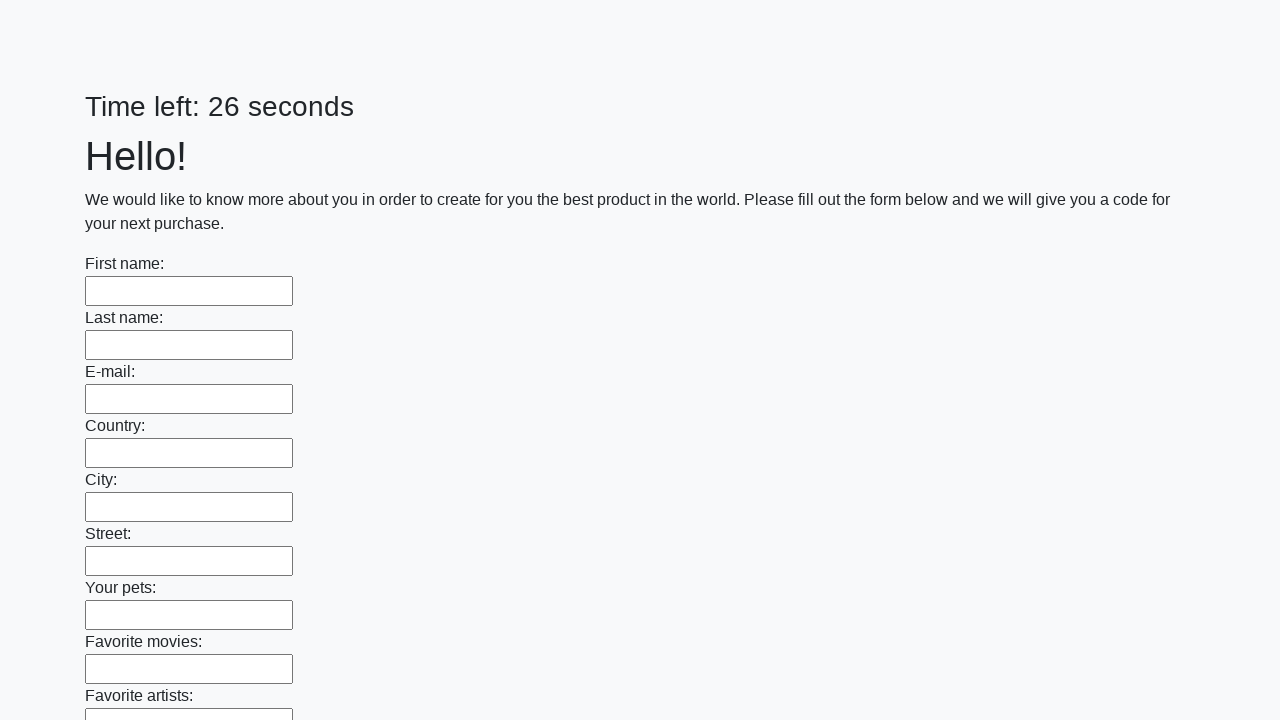

Located all input elements on the huge form page
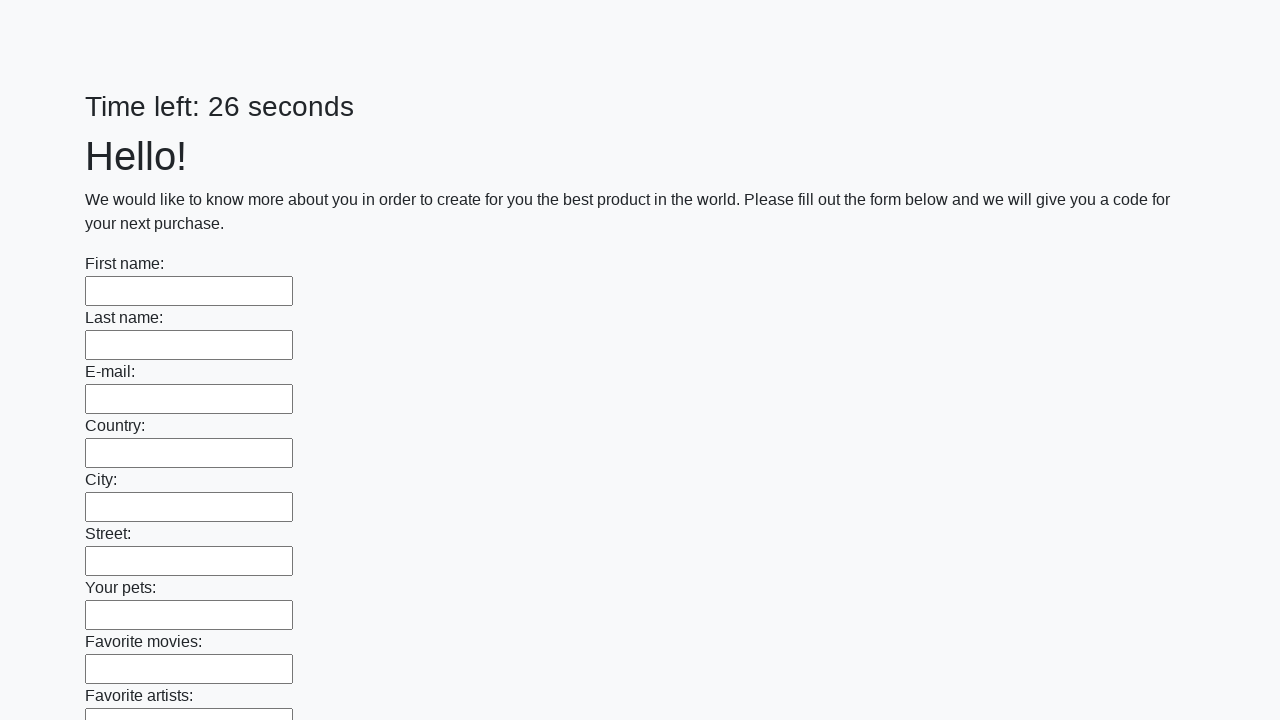

Filled an input field with 'Seal100 !!!' on input >> nth=0
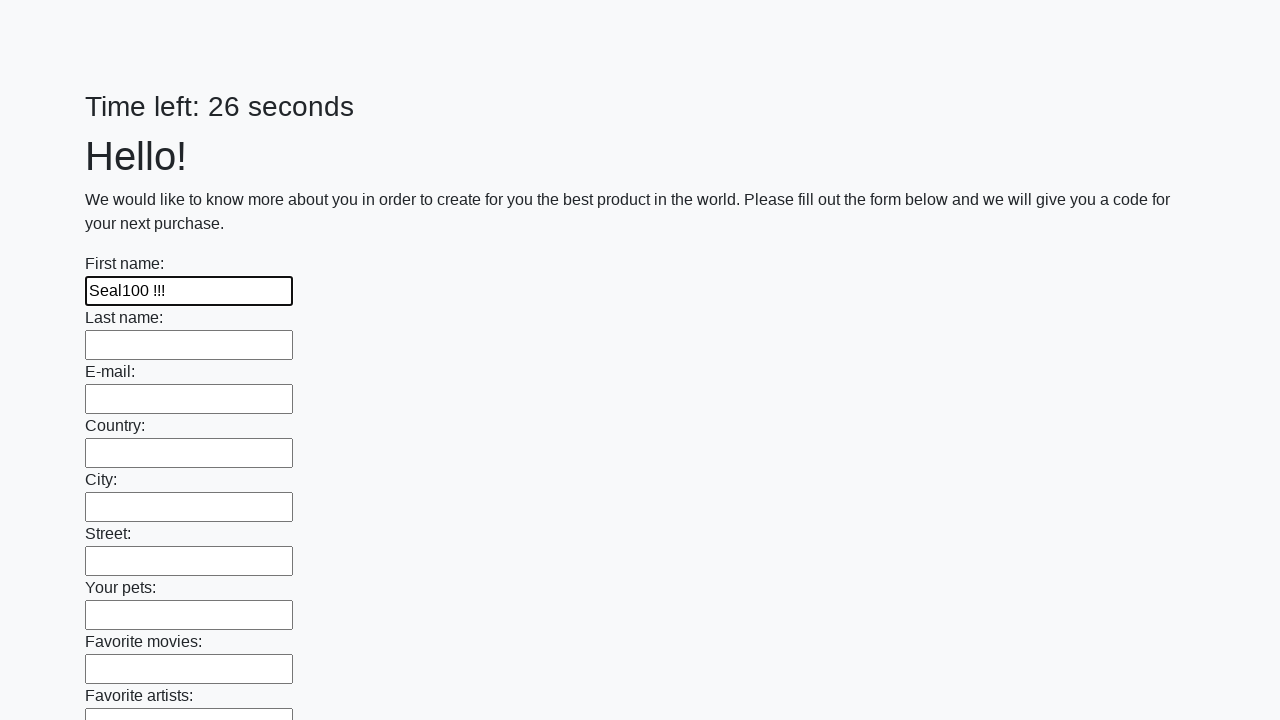

Filled an input field with 'Seal100 !!!' on input >> nth=1
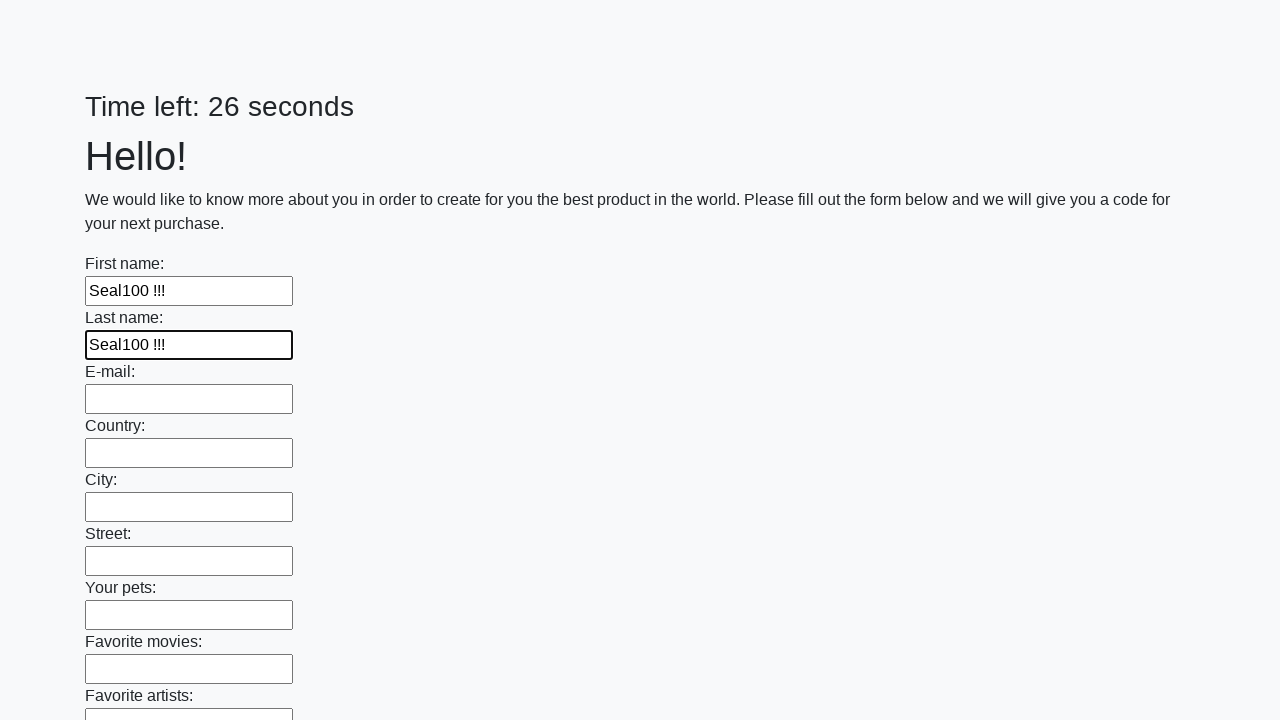

Filled an input field with 'Seal100 !!!' on input >> nth=2
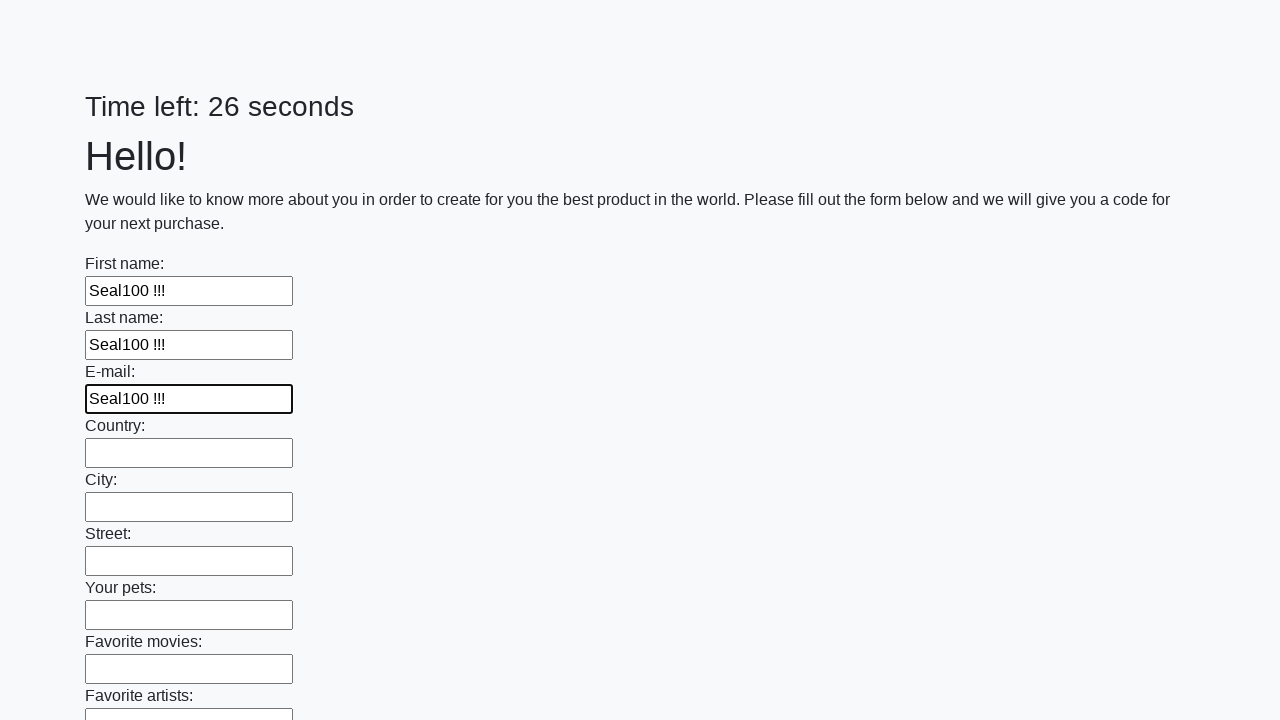

Filled an input field with 'Seal100 !!!' on input >> nth=3
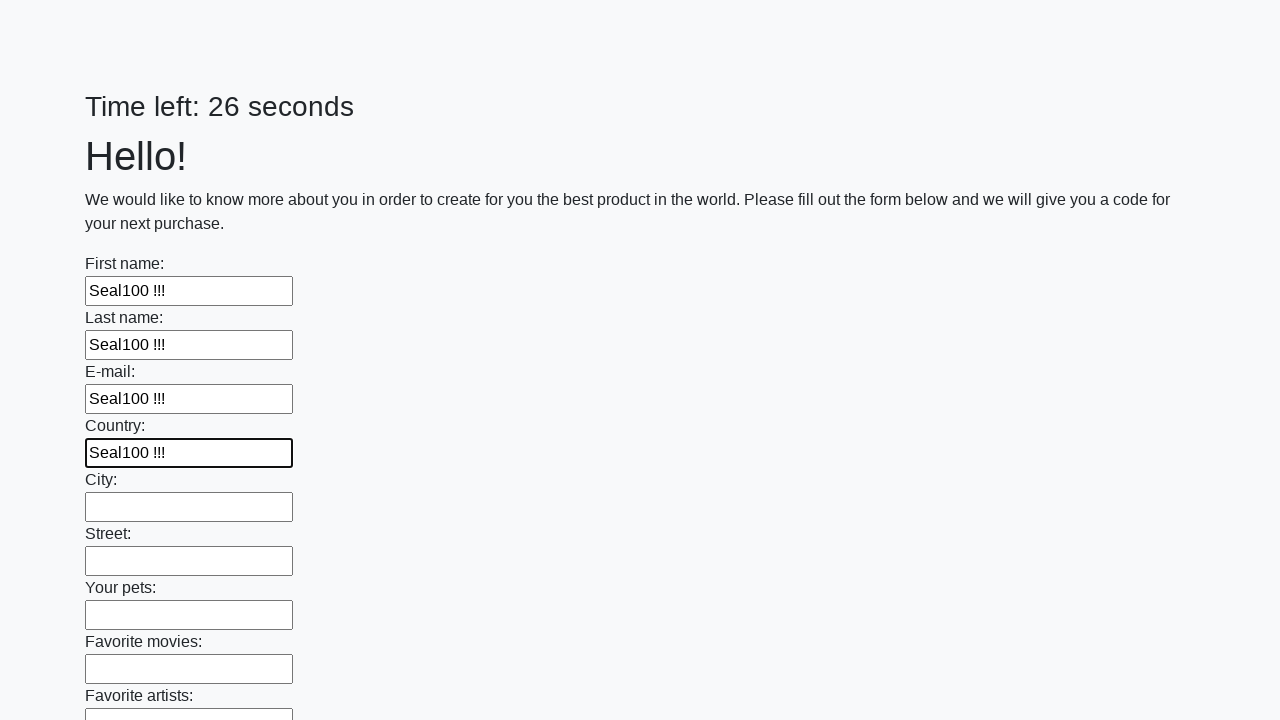

Filled an input field with 'Seal100 !!!' on input >> nth=4
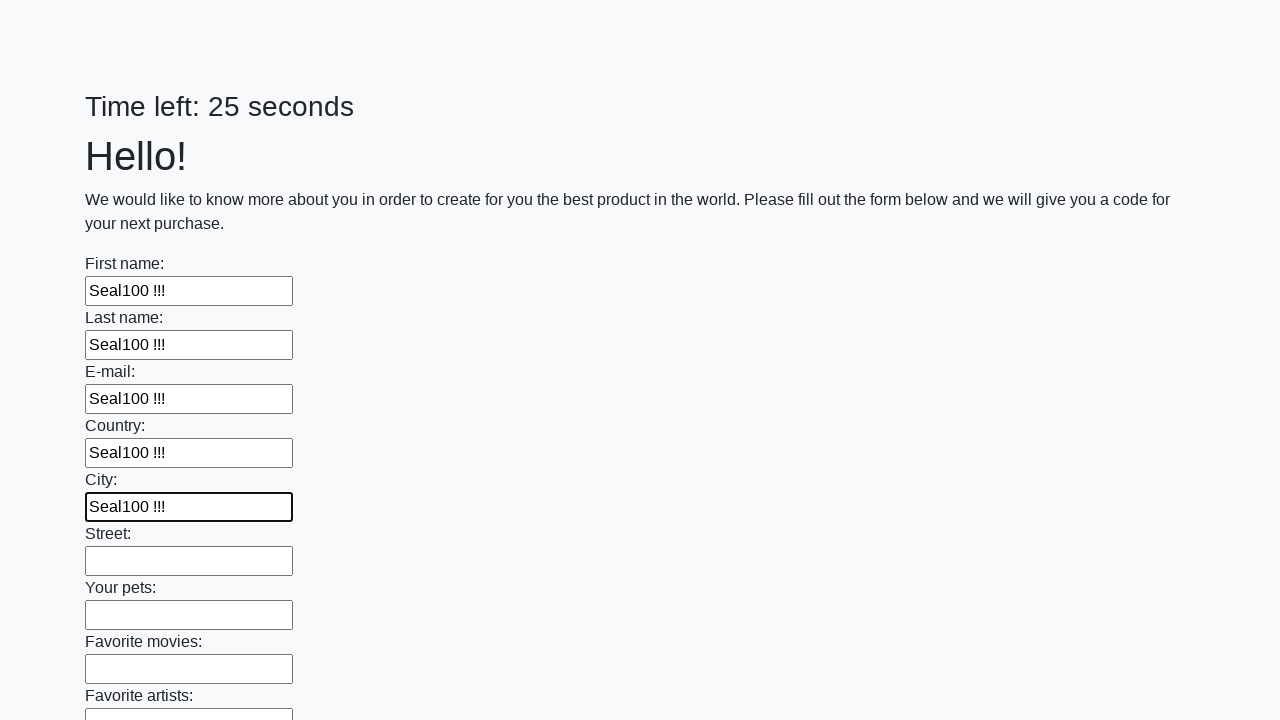

Filled an input field with 'Seal100 !!!' on input >> nth=5
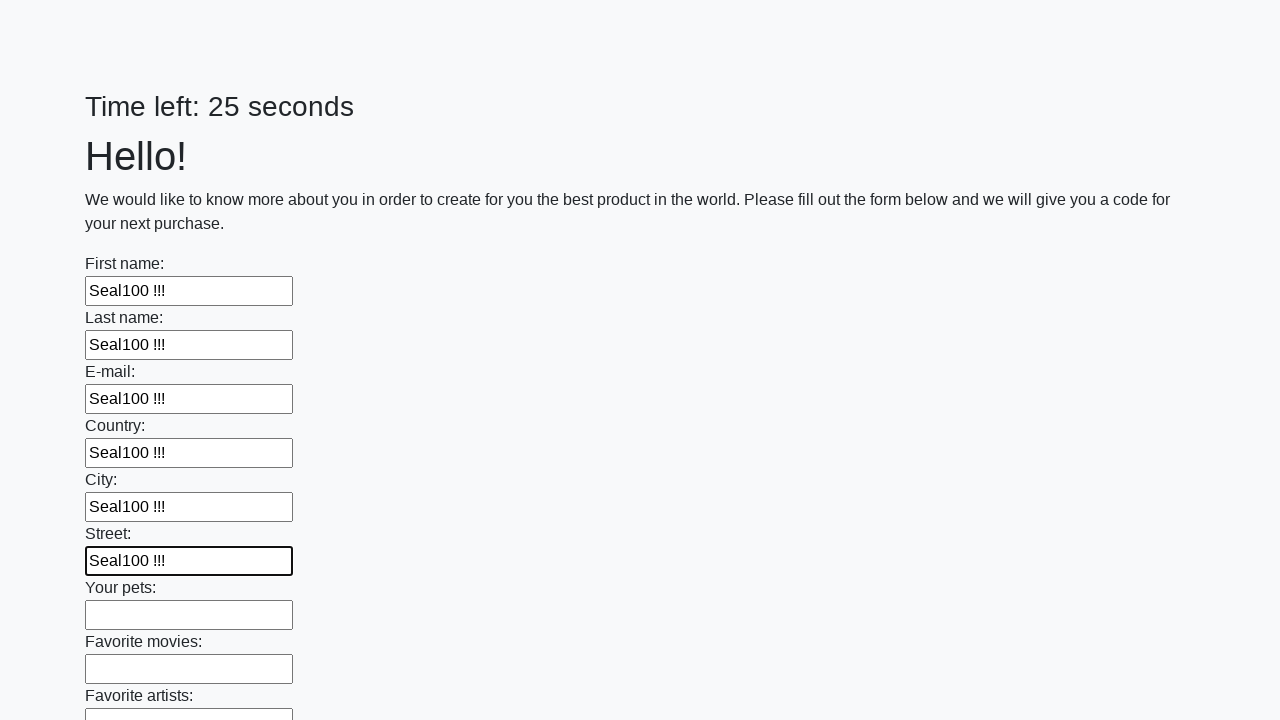

Filled an input field with 'Seal100 !!!' on input >> nth=6
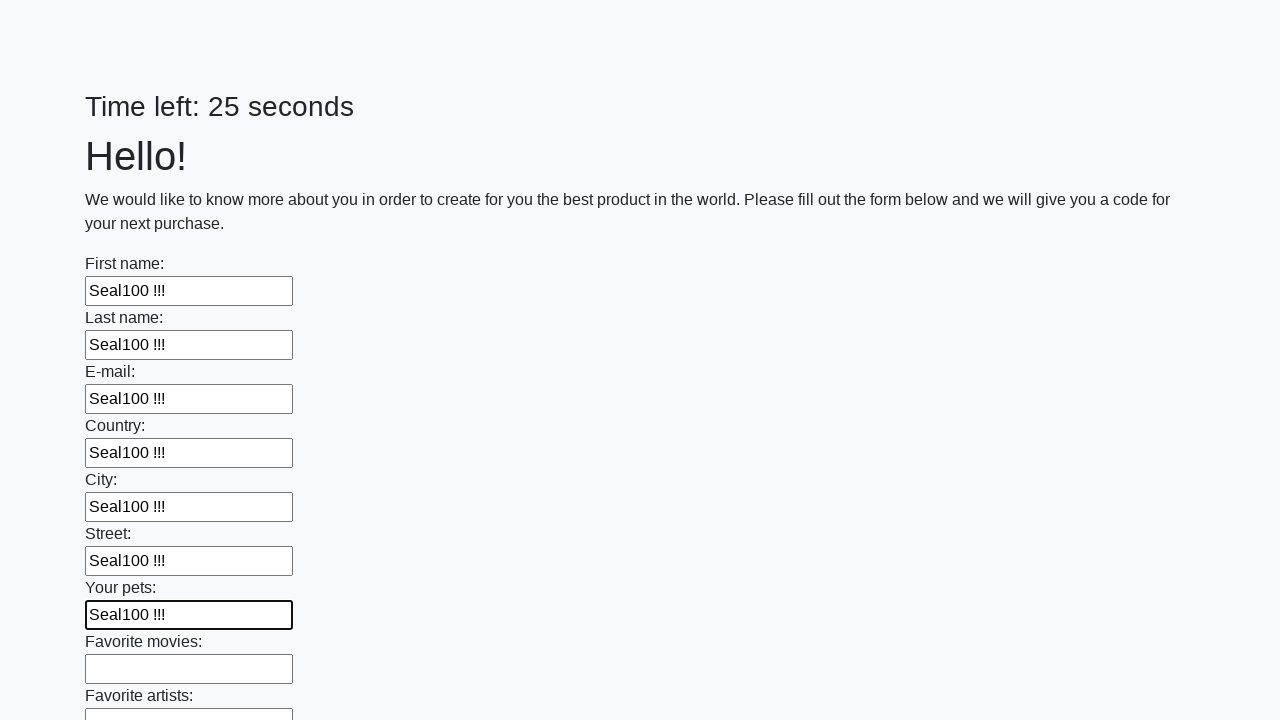

Filled an input field with 'Seal100 !!!' on input >> nth=7
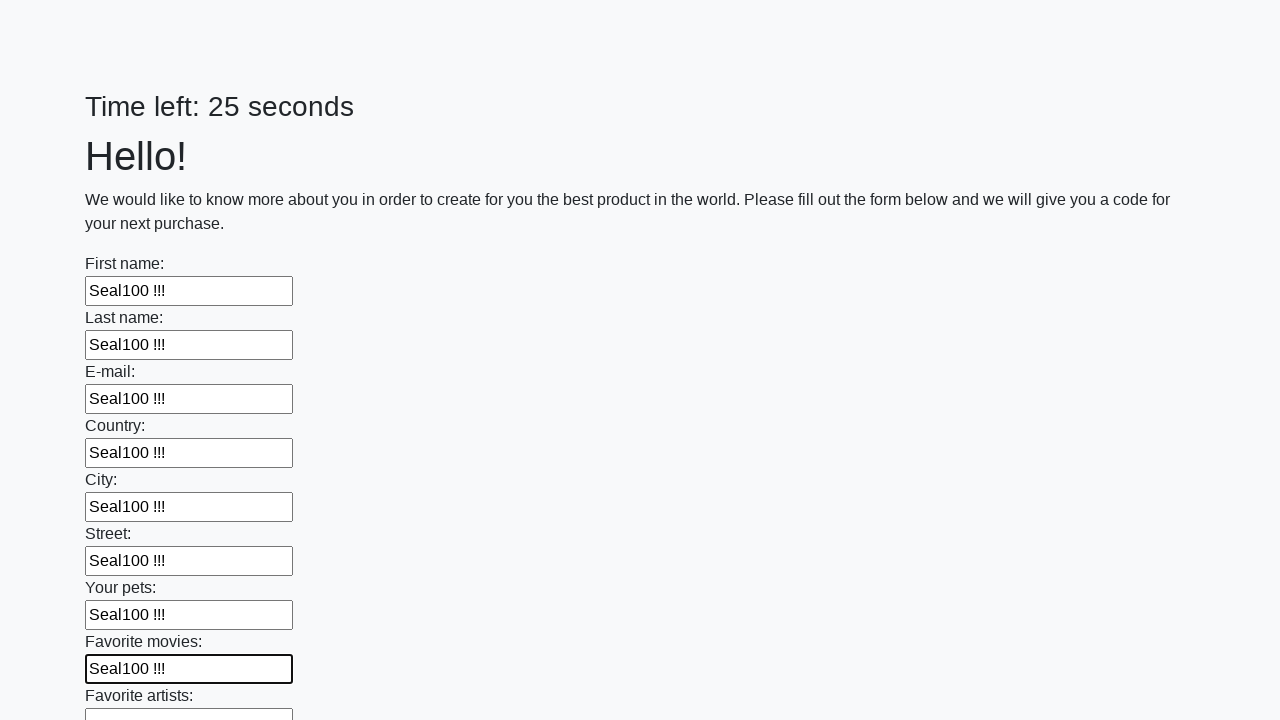

Filled an input field with 'Seal100 !!!' on input >> nth=8
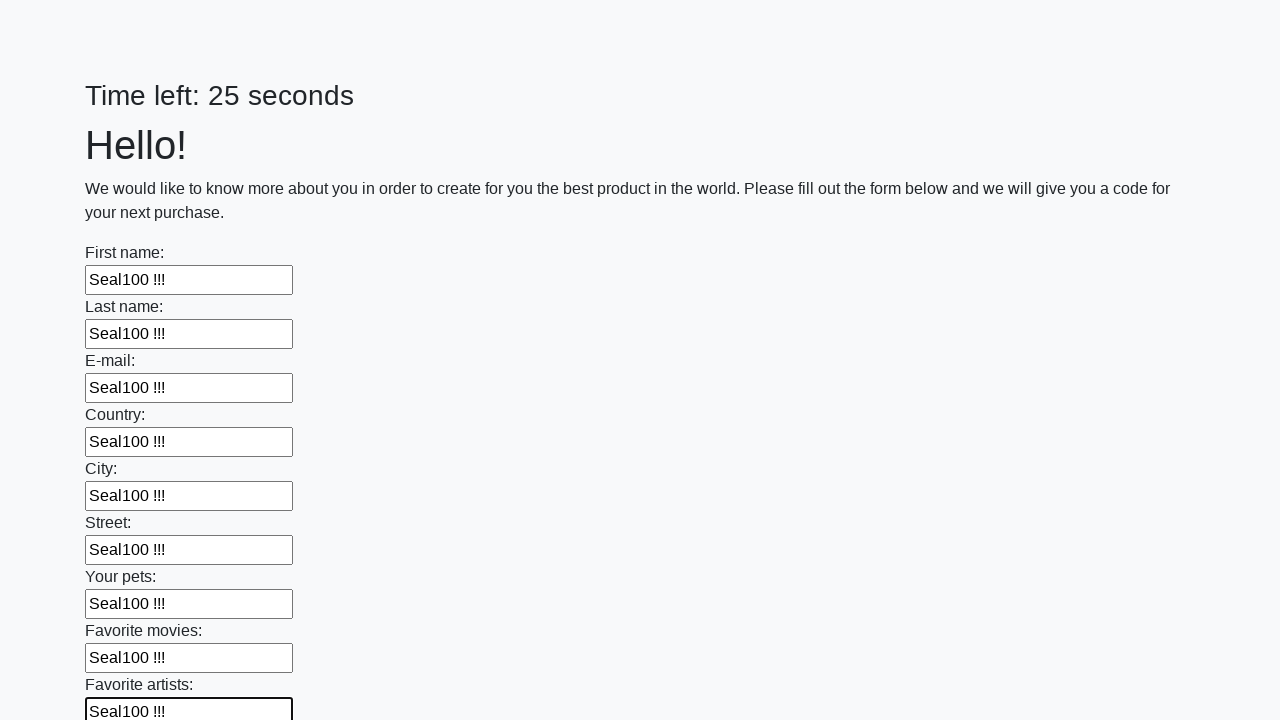

Filled an input field with 'Seal100 !!!' on input >> nth=9
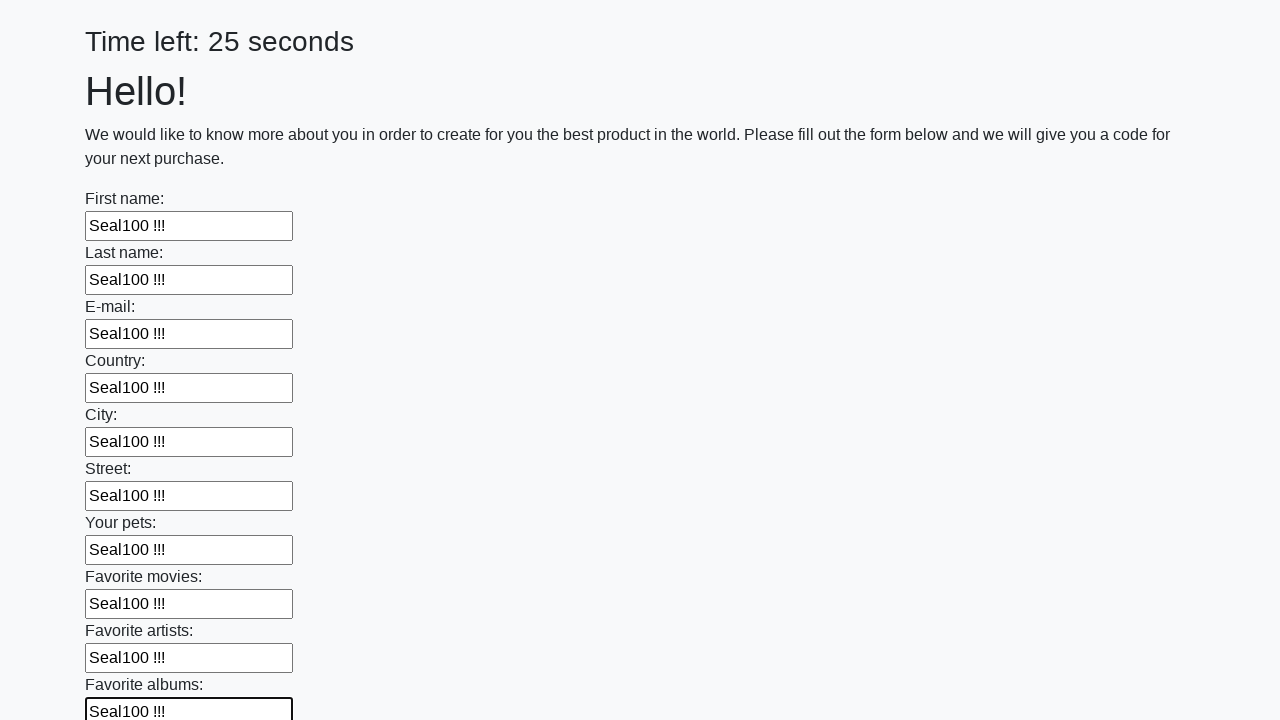

Filled an input field with 'Seal100 !!!' on input >> nth=10
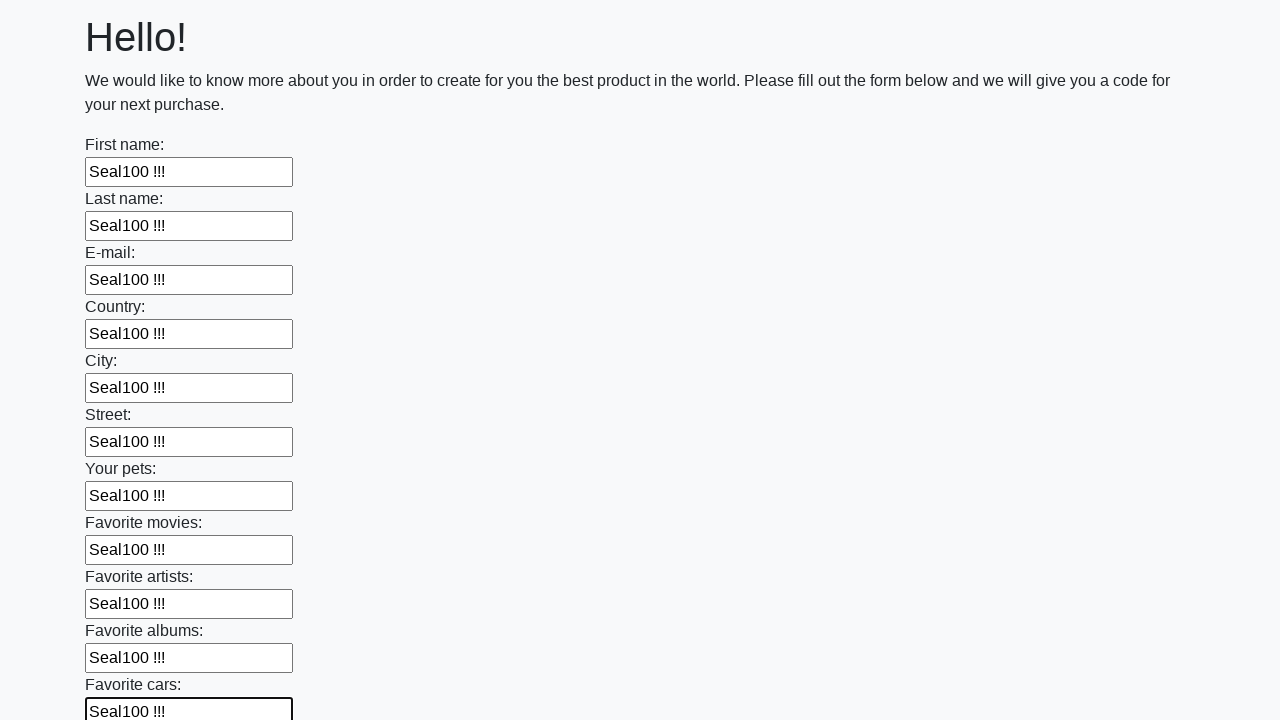

Filled an input field with 'Seal100 !!!' on input >> nth=11
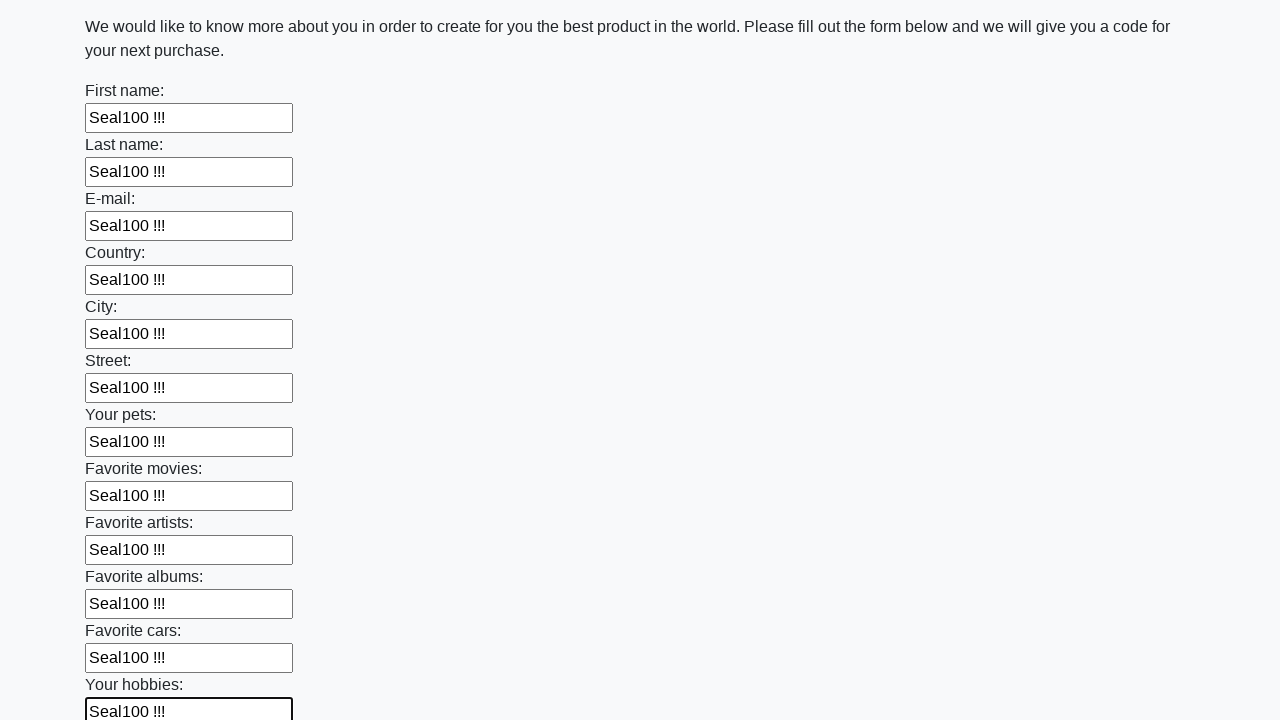

Filled an input field with 'Seal100 !!!' on input >> nth=12
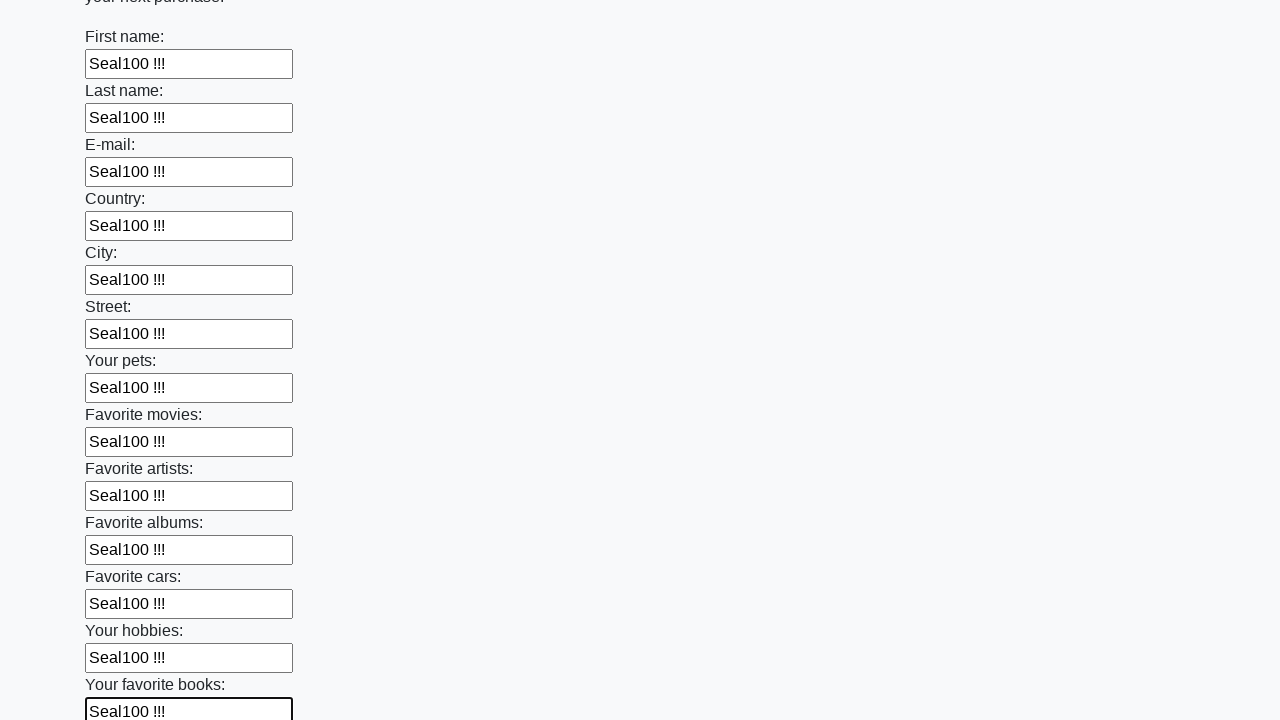

Filled an input field with 'Seal100 !!!' on input >> nth=13
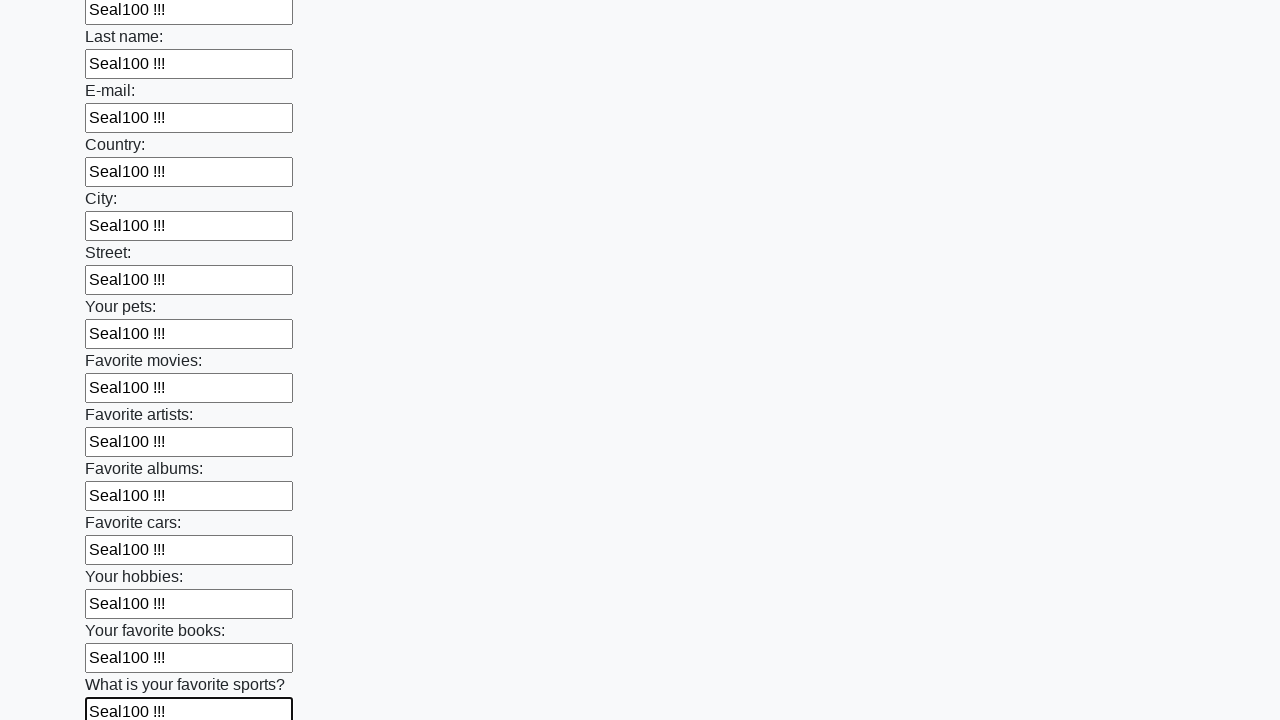

Filled an input field with 'Seal100 !!!' on input >> nth=14
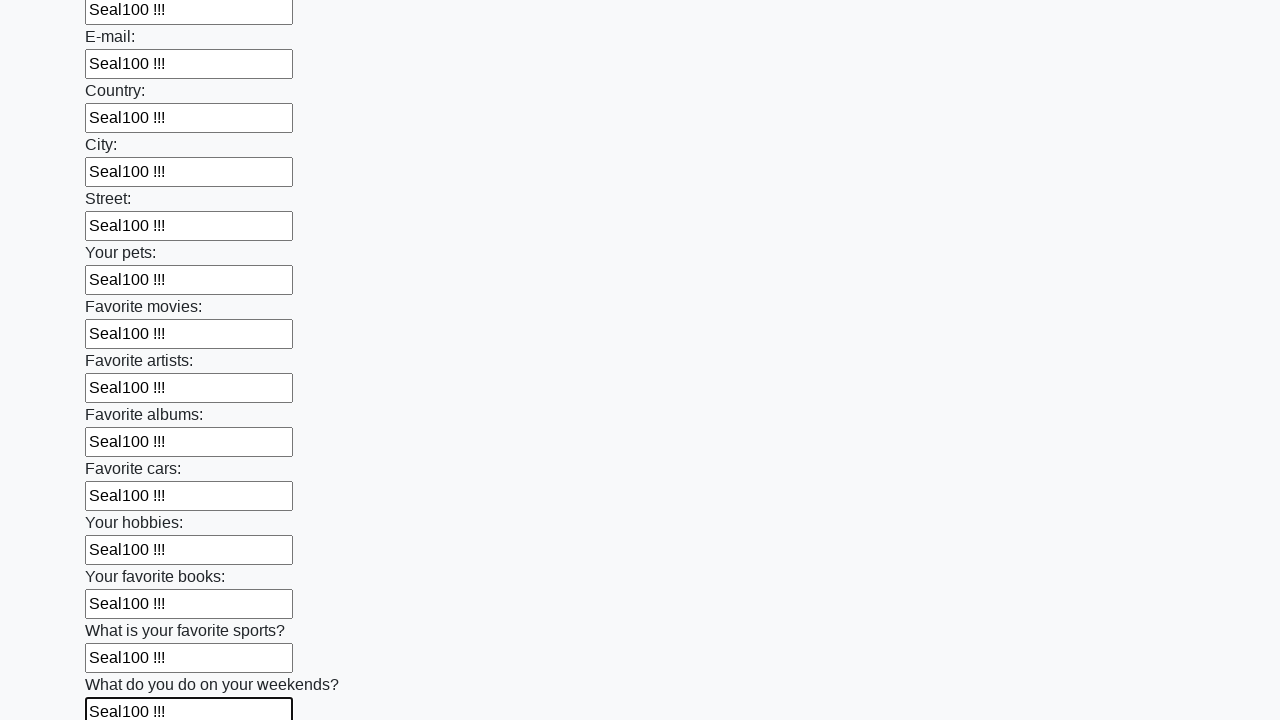

Filled an input field with 'Seal100 !!!' on input >> nth=15
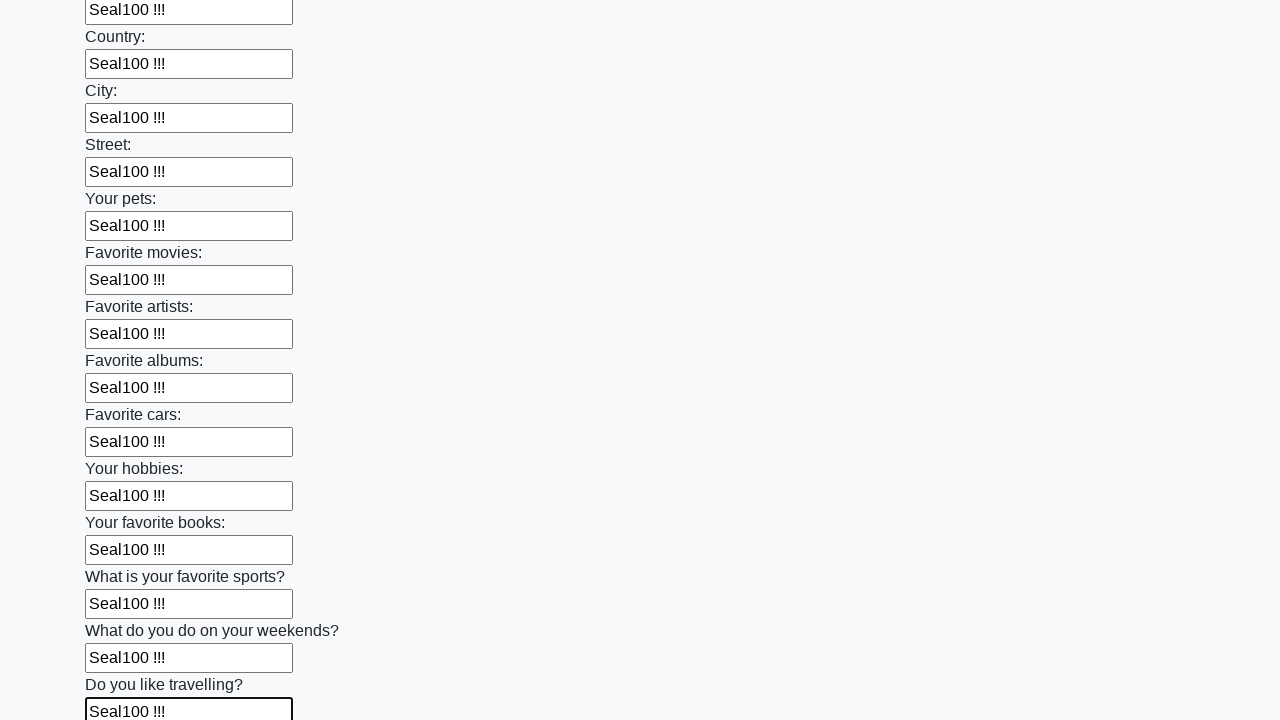

Filled an input field with 'Seal100 !!!' on input >> nth=16
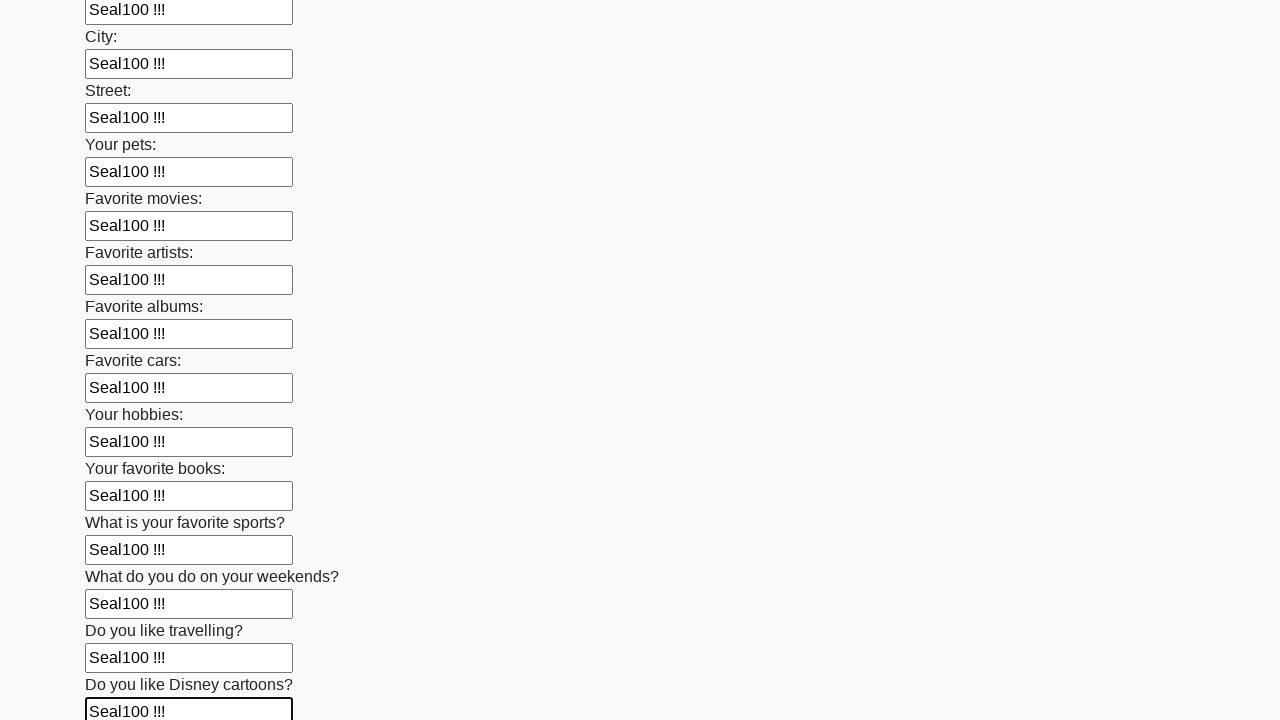

Filled an input field with 'Seal100 !!!' on input >> nth=17
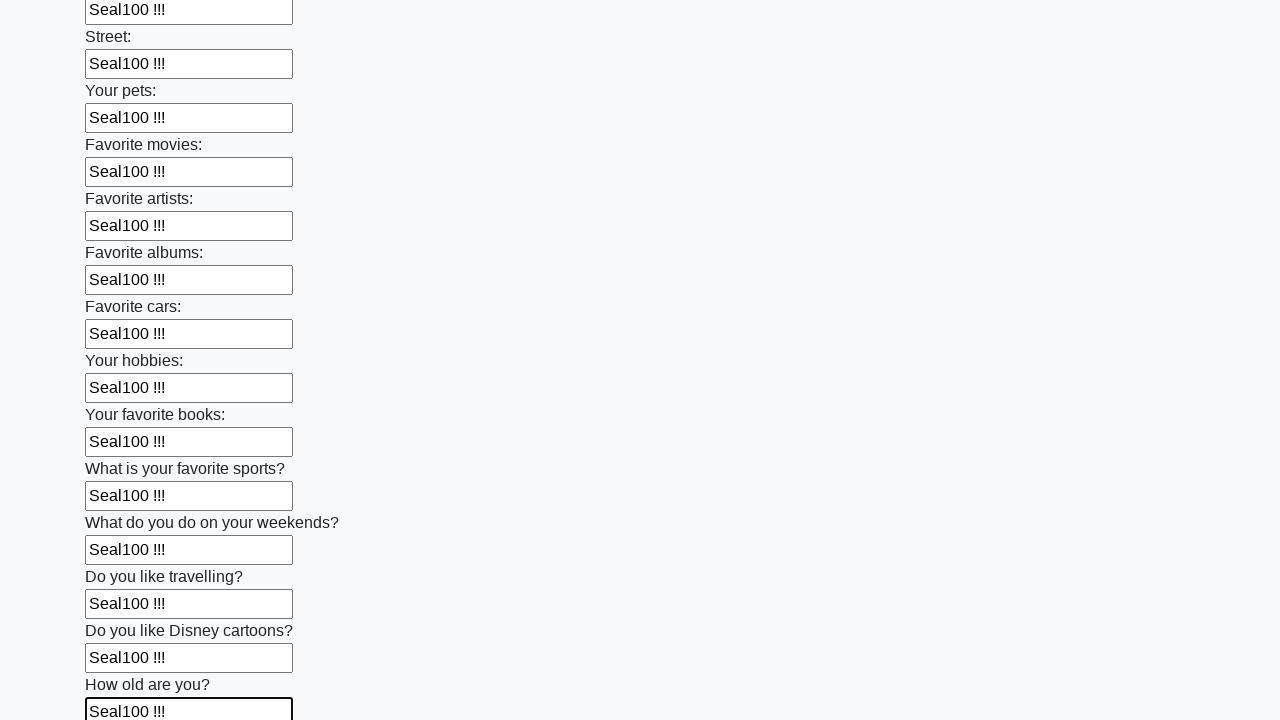

Filled an input field with 'Seal100 !!!' on input >> nth=18
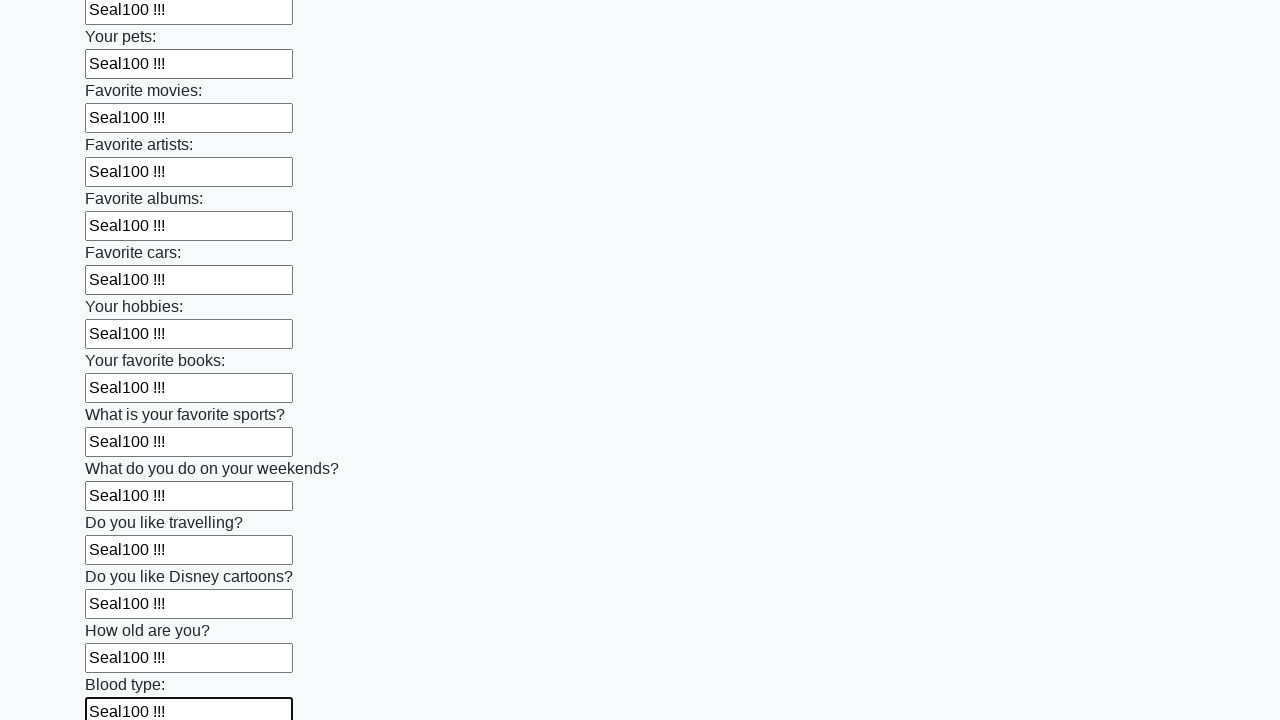

Filled an input field with 'Seal100 !!!' on input >> nth=19
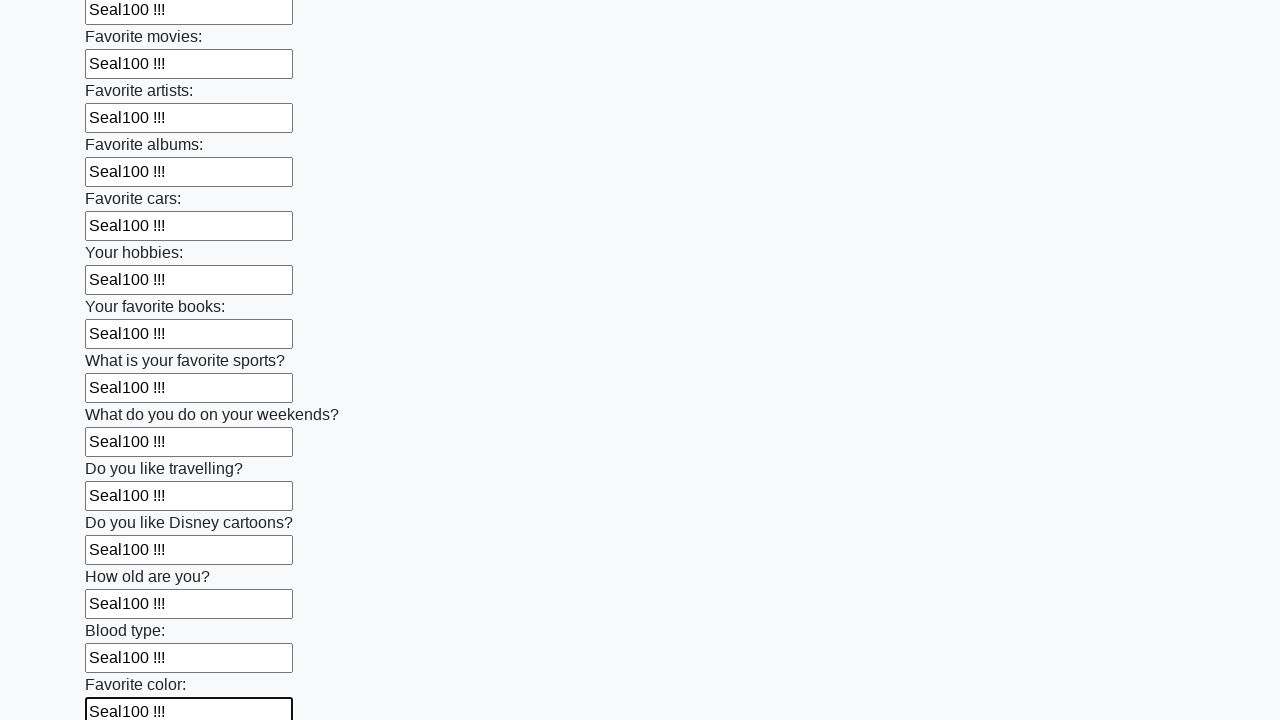

Filled an input field with 'Seal100 !!!' on input >> nth=20
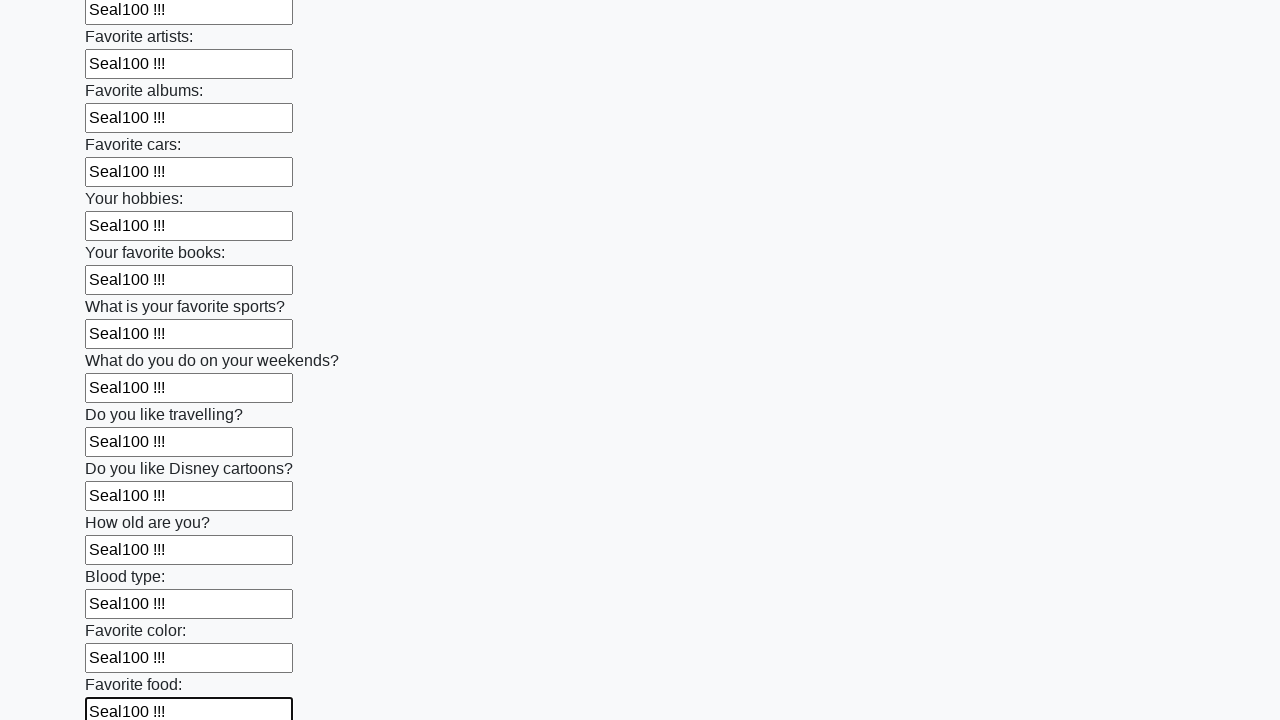

Filled an input field with 'Seal100 !!!' on input >> nth=21
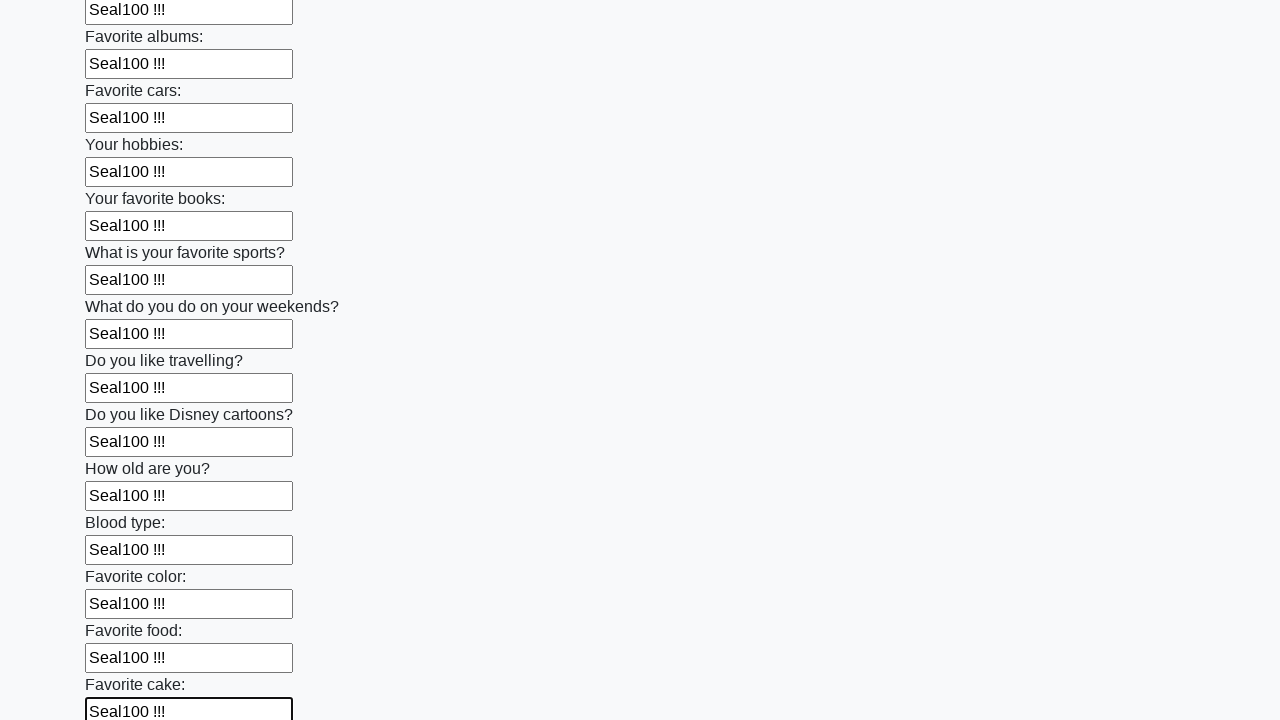

Filled an input field with 'Seal100 !!!' on input >> nth=22
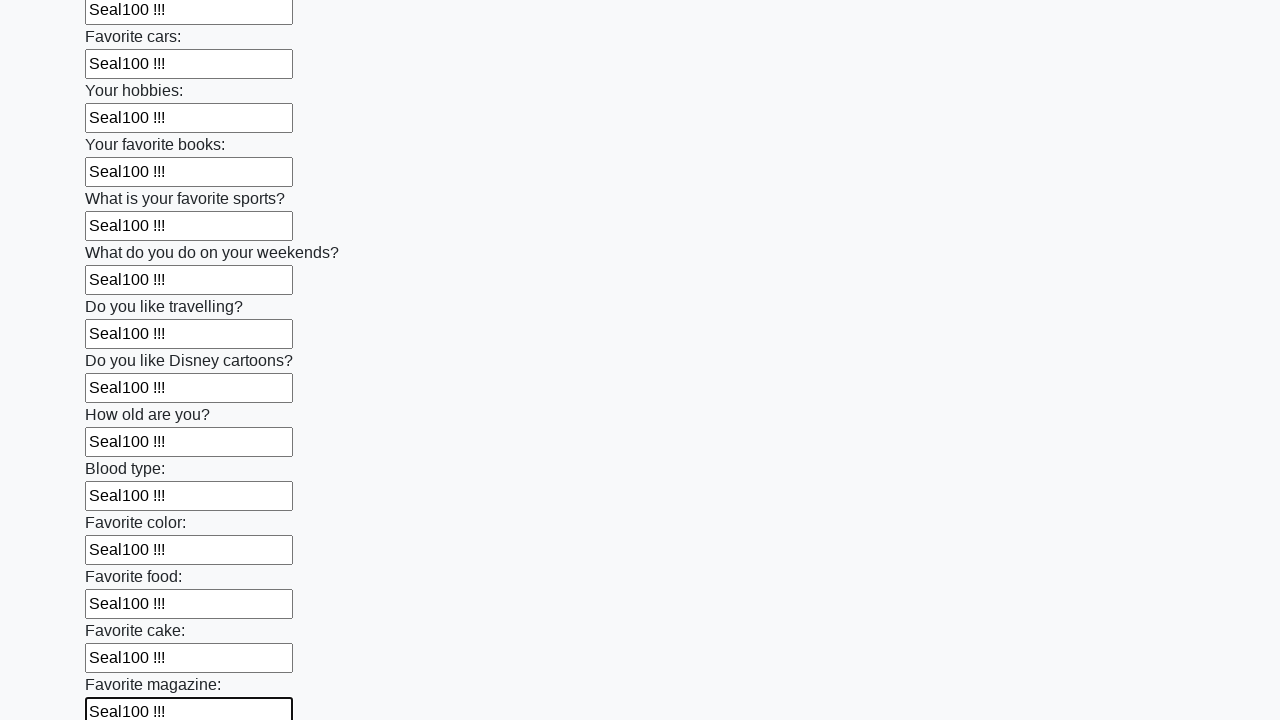

Filled an input field with 'Seal100 !!!' on input >> nth=23
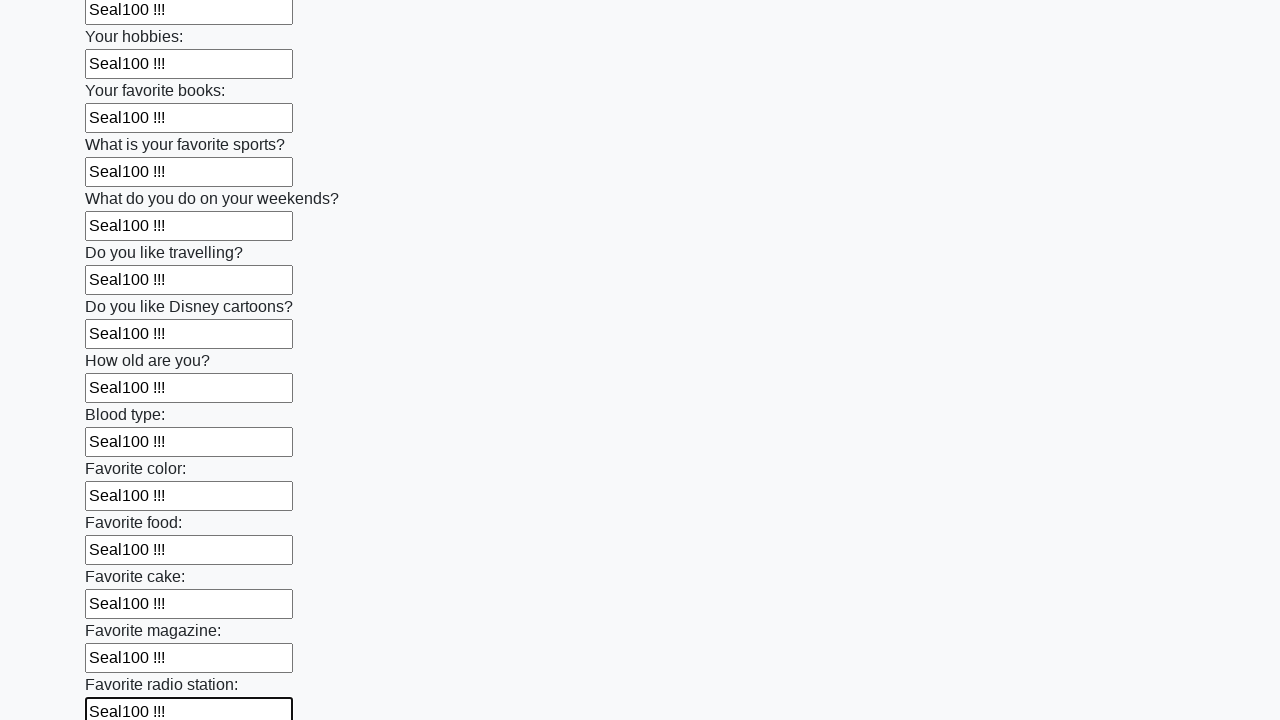

Filled an input field with 'Seal100 !!!' on input >> nth=24
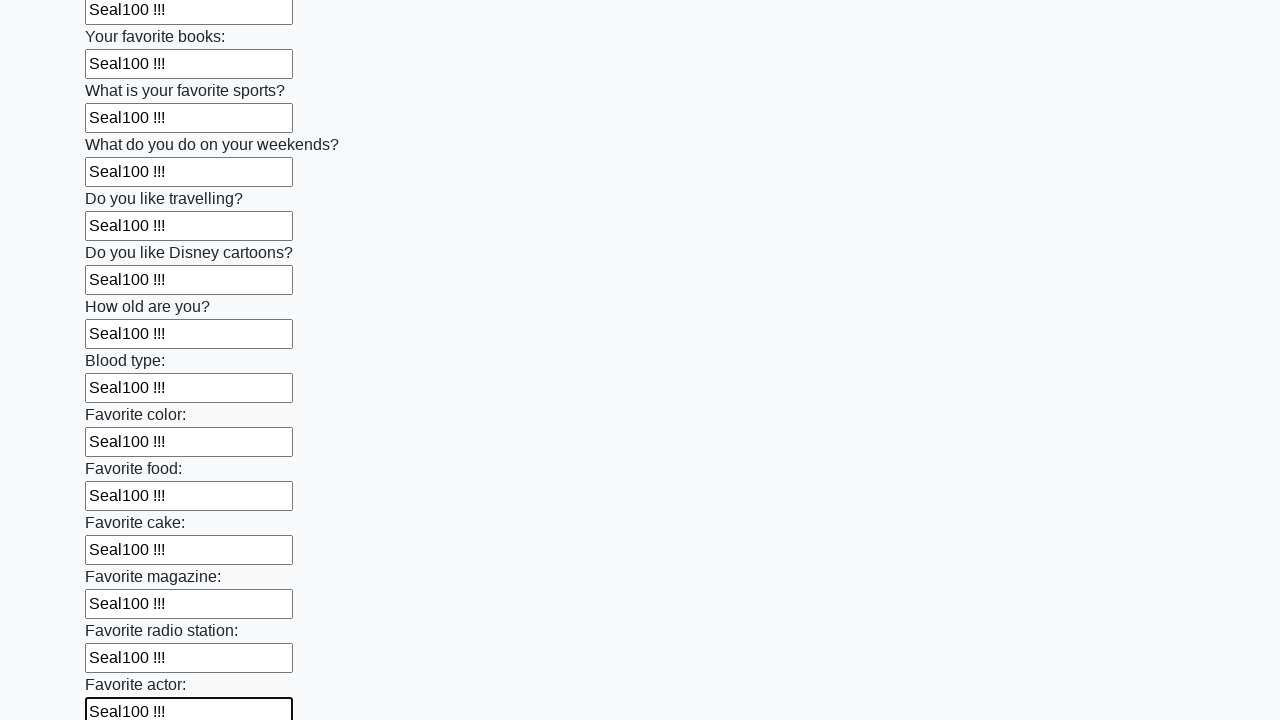

Filled an input field with 'Seal100 !!!' on input >> nth=25
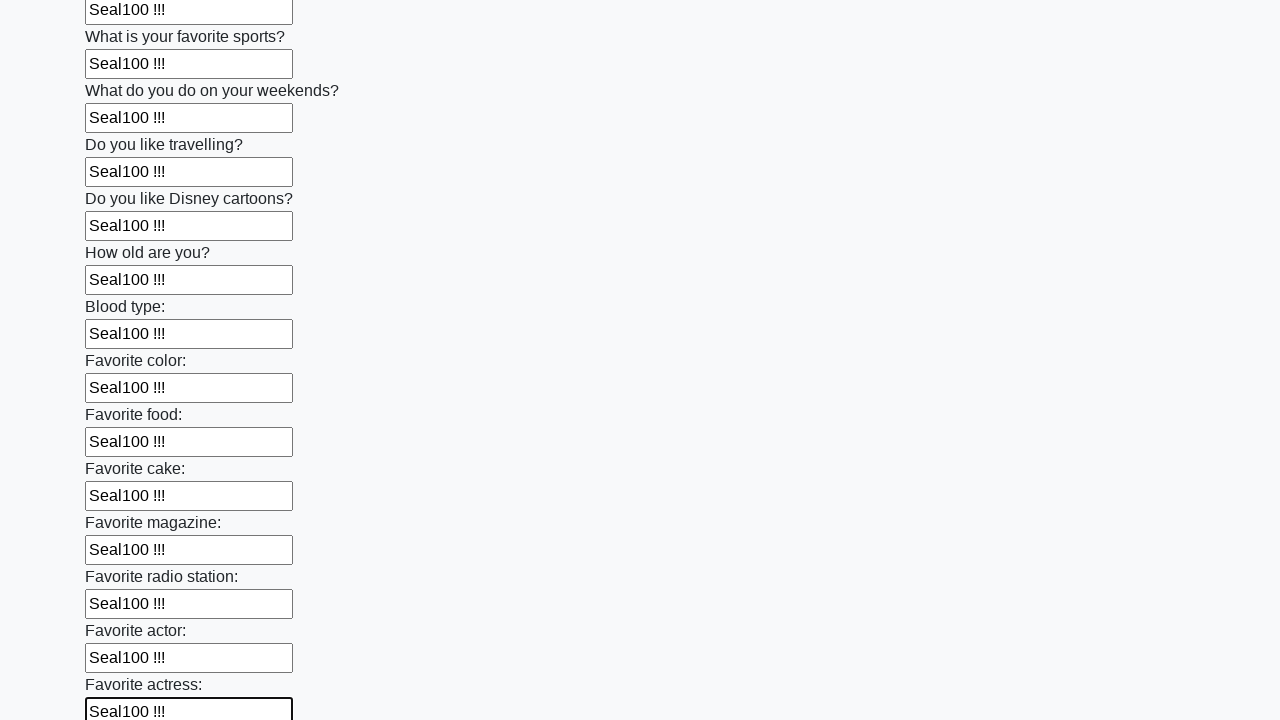

Filled an input field with 'Seal100 !!!' on input >> nth=26
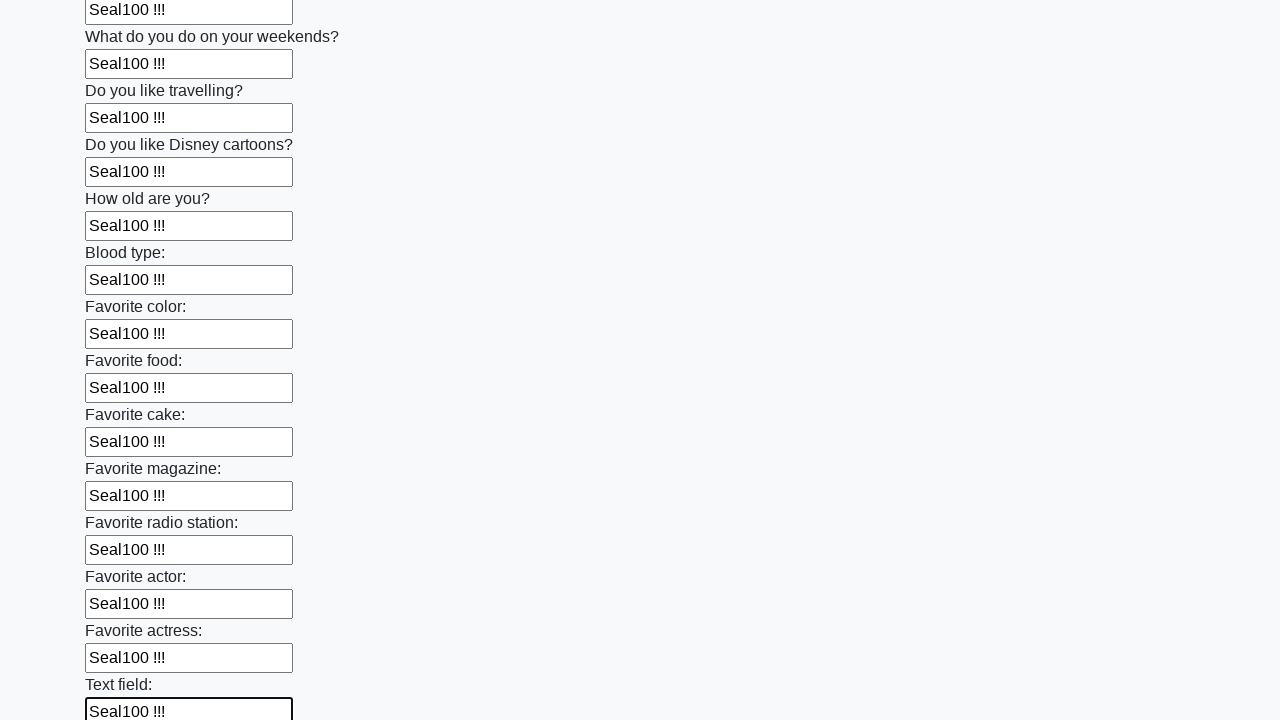

Filled an input field with 'Seal100 !!!' on input >> nth=27
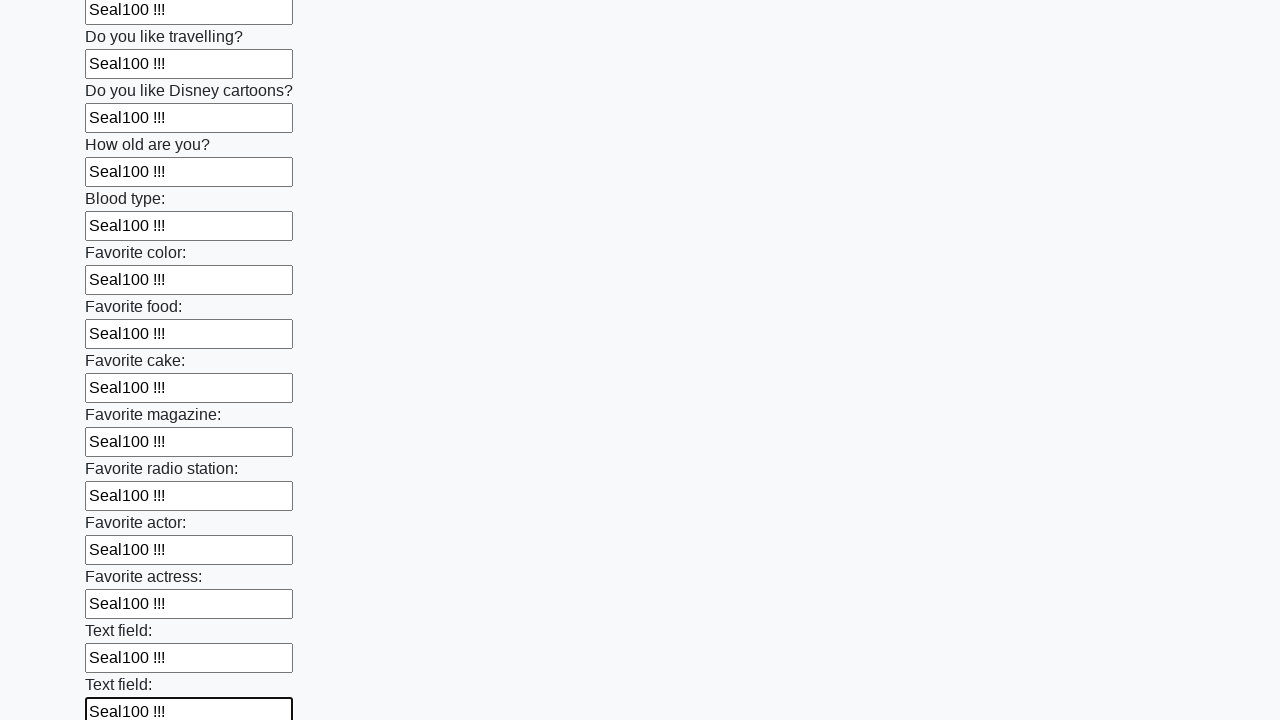

Filled an input field with 'Seal100 !!!' on input >> nth=28
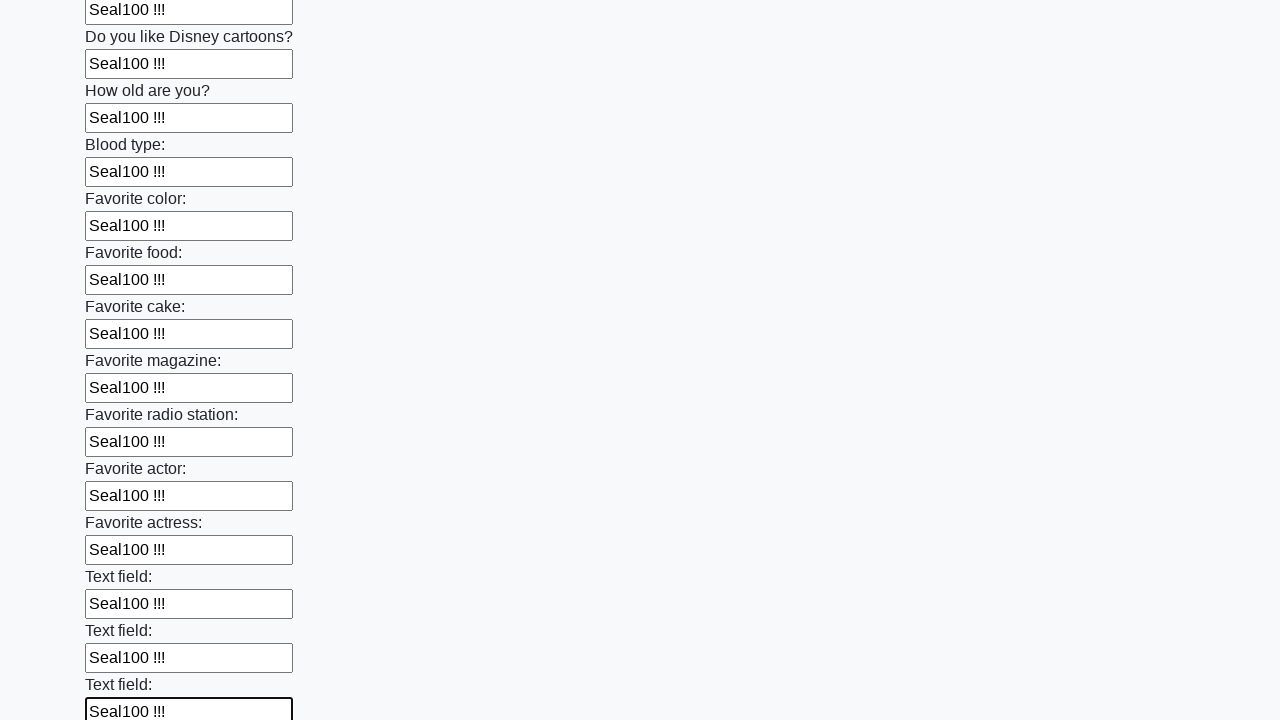

Filled an input field with 'Seal100 !!!' on input >> nth=29
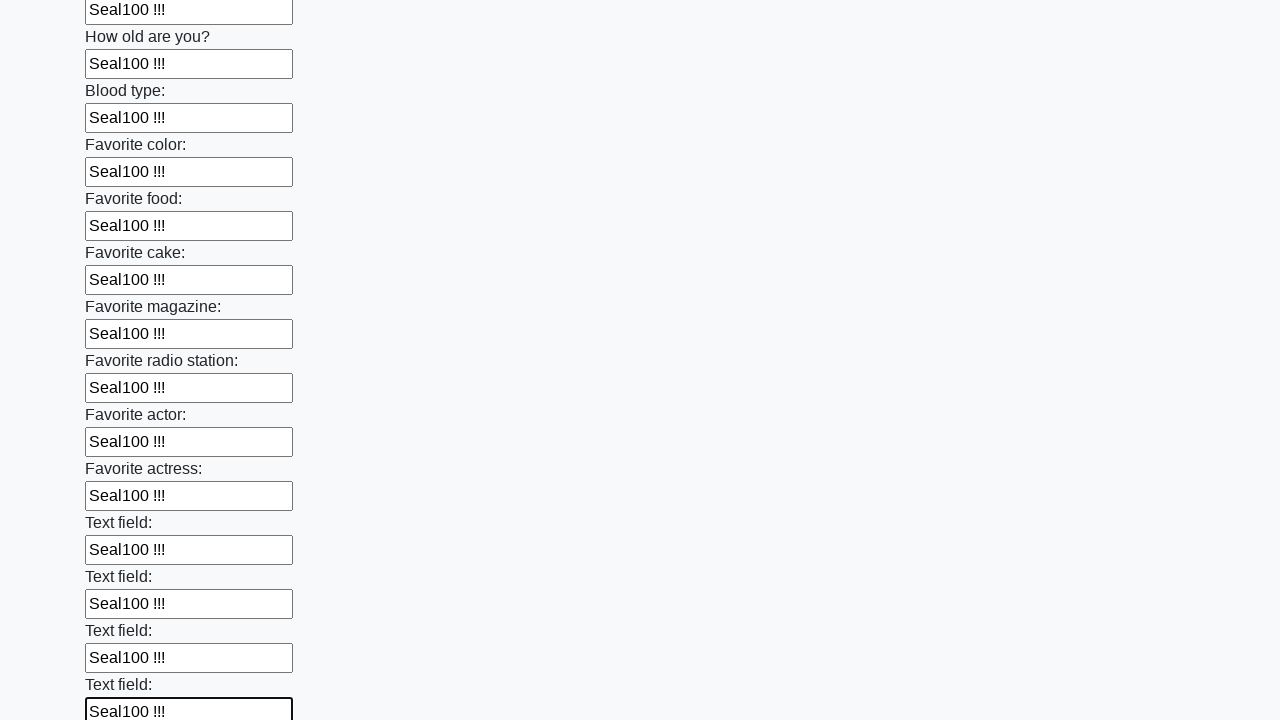

Filled an input field with 'Seal100 !!!' on input >> nth=30
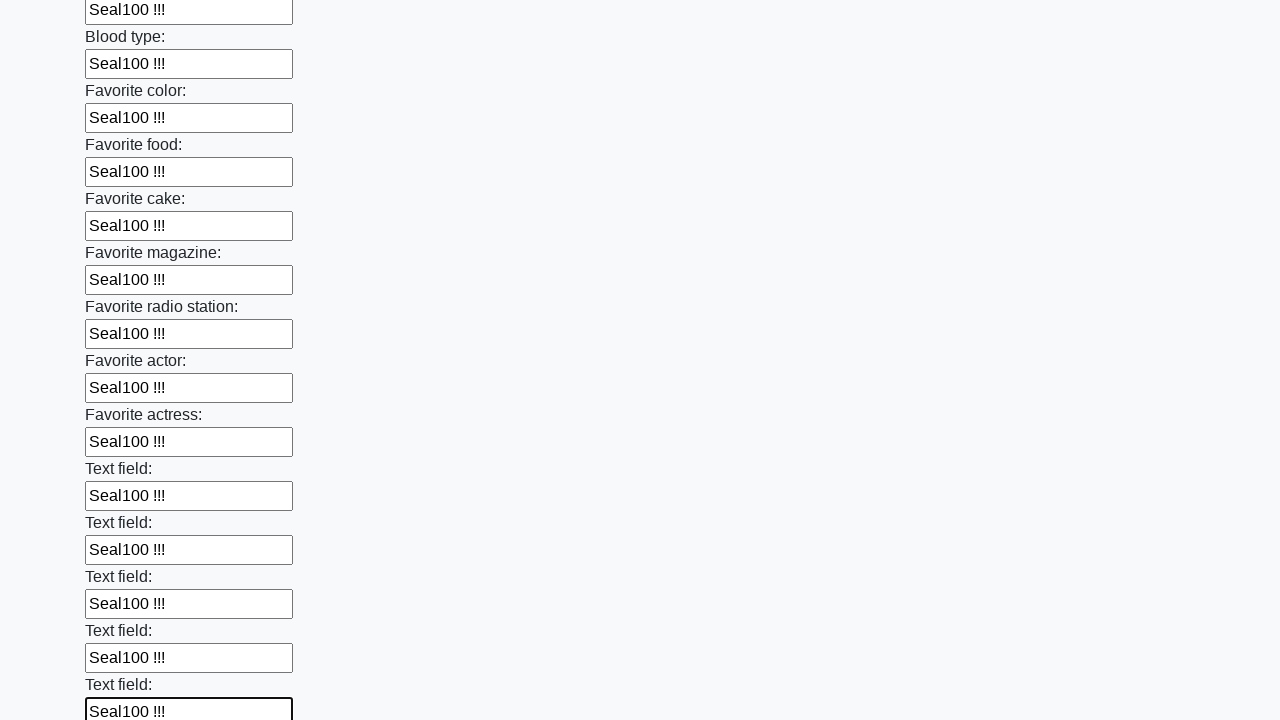

Filled an input field with 'Seal100 !!!' on input >> nth=31
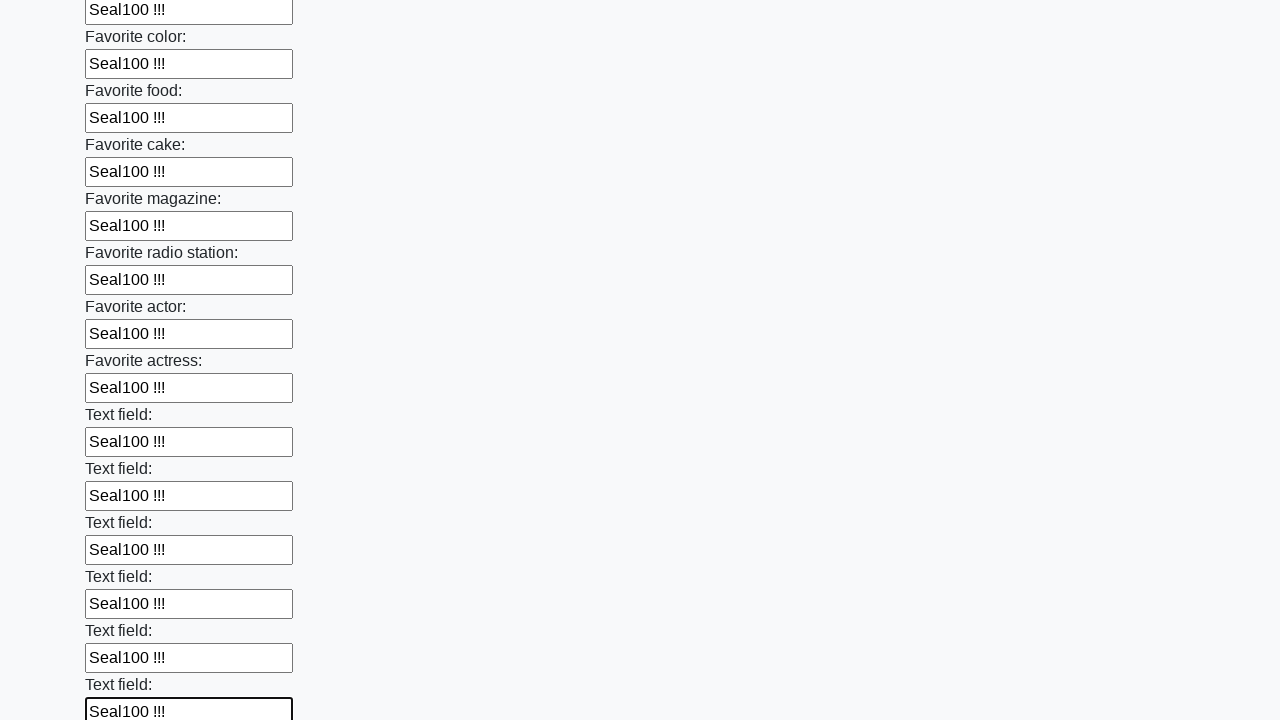

Filled an input field with 'Seal100 !!!' on input >> nth=32
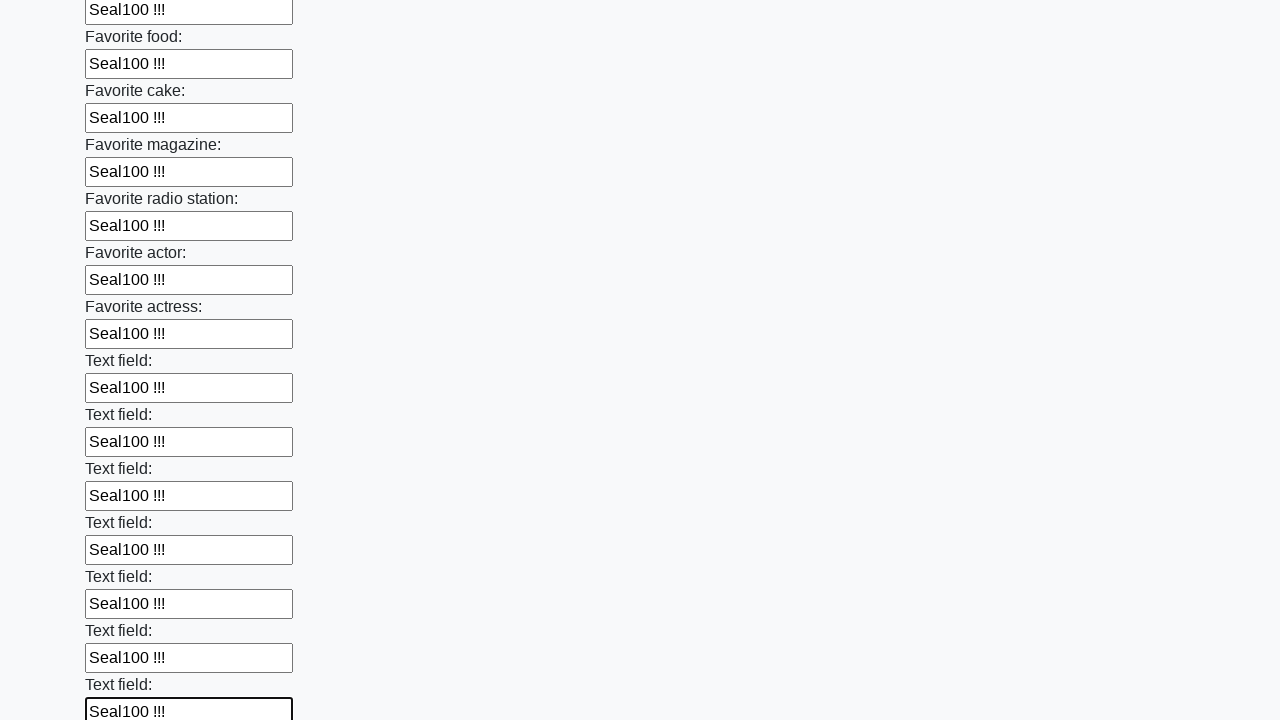

Filled an input field with 'Seal100 !!!' on input >> nth=33
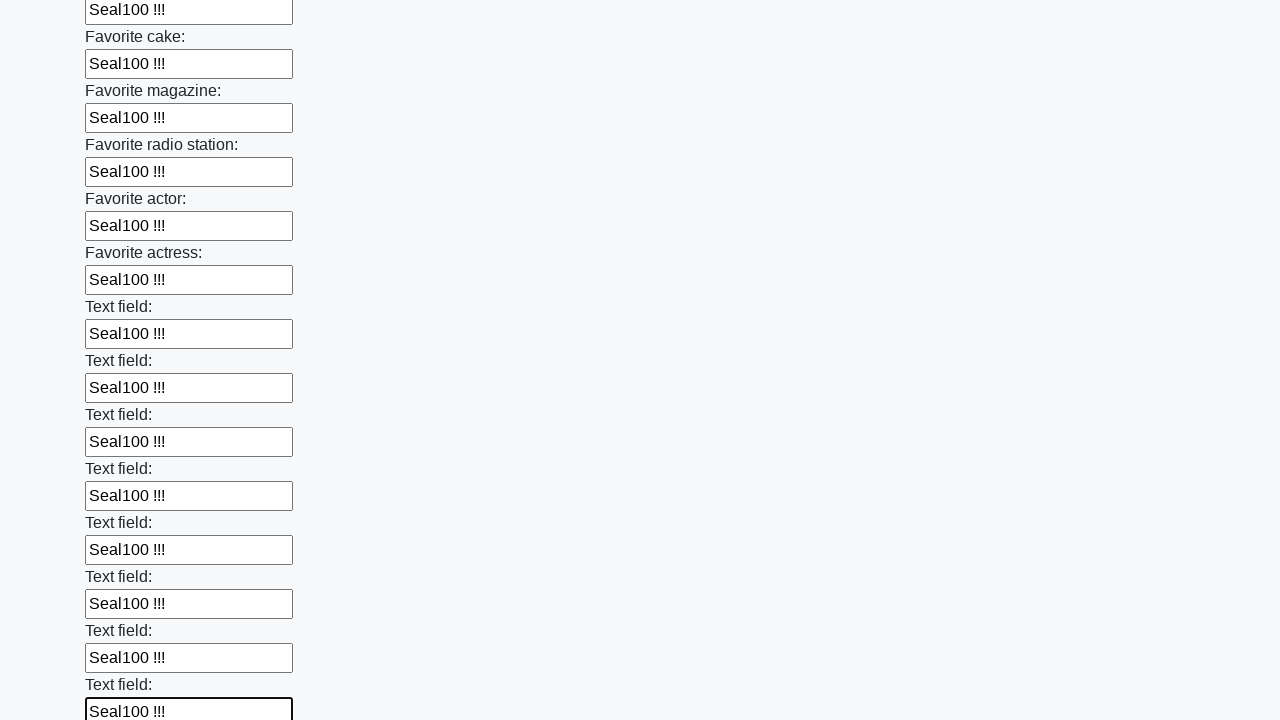

Filled an input field with 'Seal100 !!!' on input >> nth=34
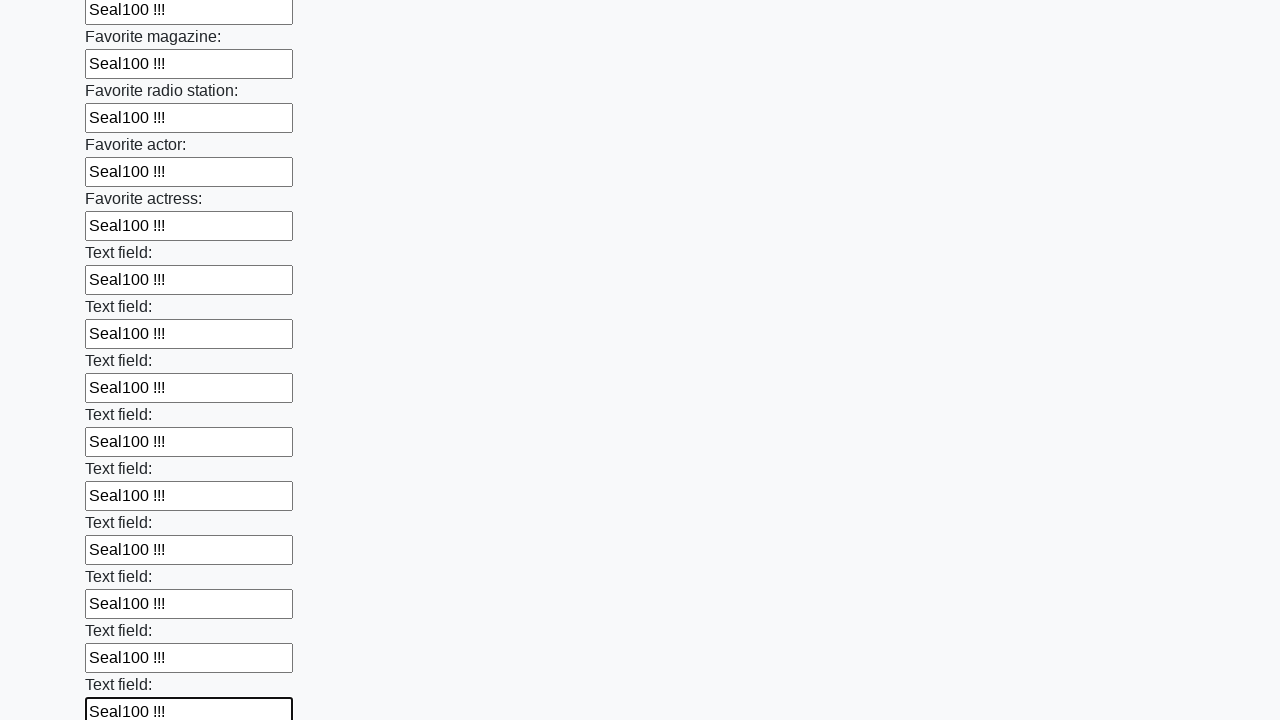

Filled an input field with 'Seal100 !!!' on input >> nth=35
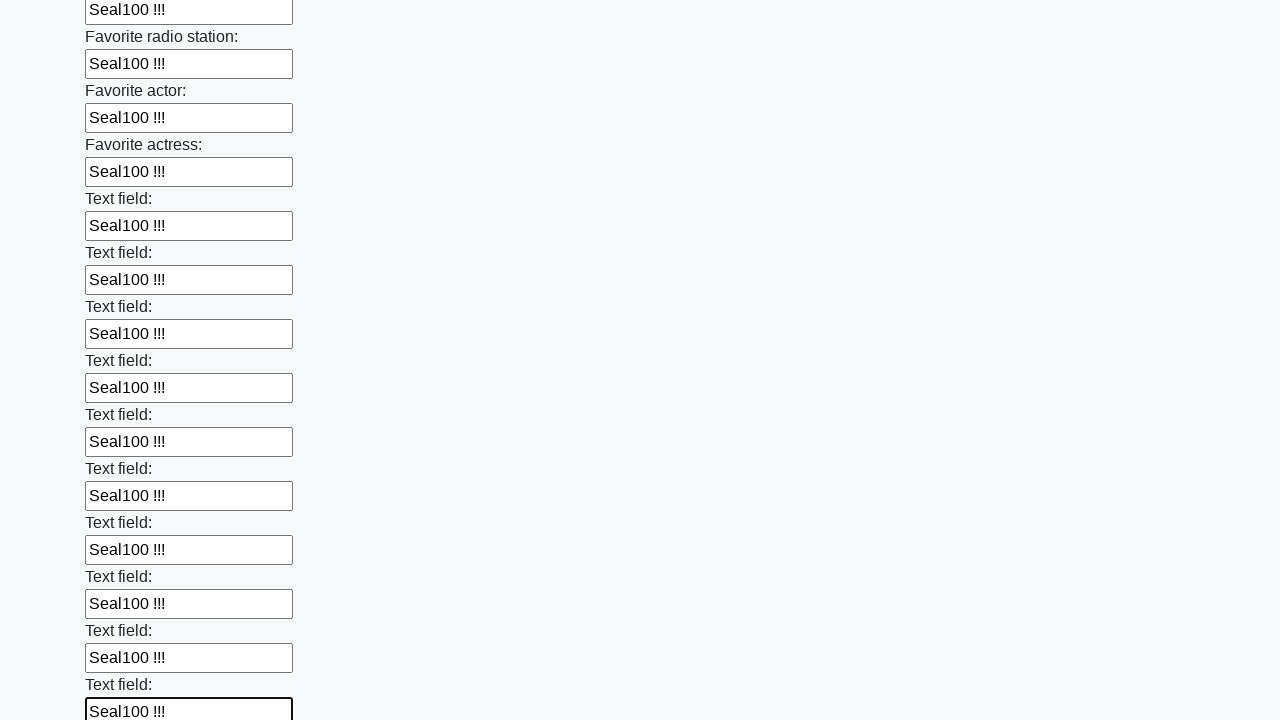

Filled an input field with 'Seal100 !!!' on input >> nth=36
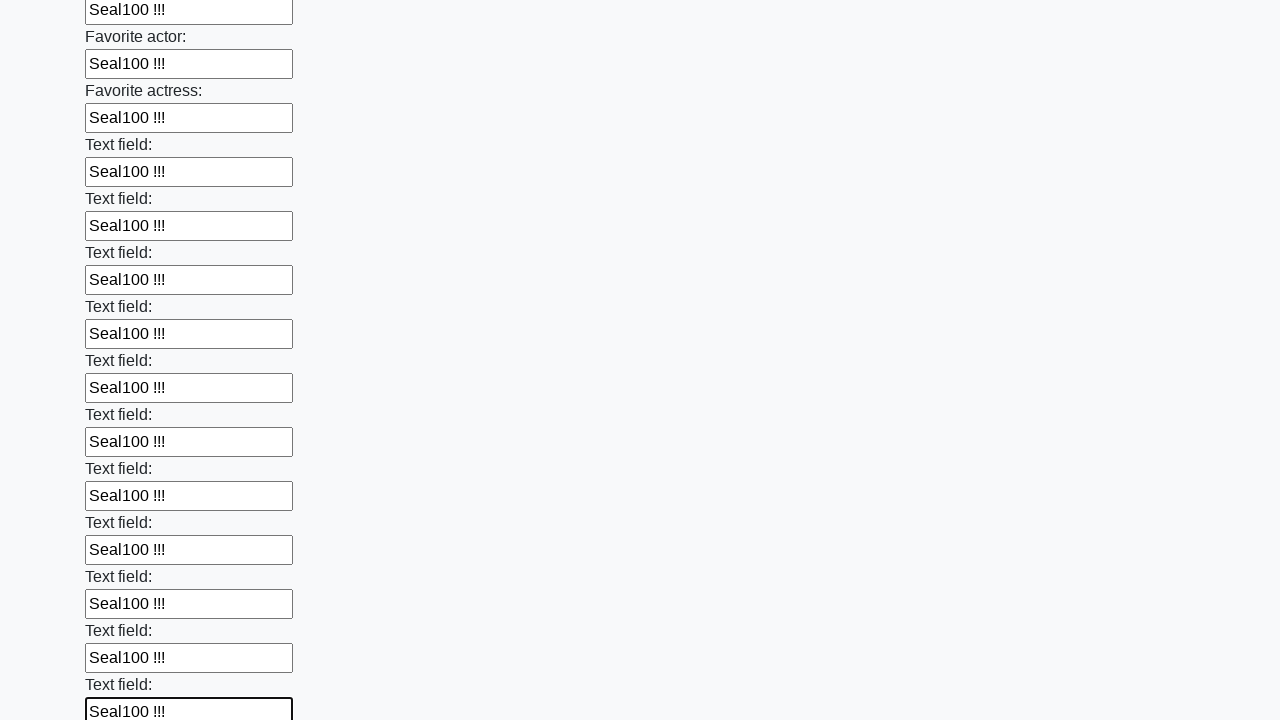

Filled an input field with 'Seal100 !!!' on input >> nth=37
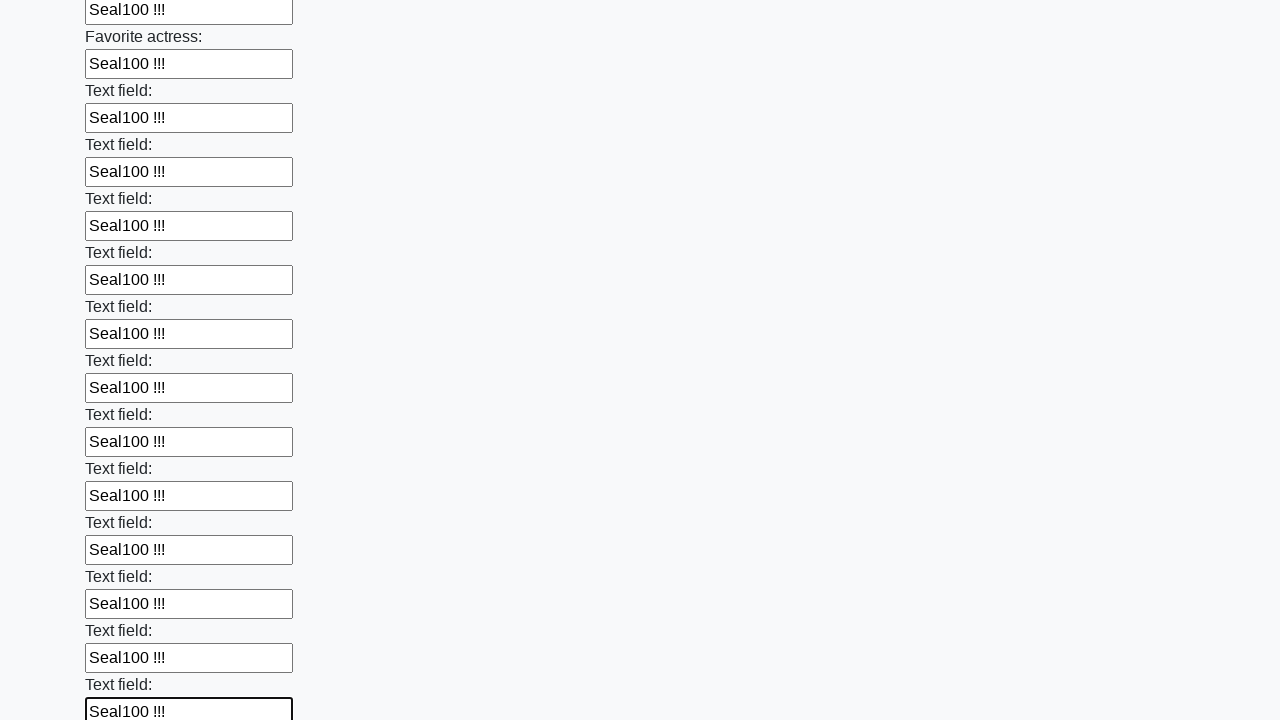

Filled an input field with 'Seal100 !!!' on input >> nth=38
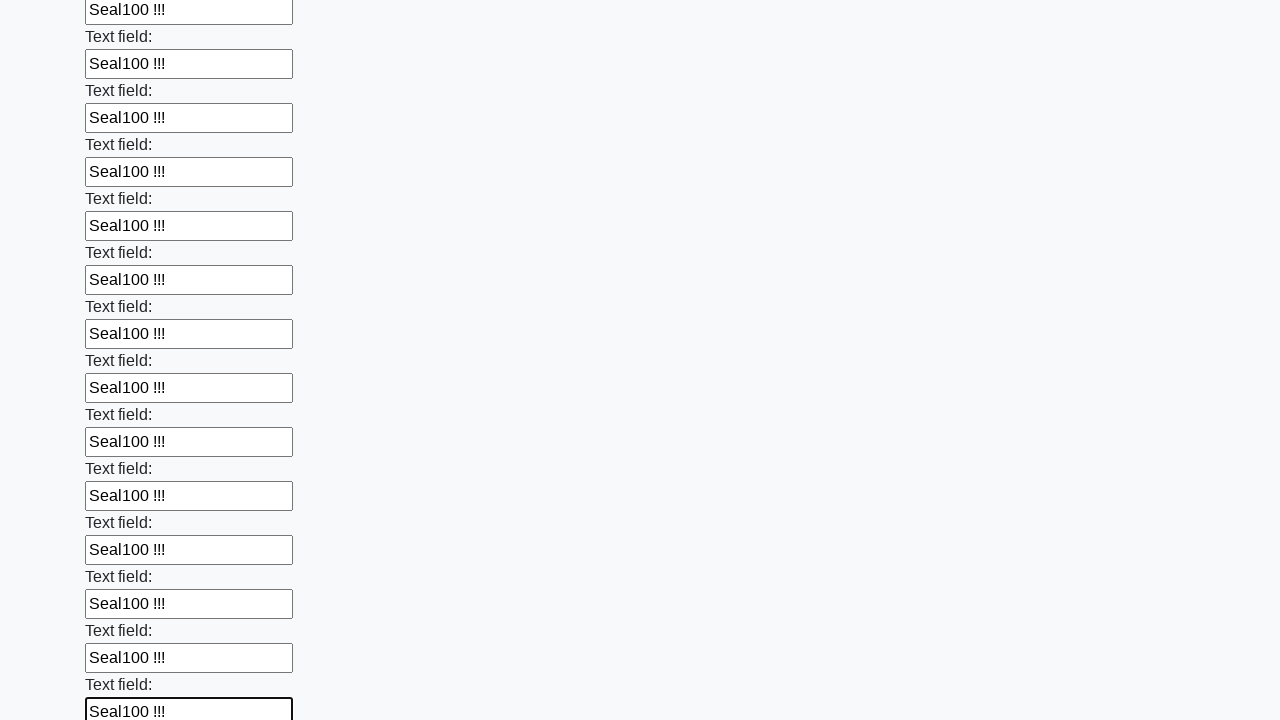

Filled an input field with 'Seal100 !!!' on input >> nth=39
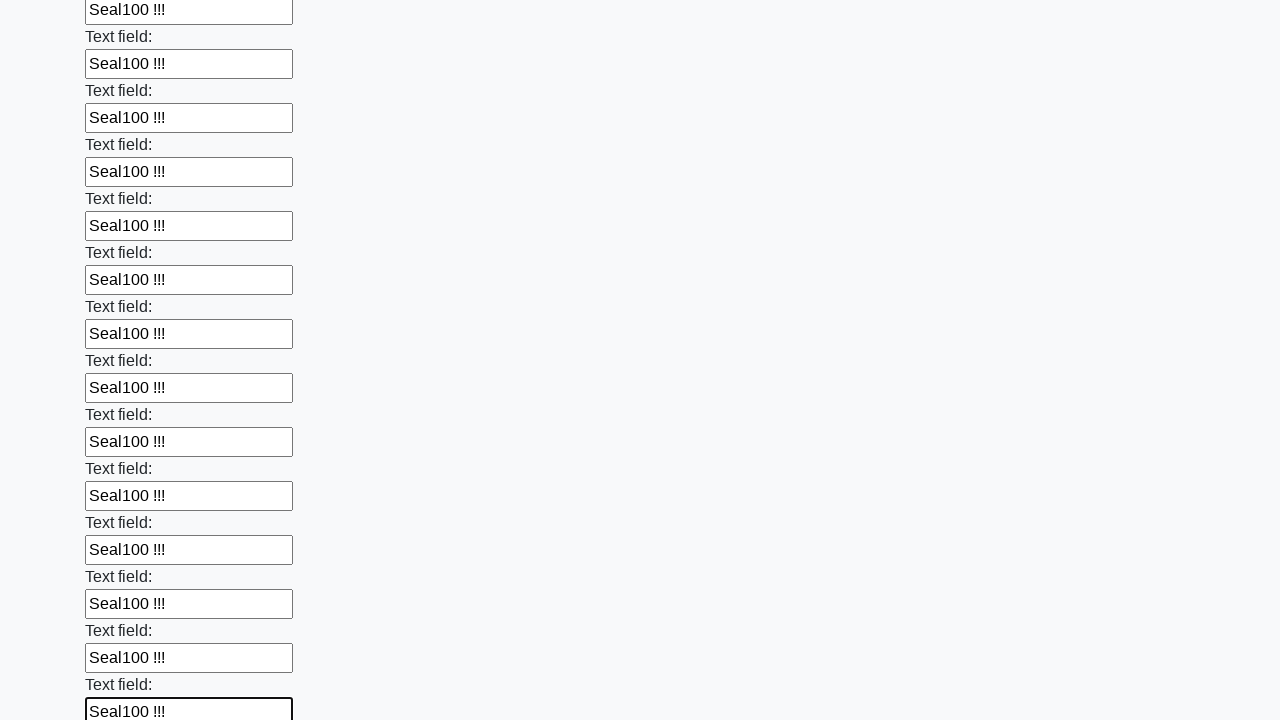

Filled an input field with 'Seal100 !!!' on input >> nth=40
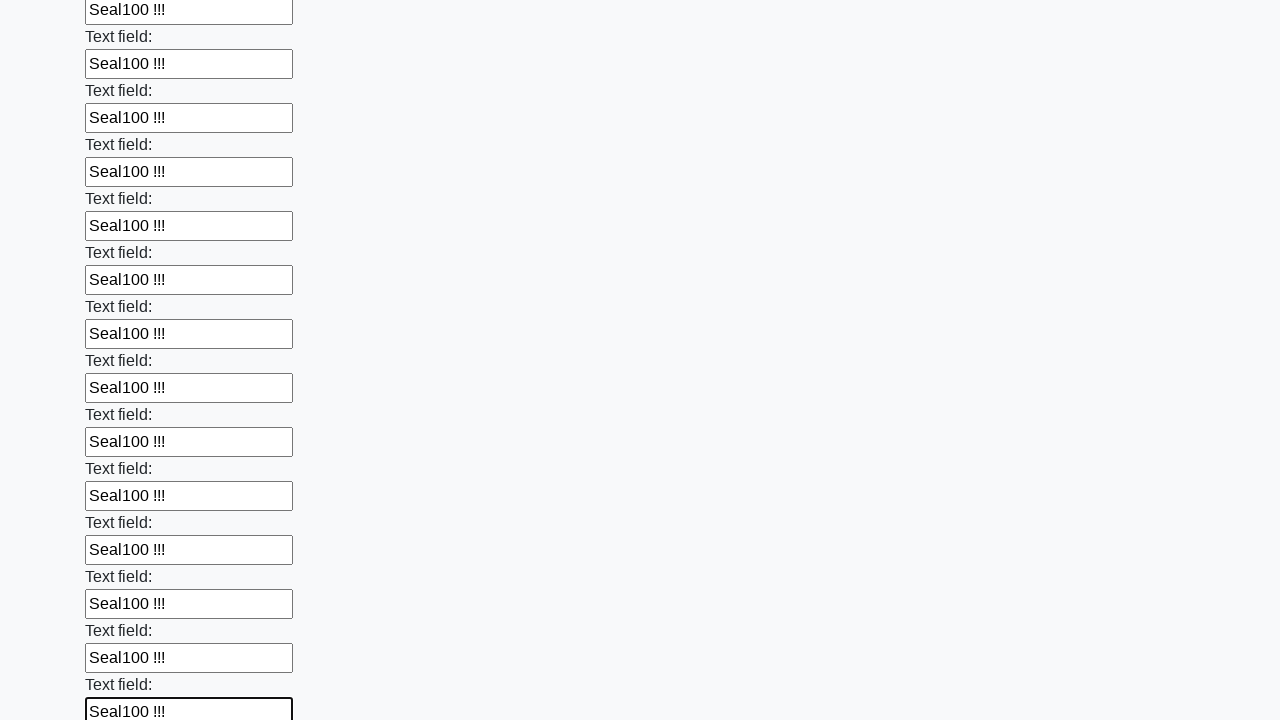

Filled an input field with 'Seal100 !!!' on input >> nth=41
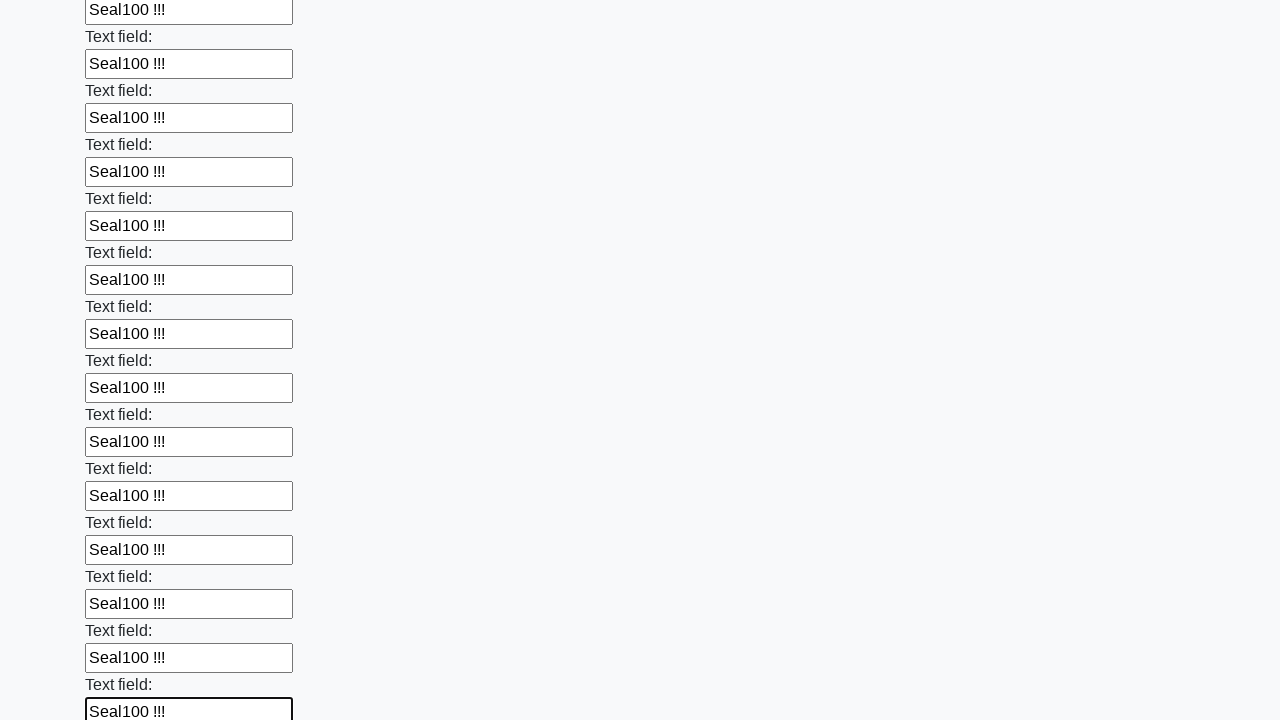

Filled an input field with 'Seal100 !!!' on input >> nth=42
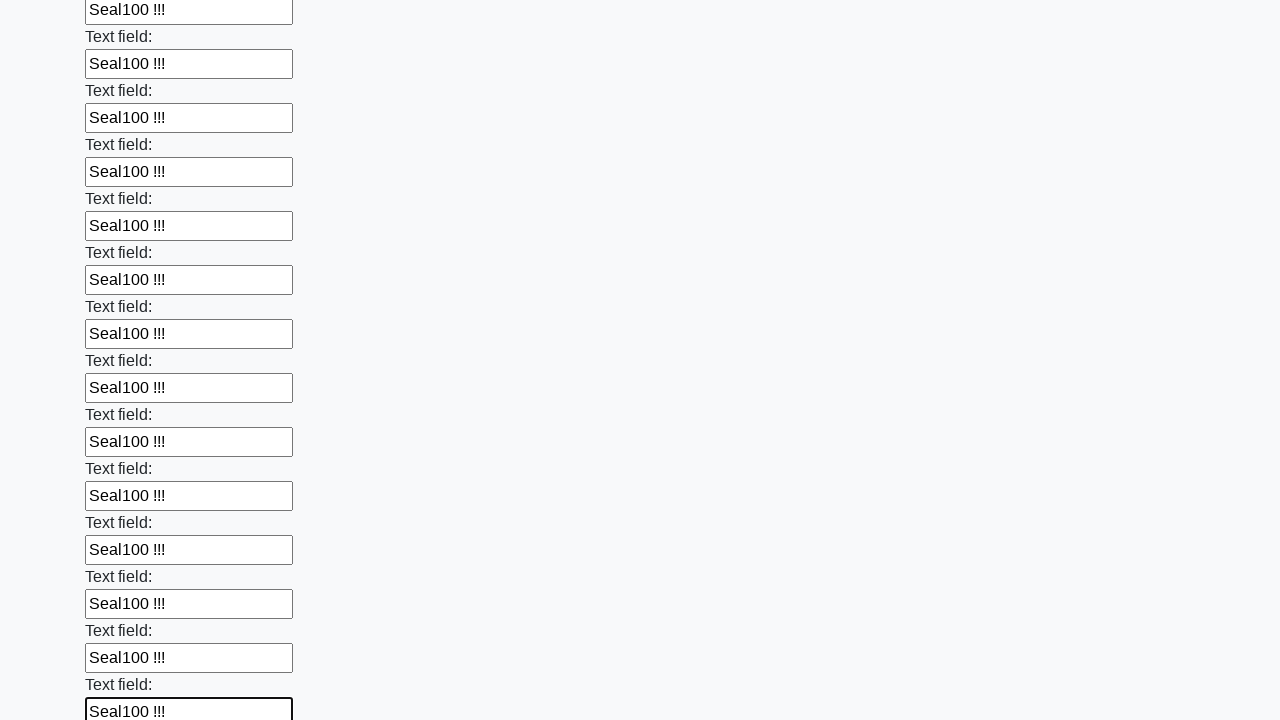

Filled an input field with 'Seal100 !!!' on input >> nth=43
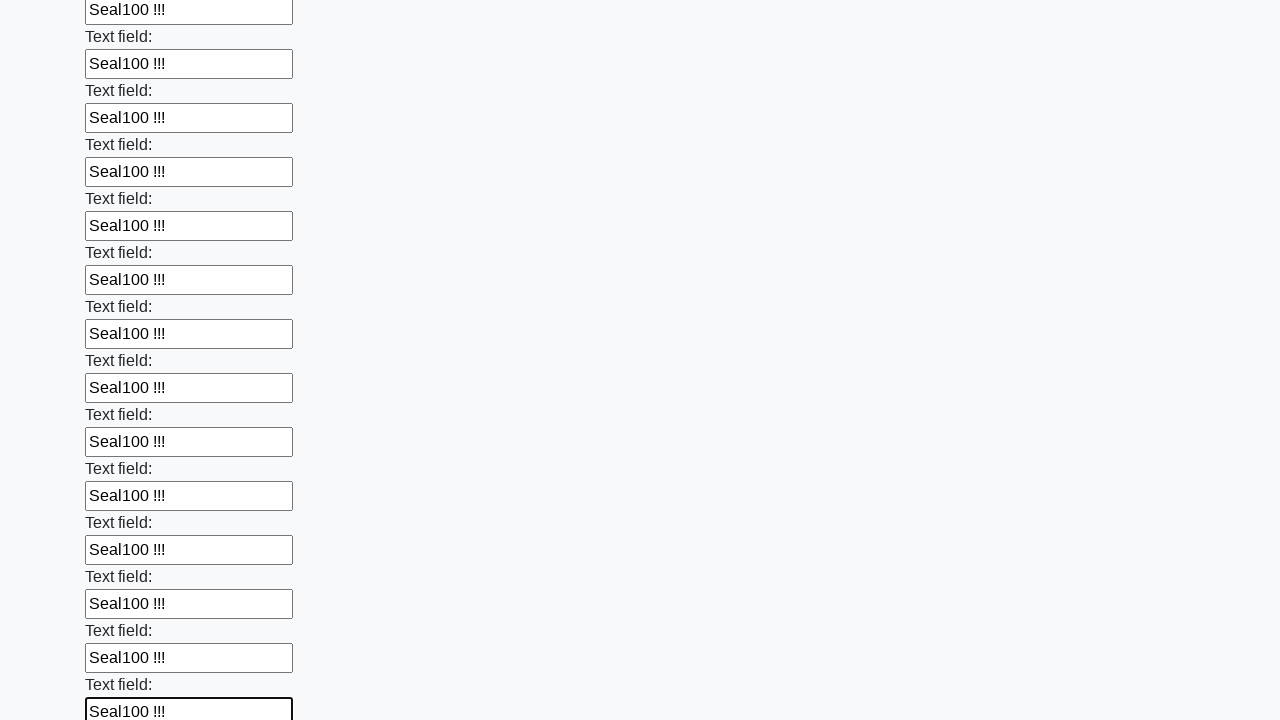

Filled an input field with 'Seal100 !!!' on input >> nth=44
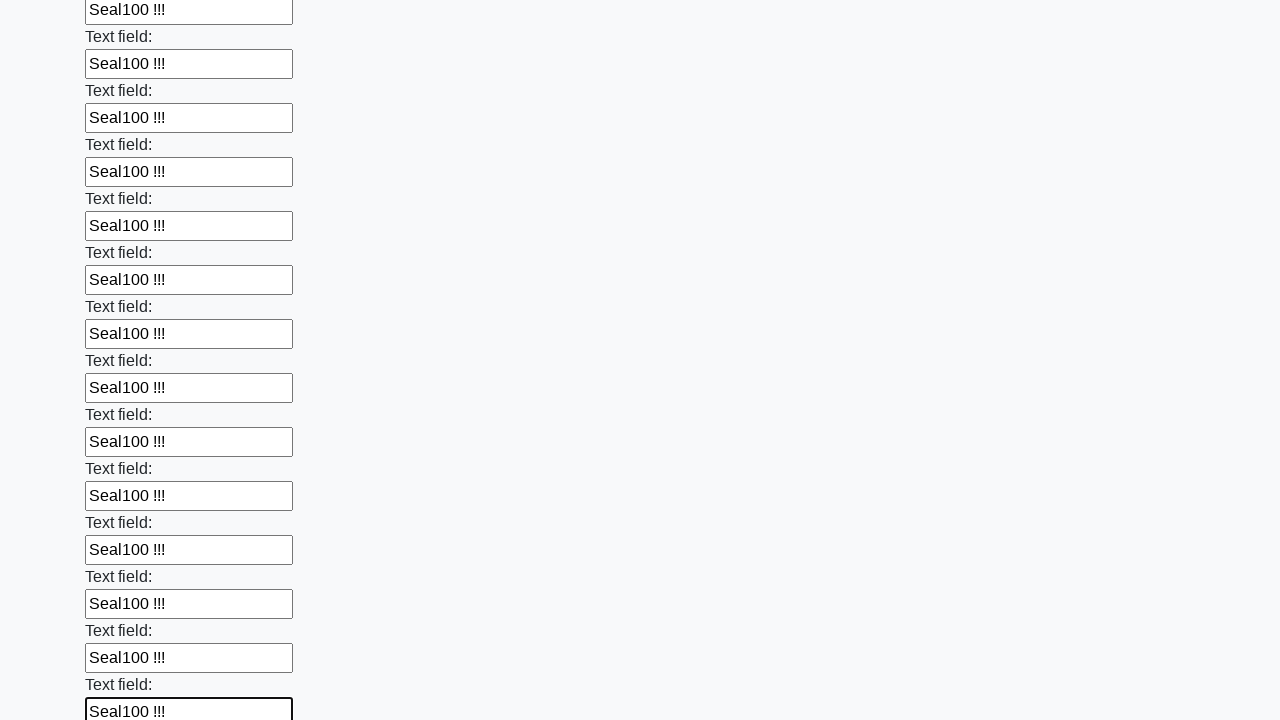

Filled an input field with 'Seal100 !!!' on input >> nth=45
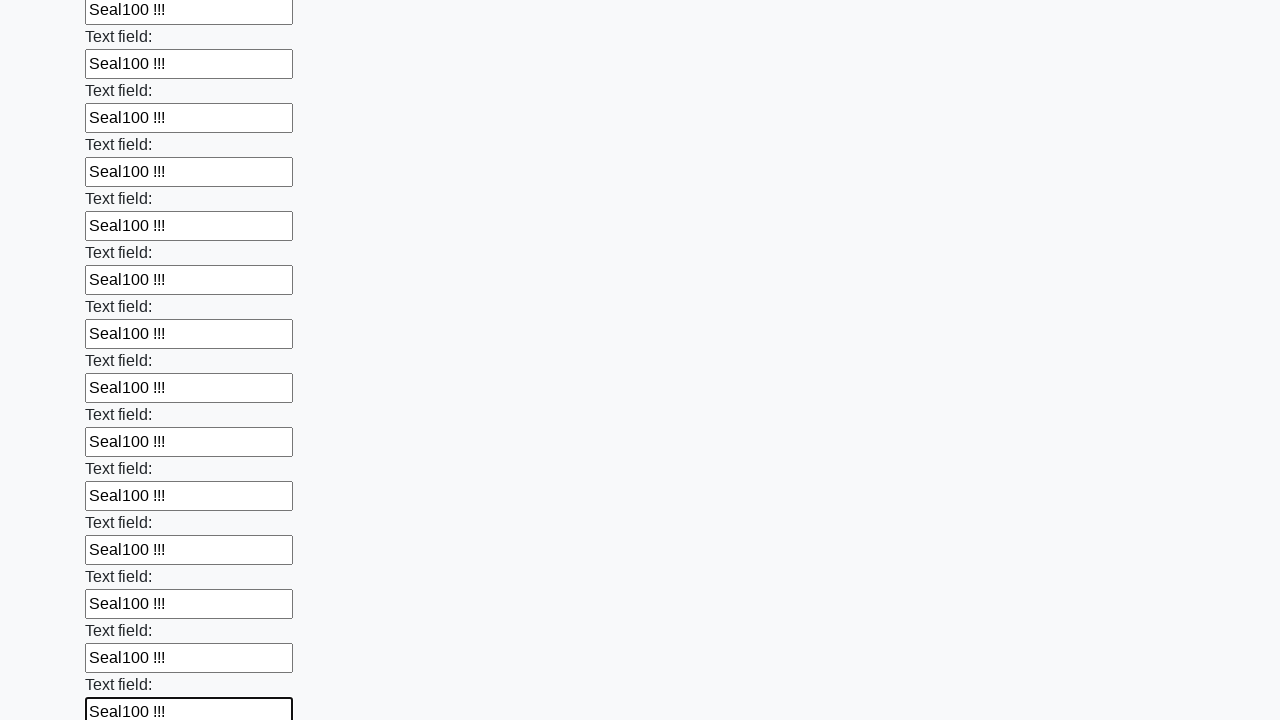

Filled an input field with 'Seal100 !!!' on input >> nth=46
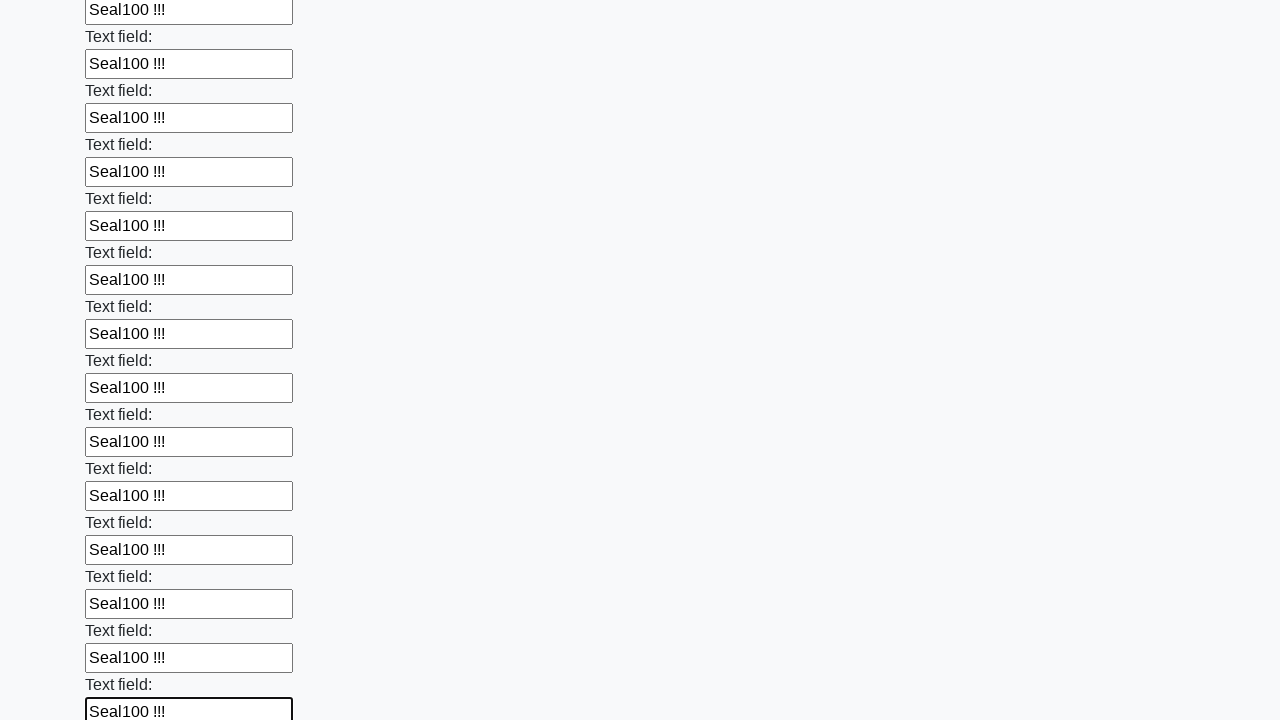

Filled an input field with 'Seal100 !!!' on input >> nth=47
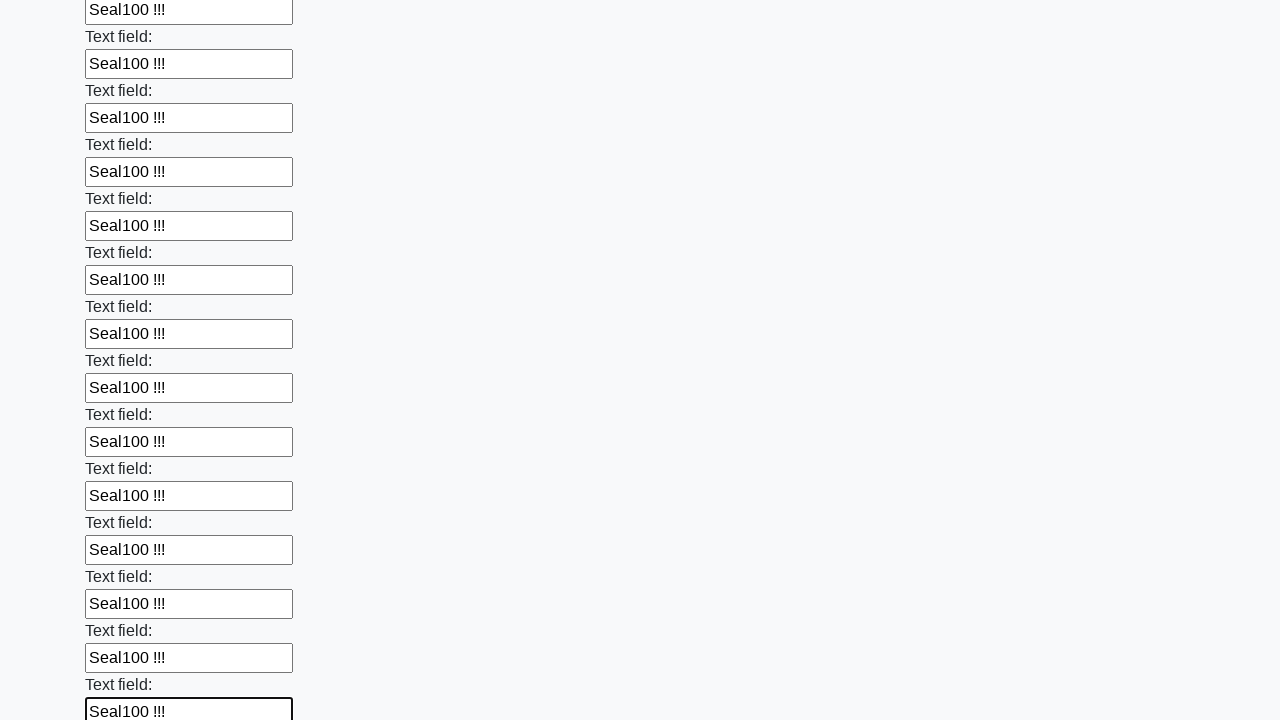

Filled an input field with 'Seal100 !!!' on input >> nth=48
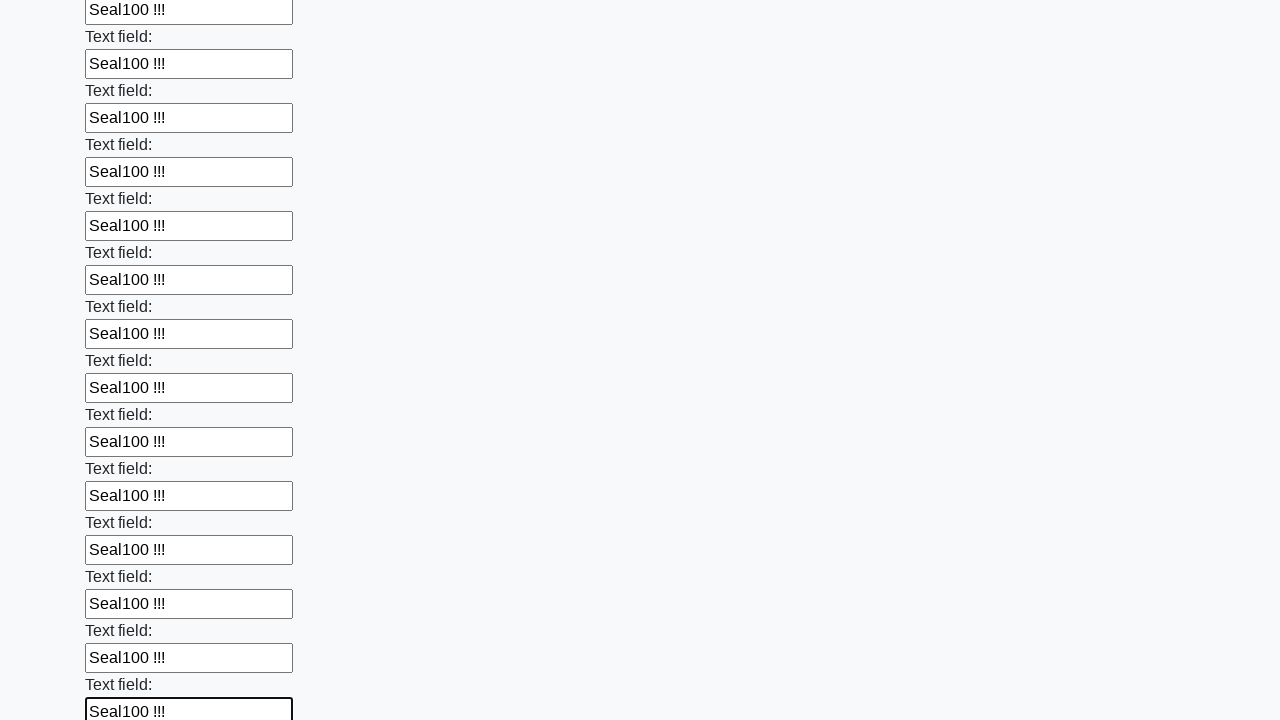

Filled an input field with 'Seal100 !!!' on input >> nth=49
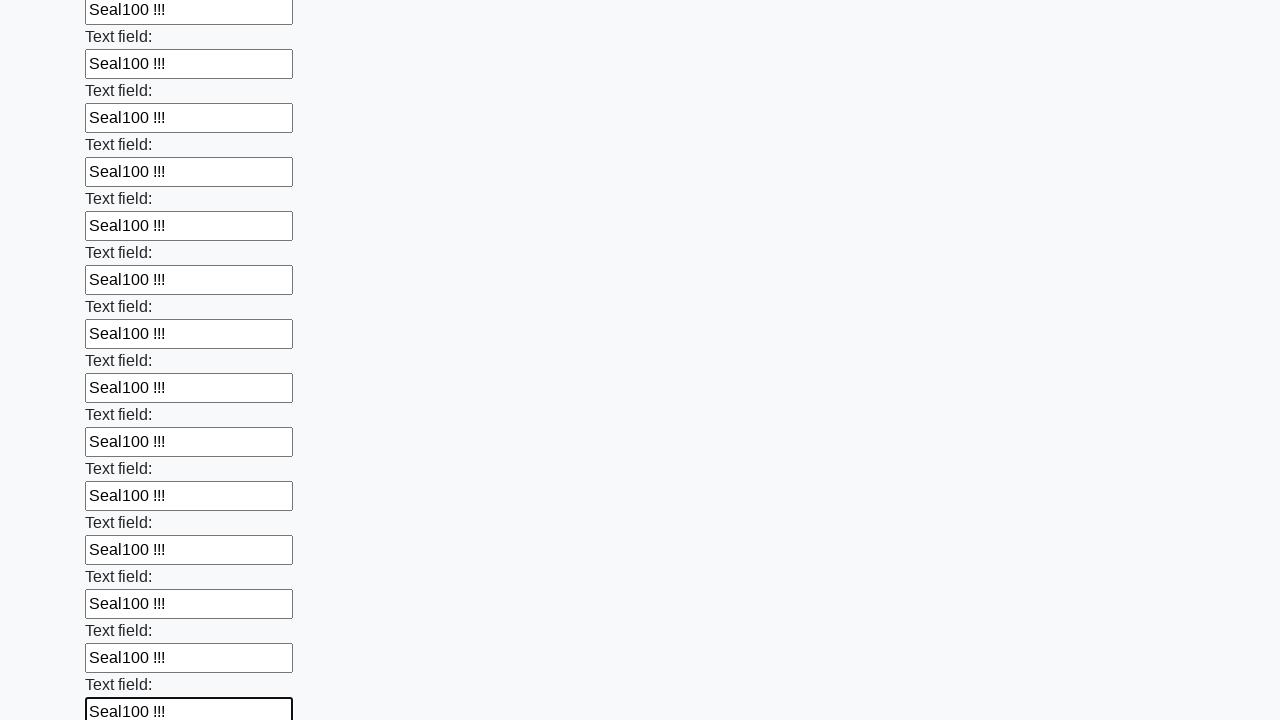

Filled an input field with 'Seal100 !!!' on input >> nth=50
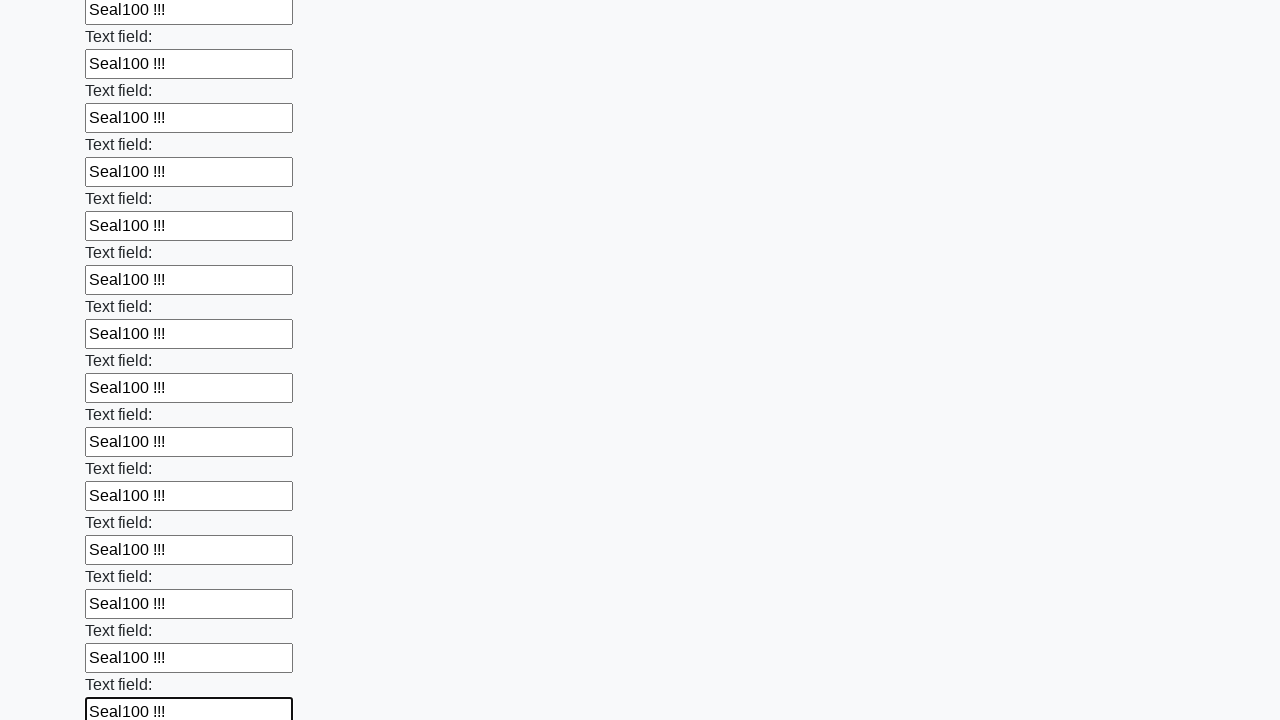

Filled an input field with 'Seal100 !!!' on input >> nth=51
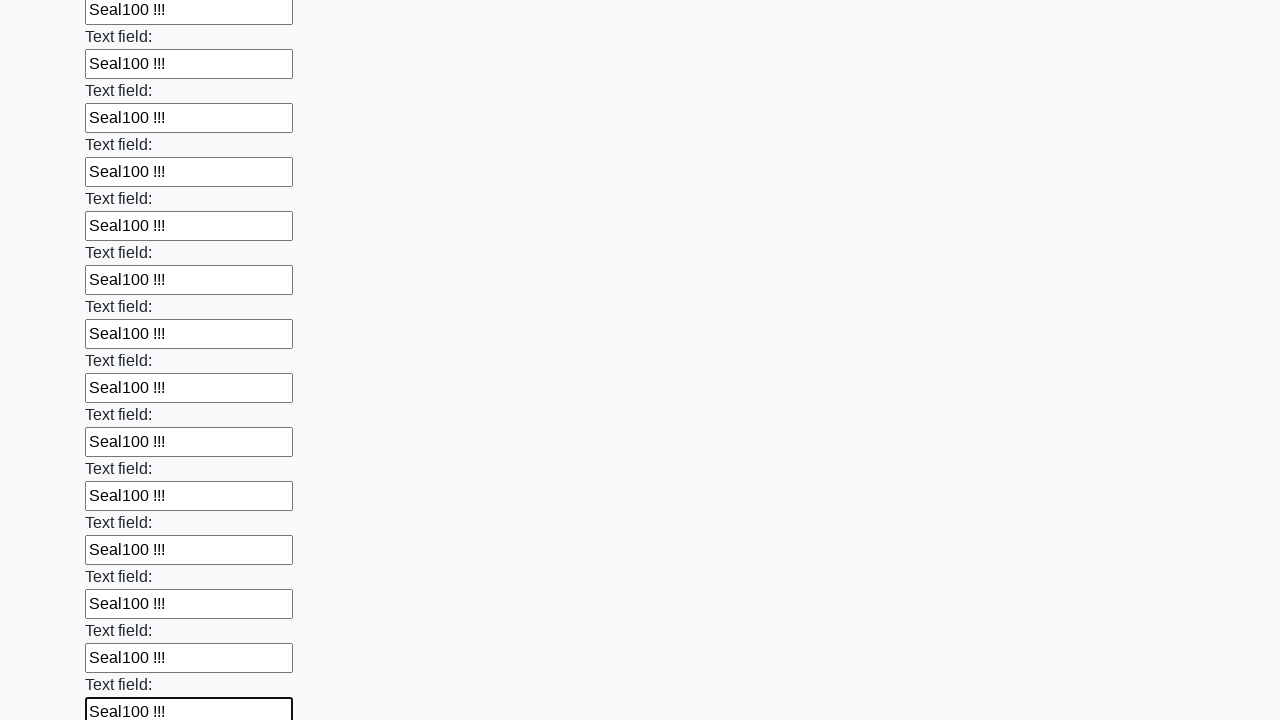

Filled an input field with 'Seal100 !!!' on input >> nth=52
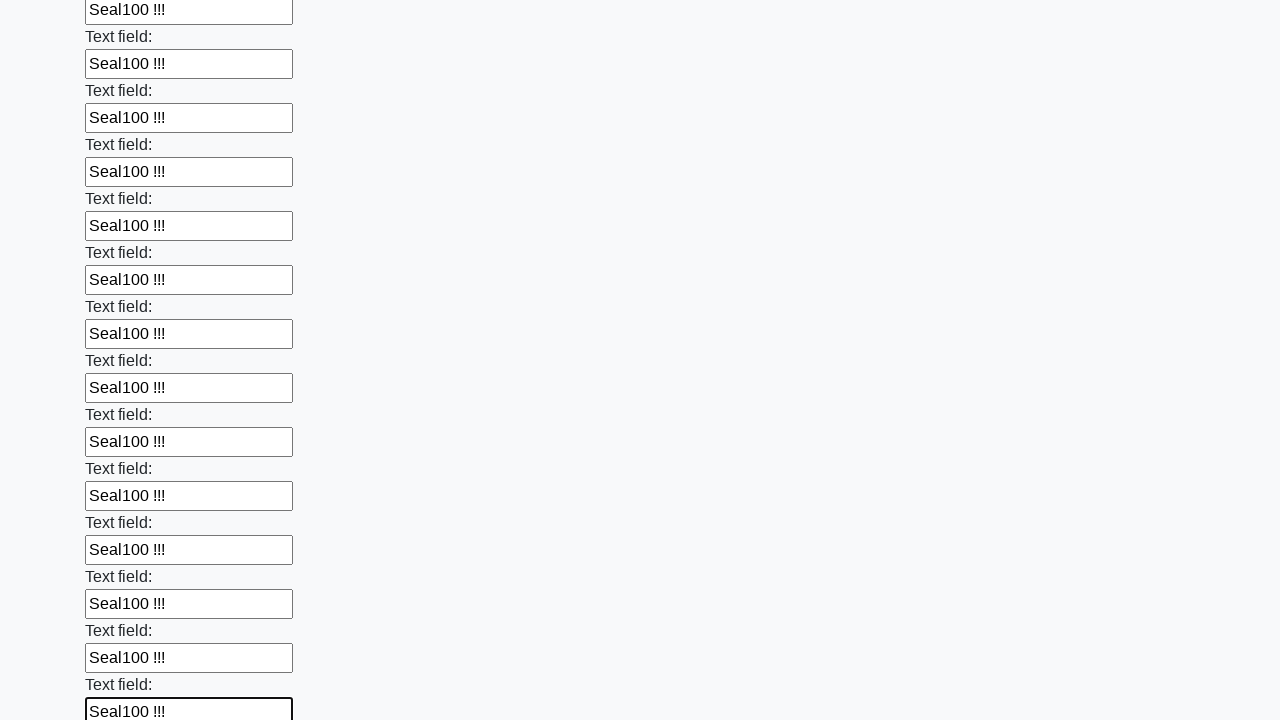

Filled an input field with 'Seal100 !!!' on input >> nth=53
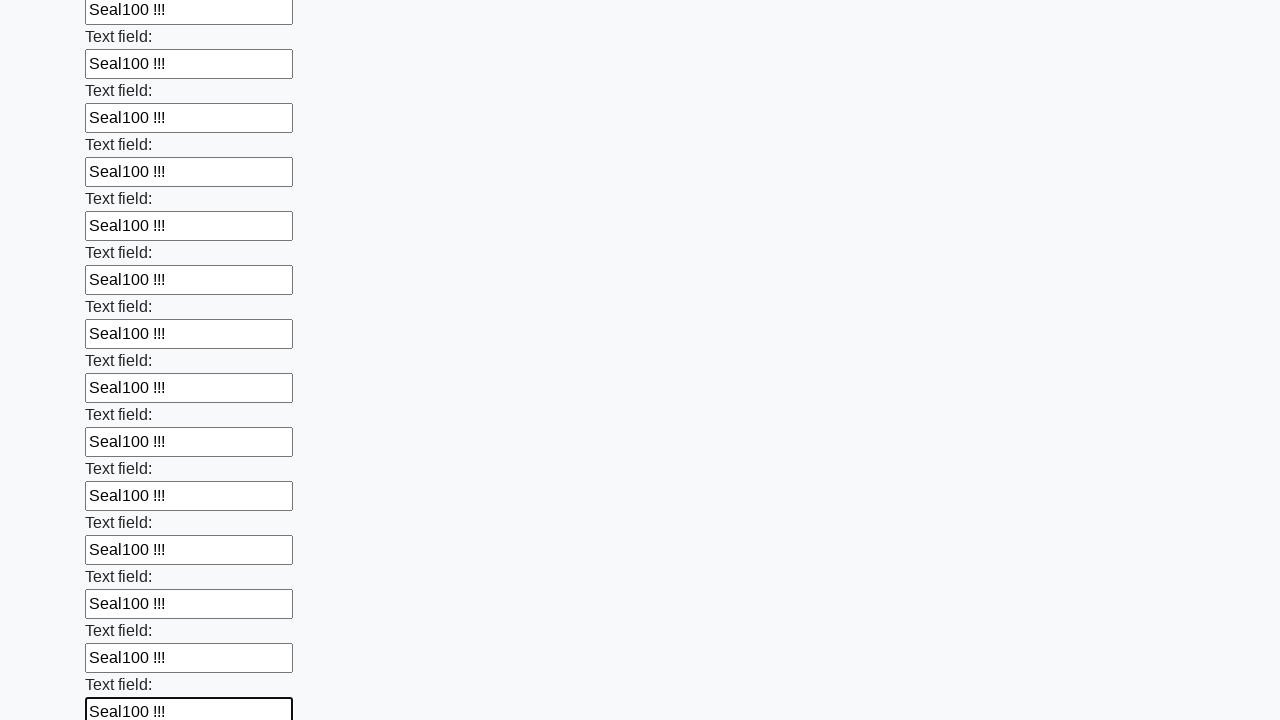

Filled an input field with 'Seal100 !!!' on input >> nth=54
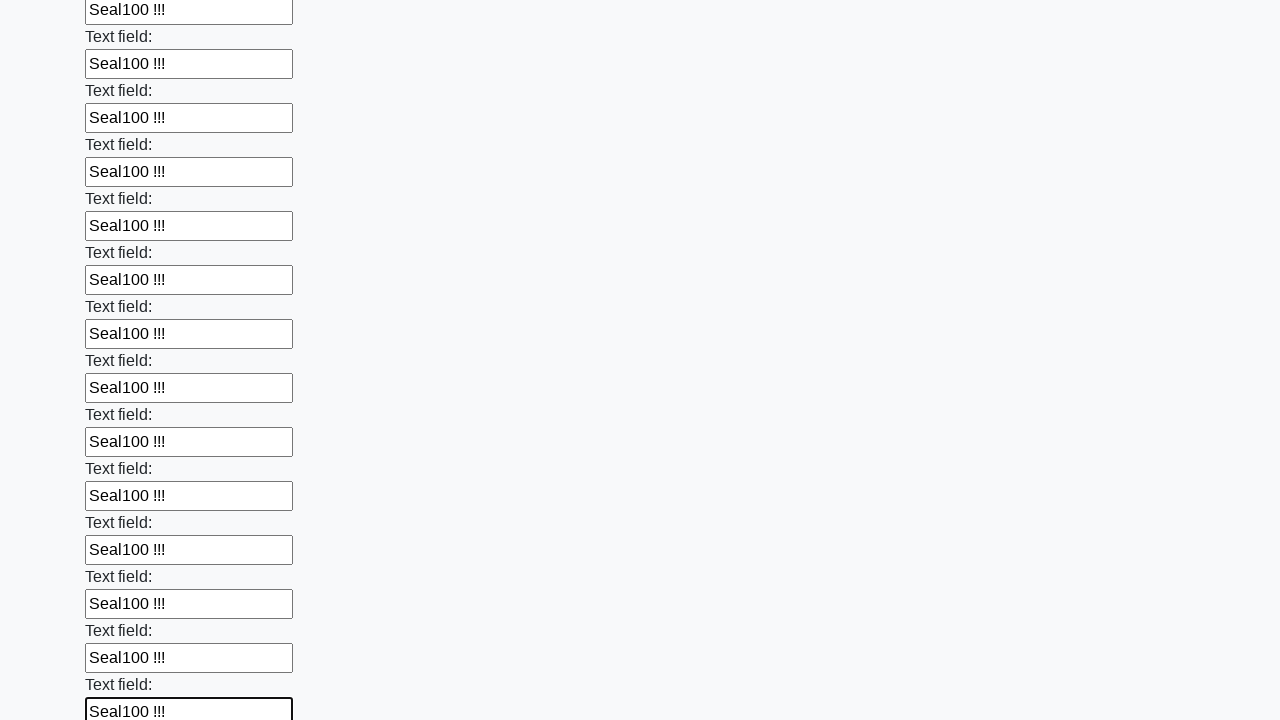

Filled an input field with 'Seal100 !!!' on input >> nth=55
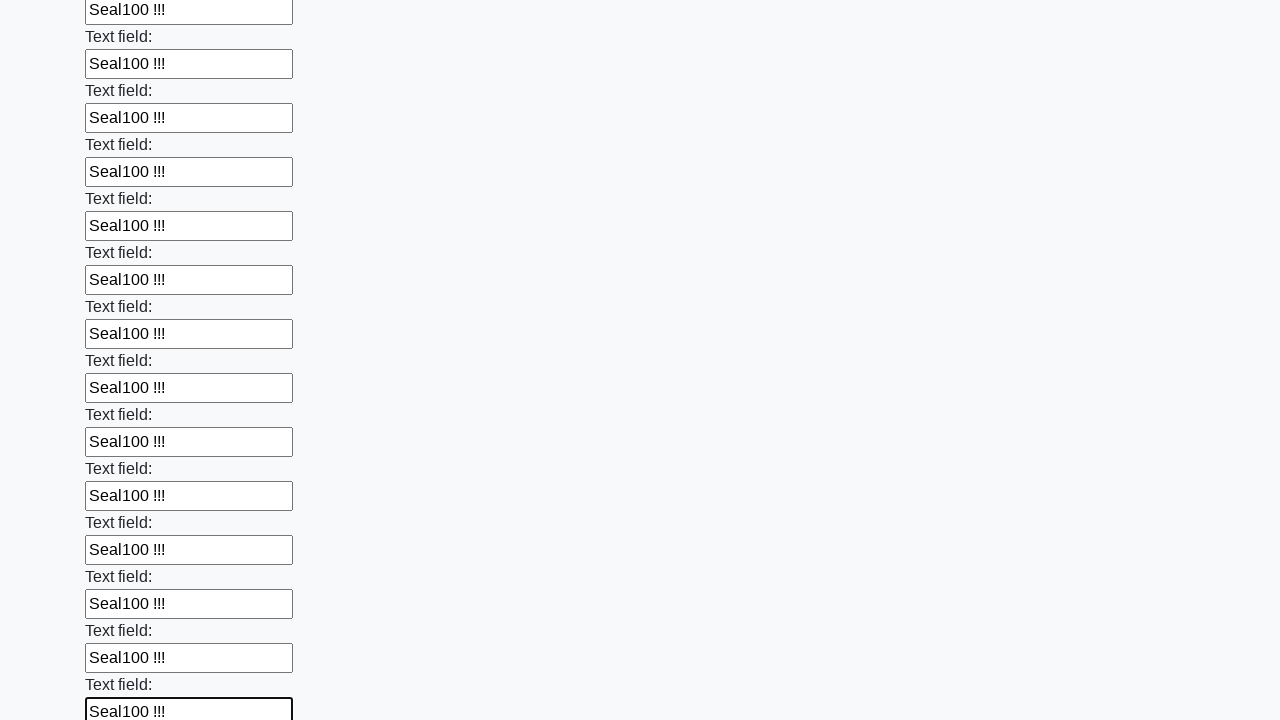

Filled an input field with 'Seal100 !!!' on input >> nth=56
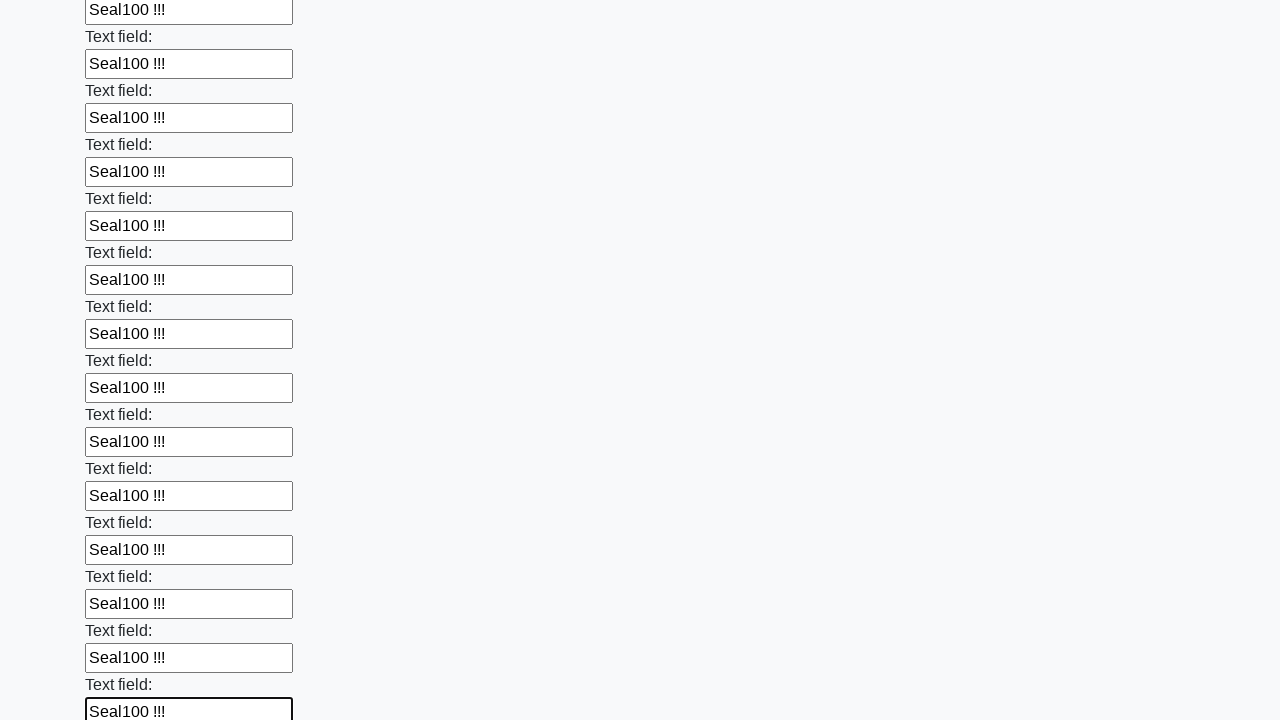

Filled an input field with 'Seal100 !!!' on input >> nth=57
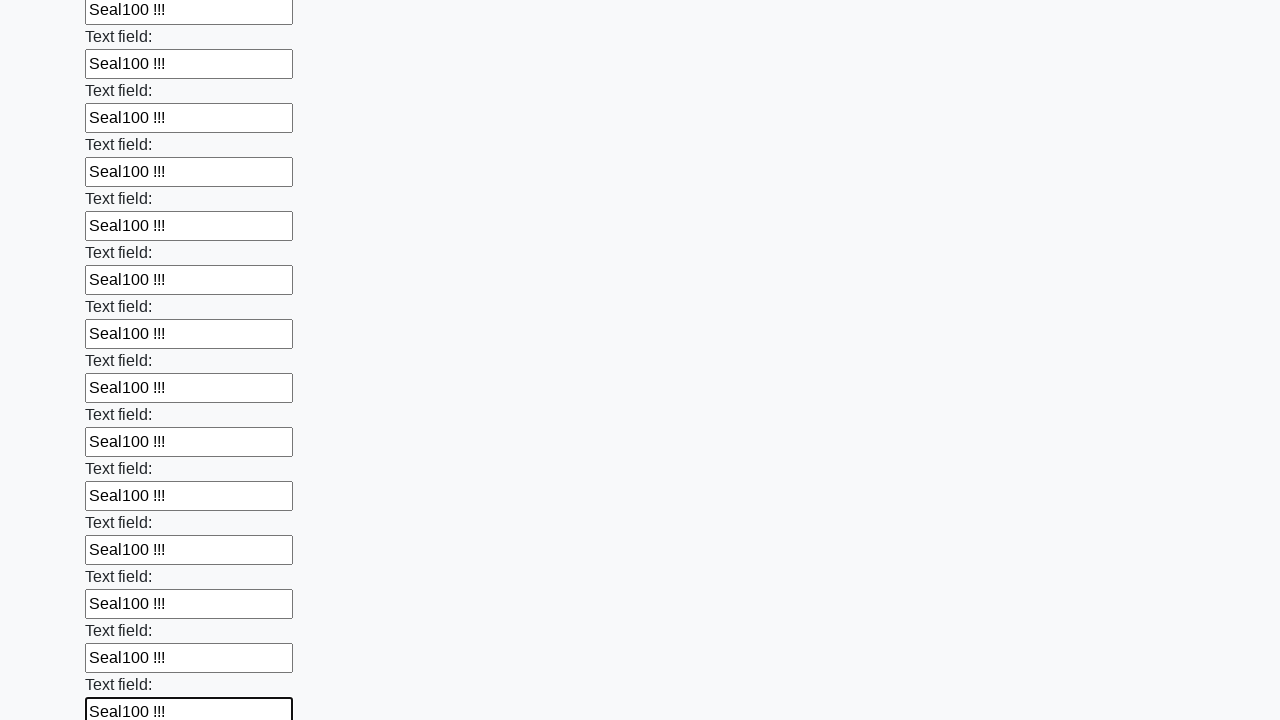

Filled an input field with 'Seal100 !!!' on input >> nth=58
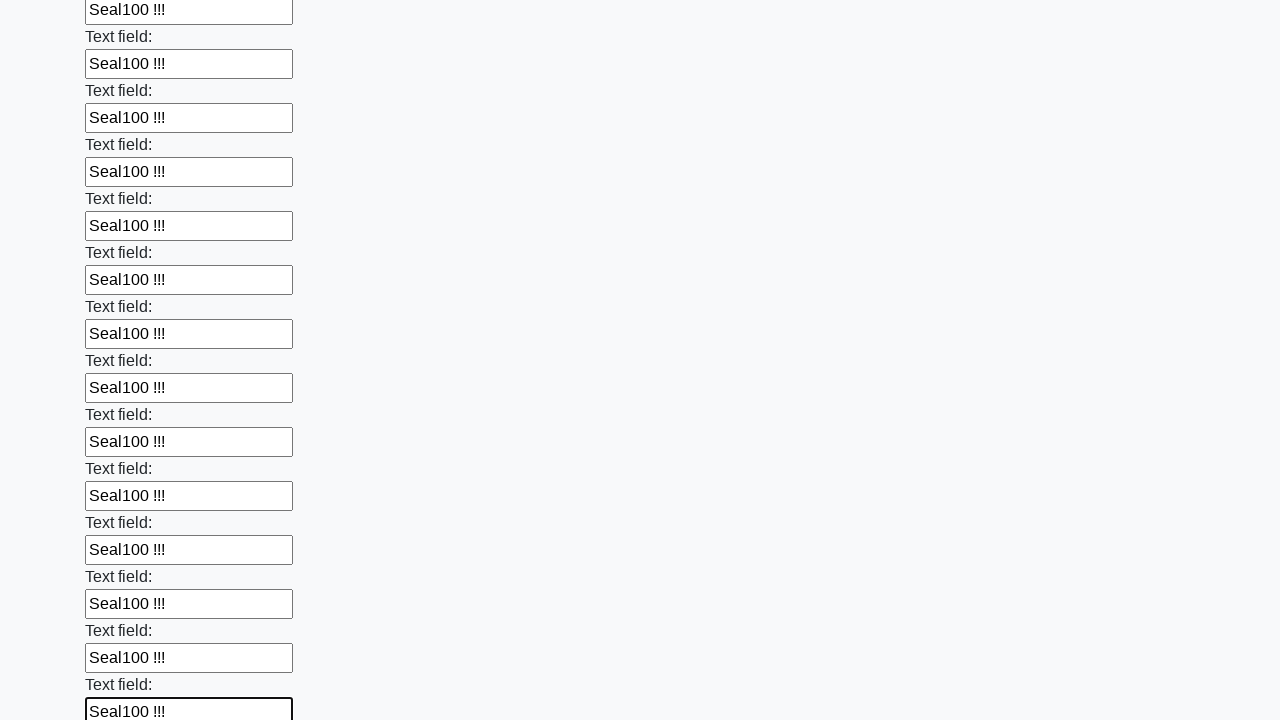

Filled an input field with 'Seal100 !!!' on input >> nth=59
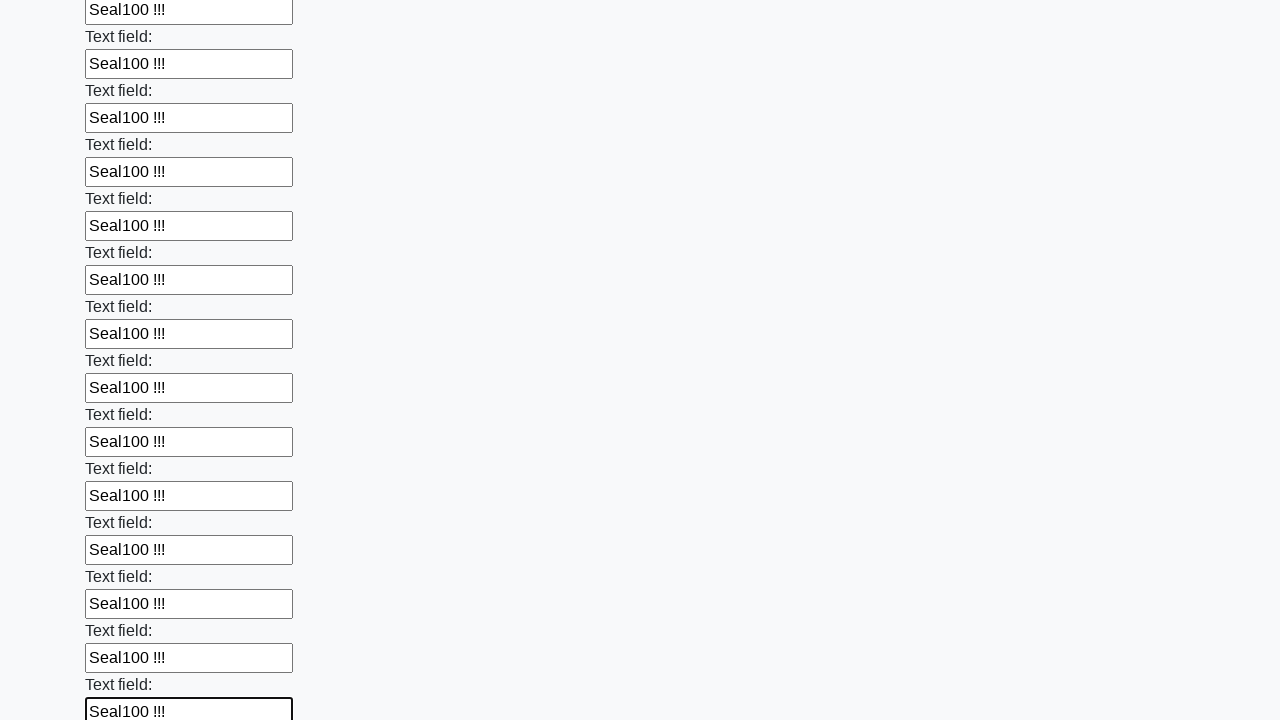

Filled an input field with 'Seal100 !!!' on input >> nth=60
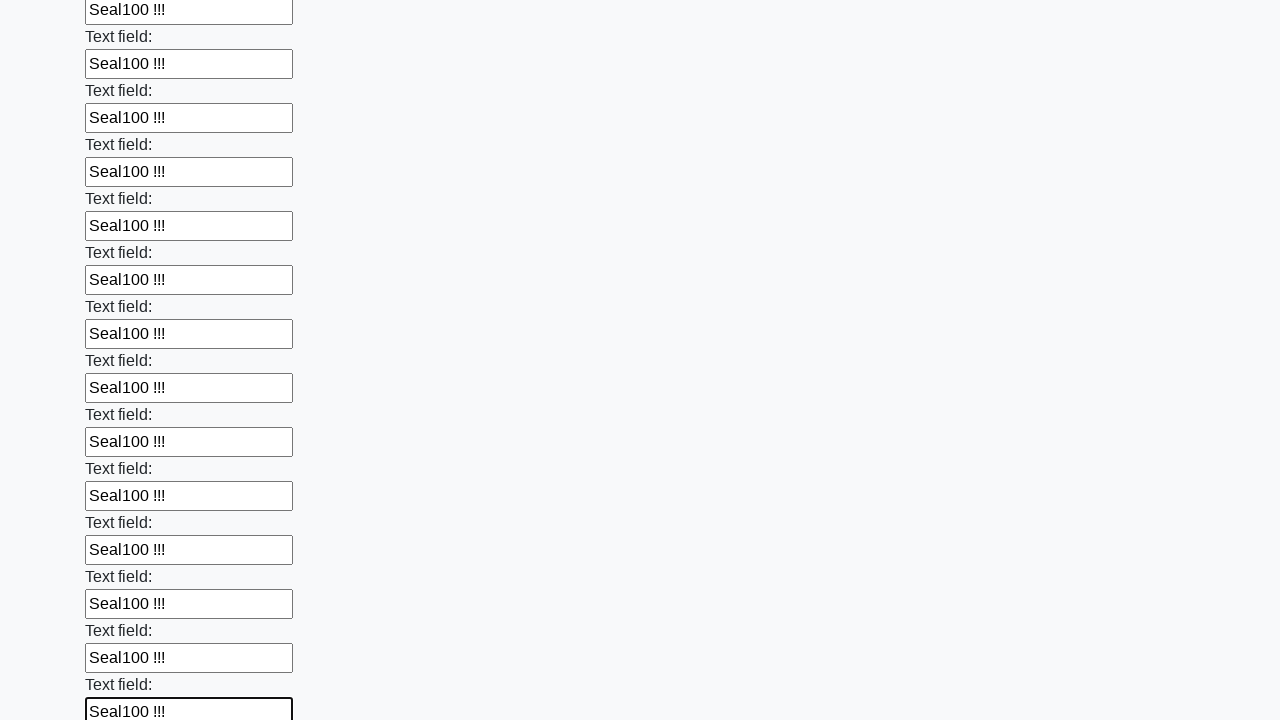

Filled an input field with 'Seal100 !!!' on input >> nth=61
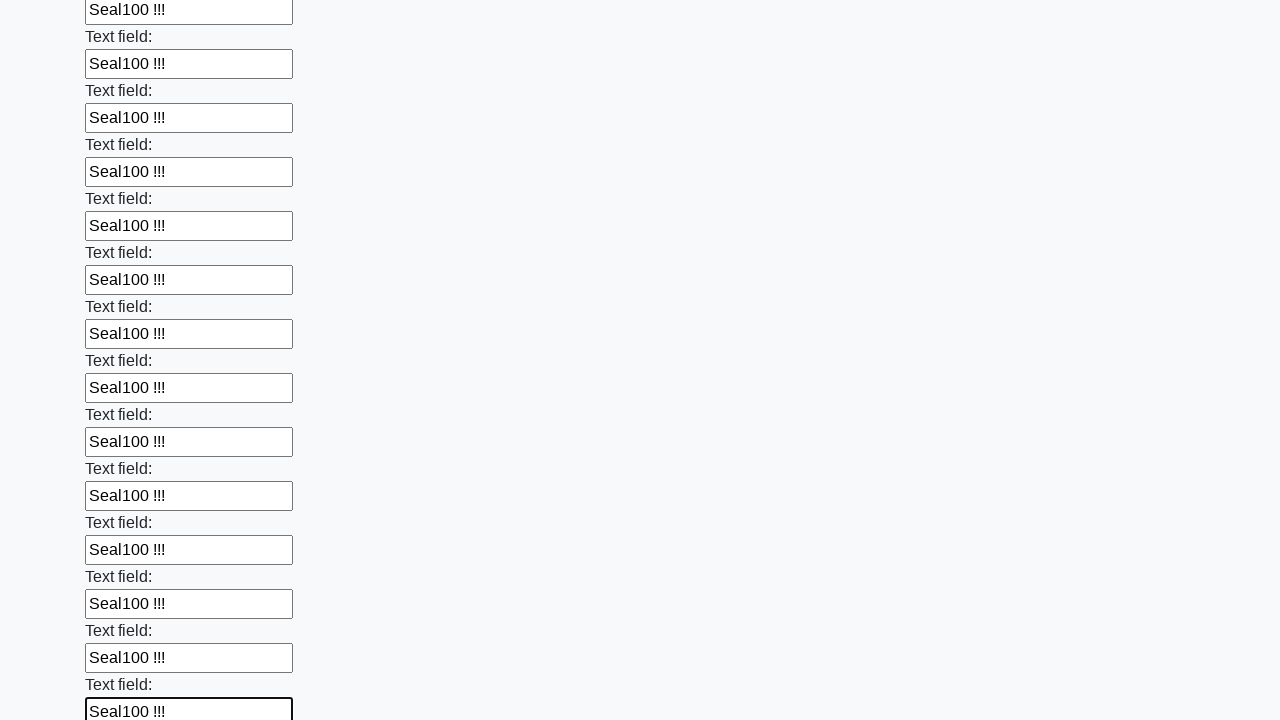

Filled an input field with 'Seal100 !!!' on input >> nth=62
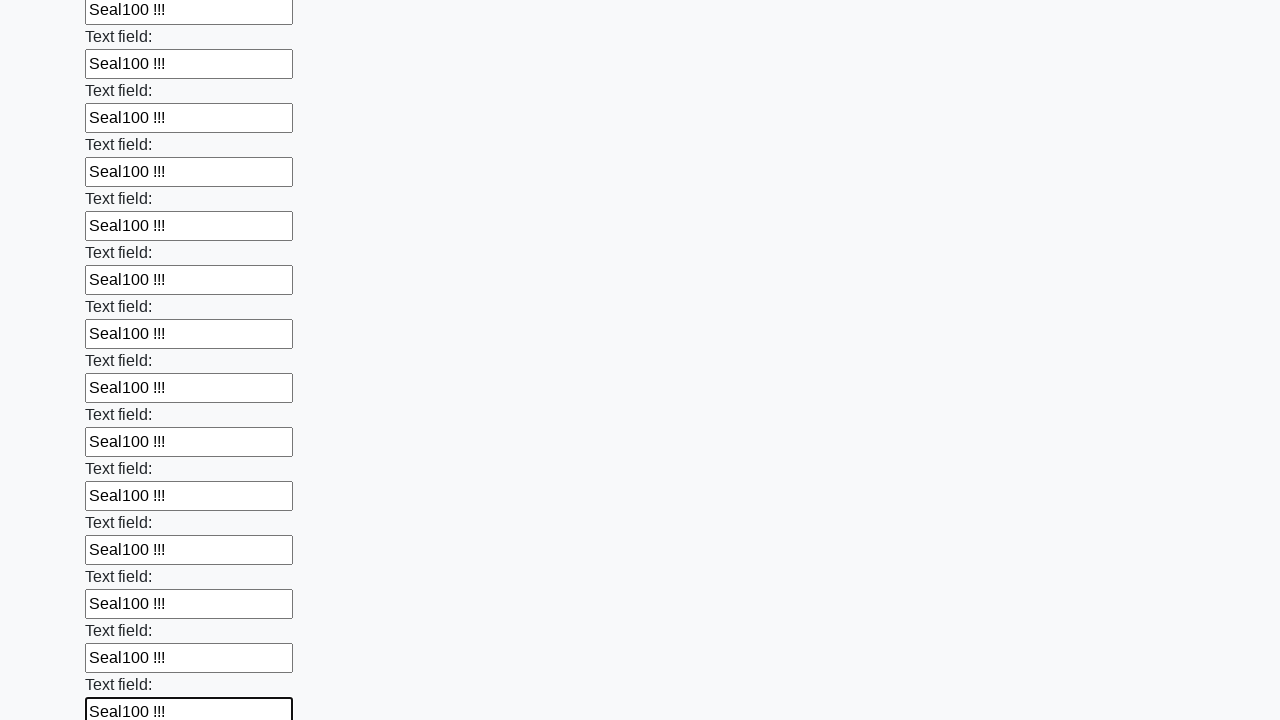

Filled an input field with 'Seal100 !!!' on input >> nth=63
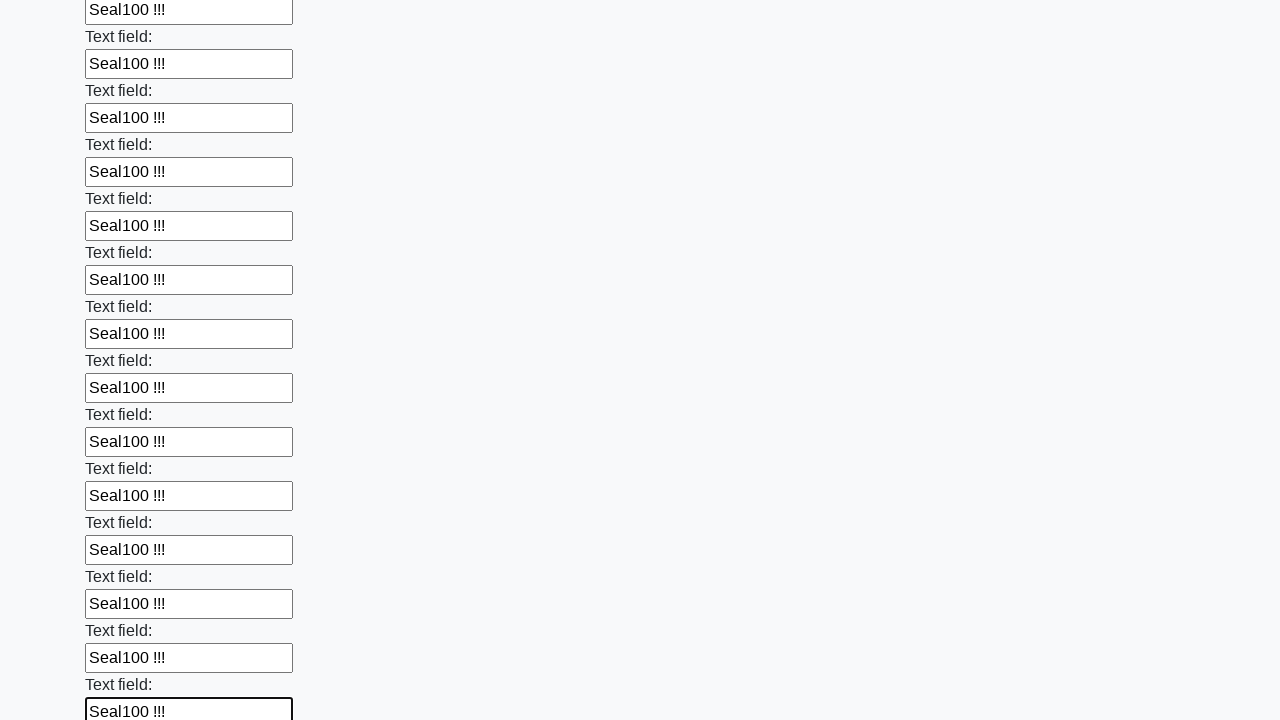

Filled an input field with 'Seal100 !!!' on input >> nth=64
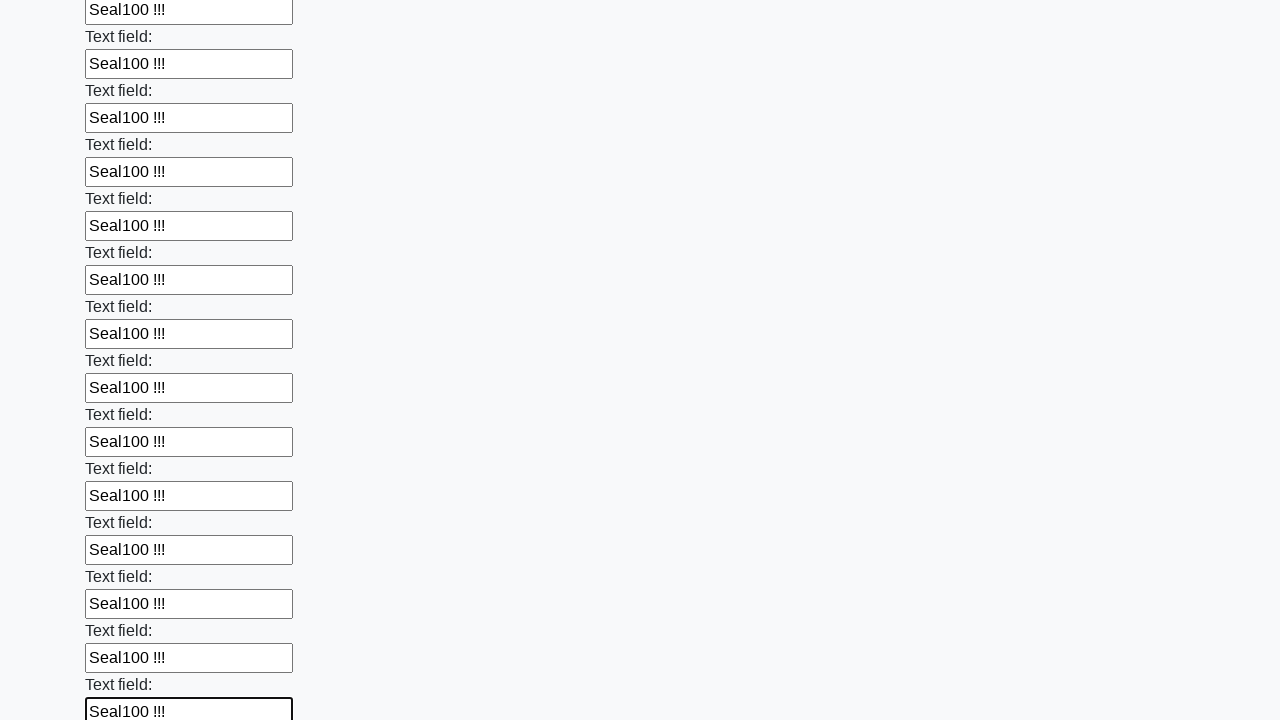

Filled an input field with 'Seal100 !!!' on input >> nth=65
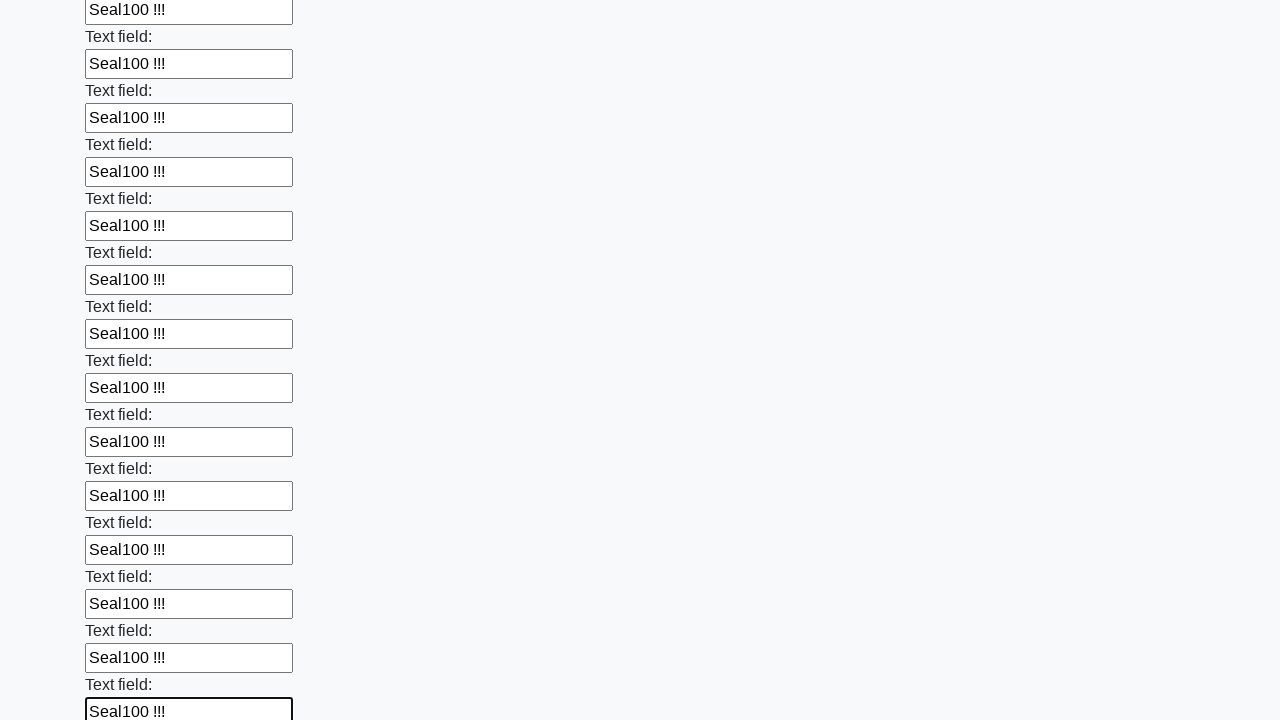

Filled an input field with 'Seal100 !!!' on input >> nth=66
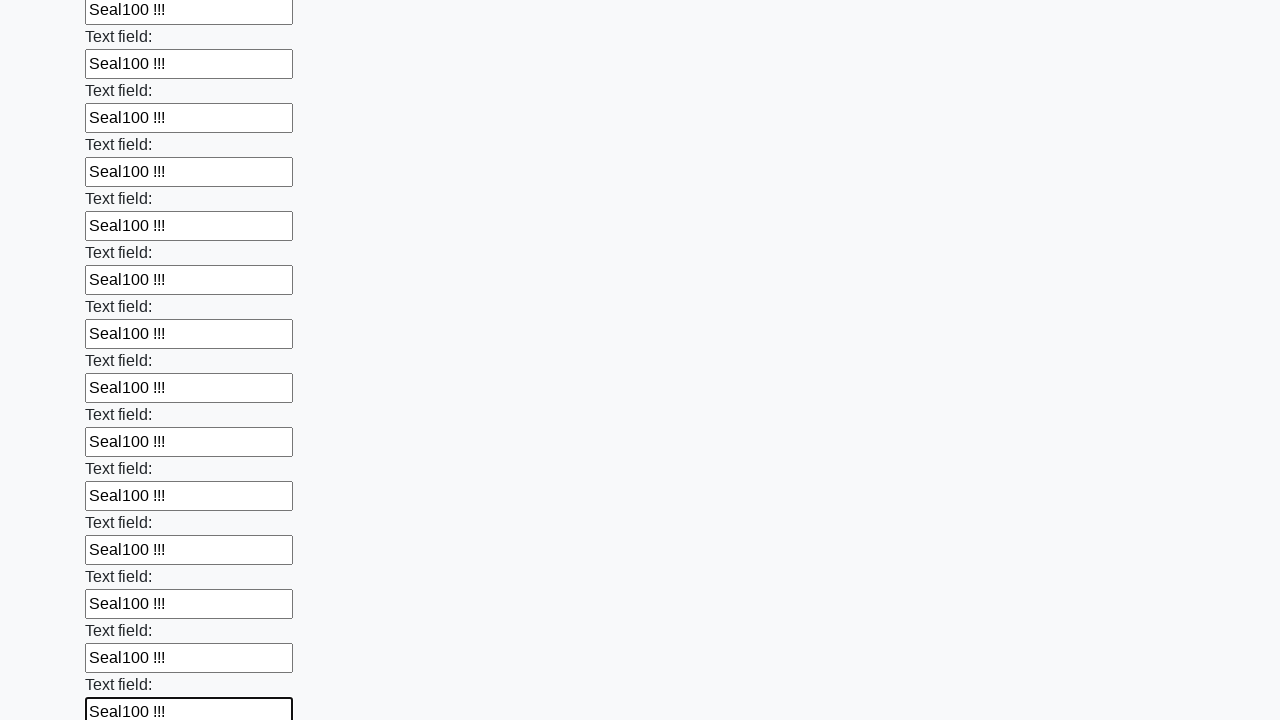

Filled an input field with 'Seal100 !!!' on input >> nth=67
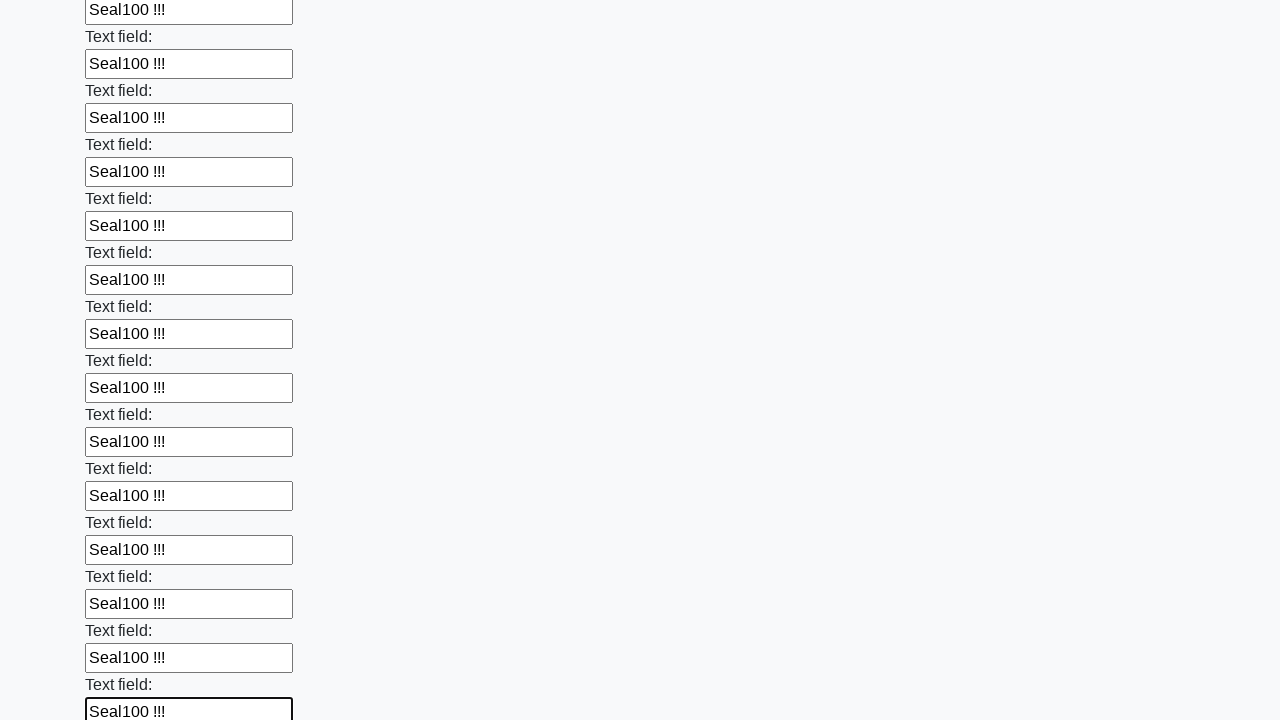

Filled an input field with 'Seal100 !!!' on input >> nth=68
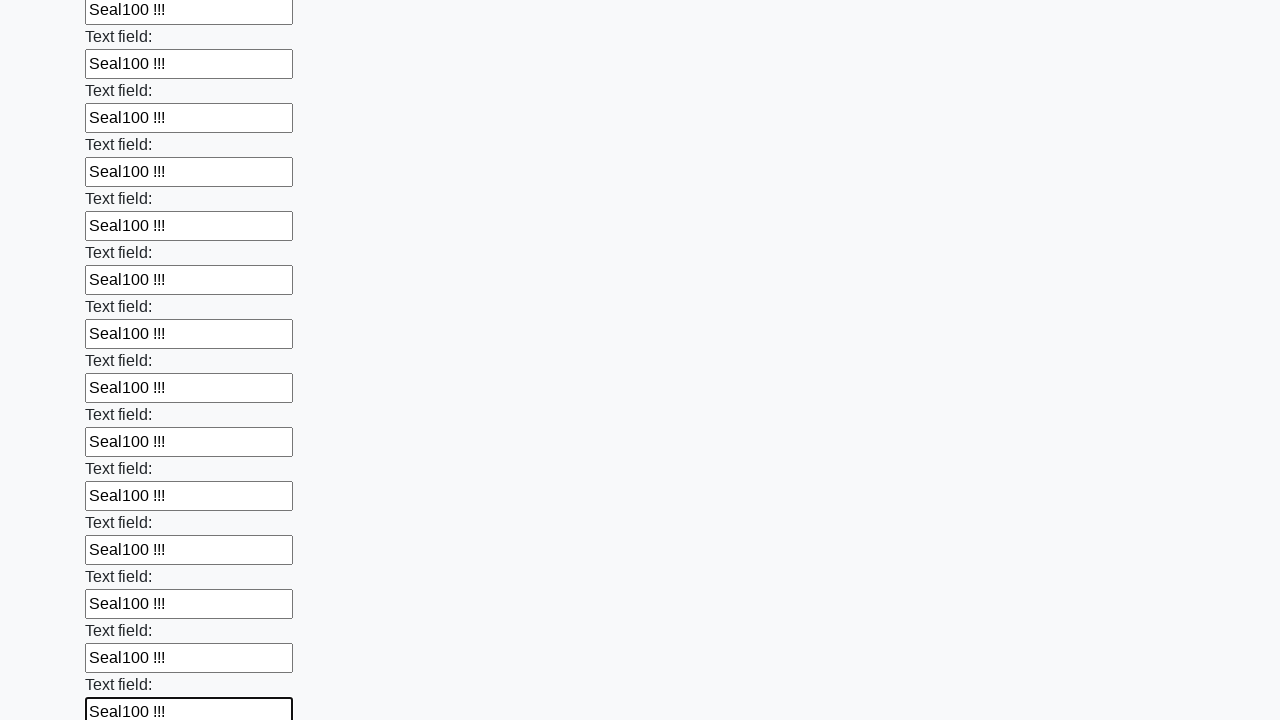

Filled an input field with 'Seal100 !!!' on input >> nth=69
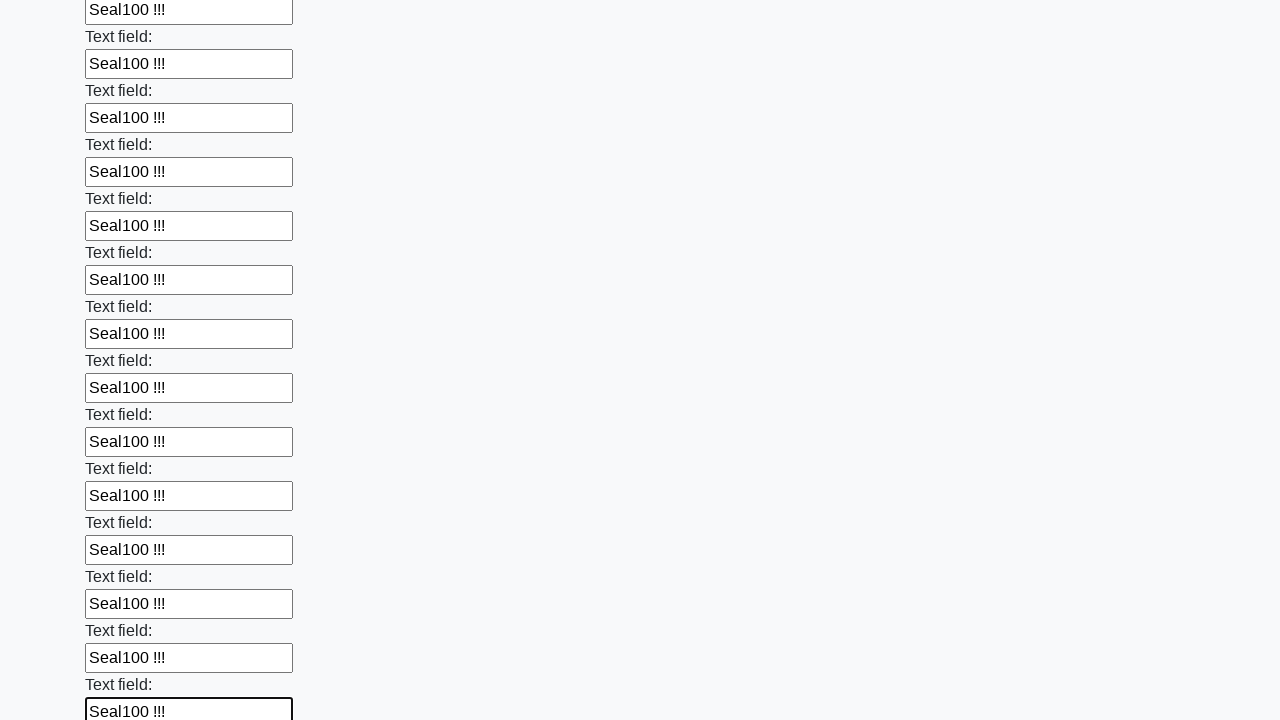

Filled an input field with 'Seal100 !!!' on input >> nth=70
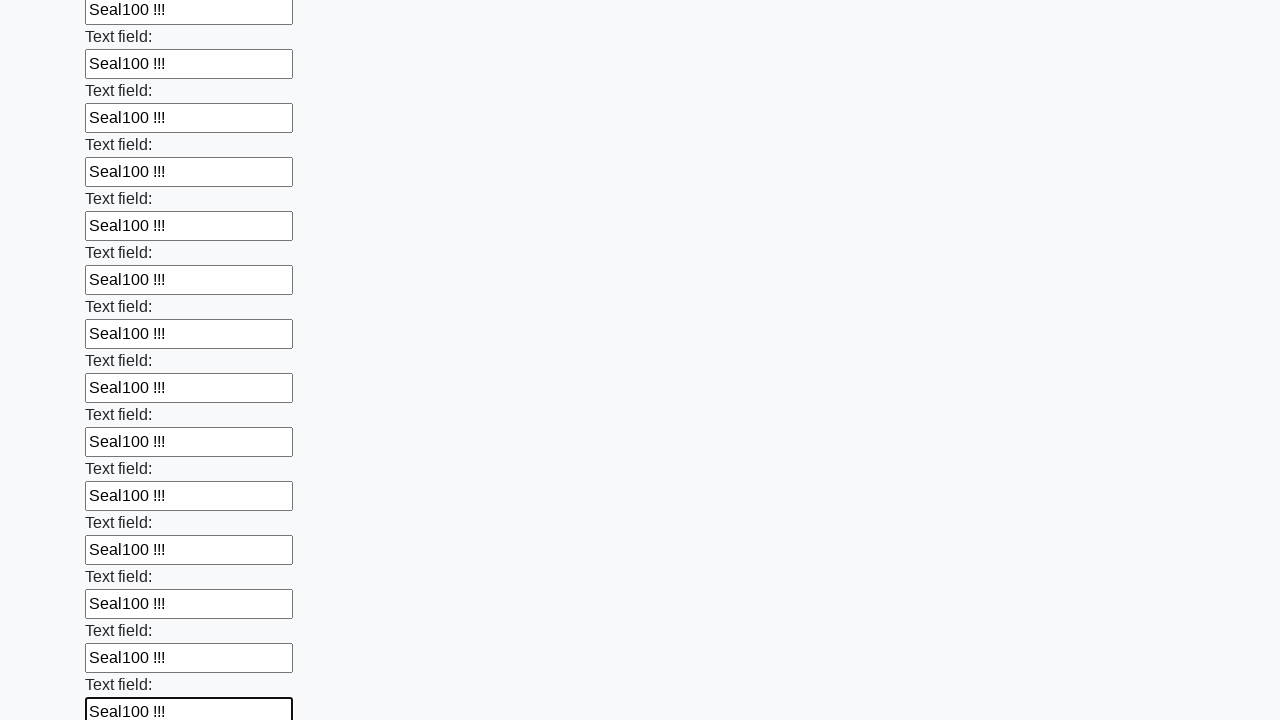

Filled an input field with 'Seal100 !!!' on input >> nth=71
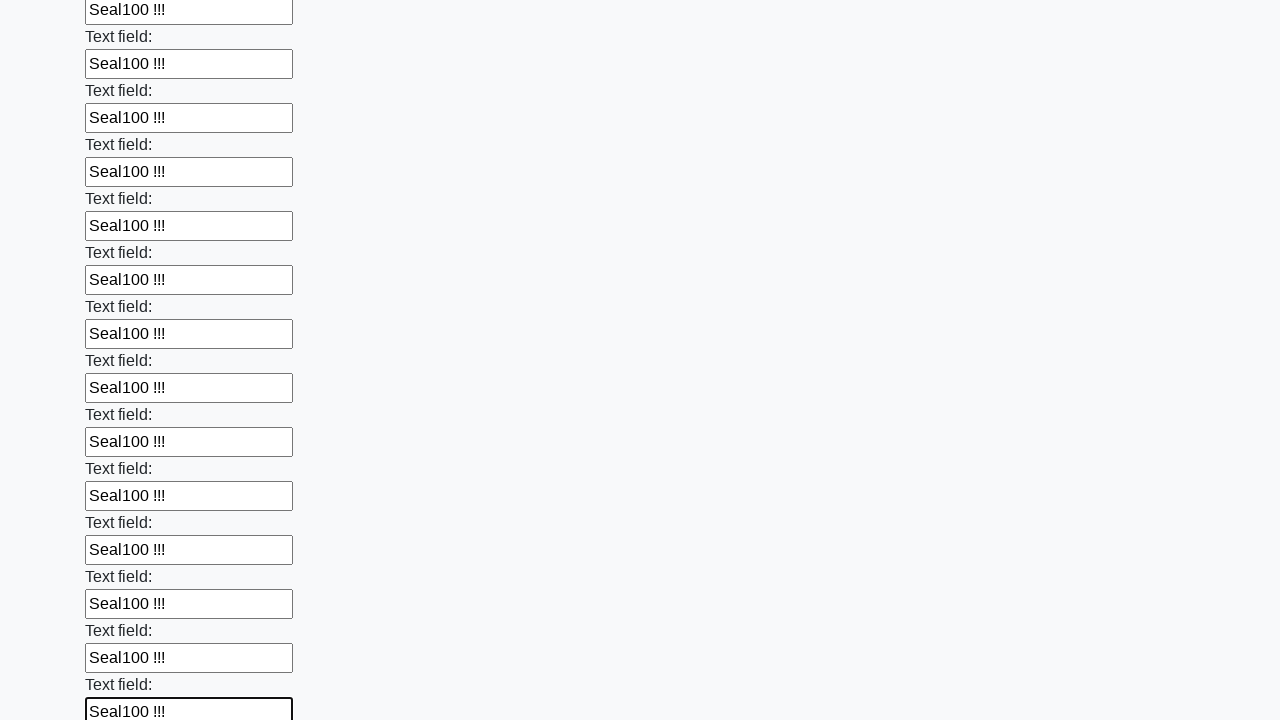

Filled an input field with 'Seal100 !!!' on input >> nth=72
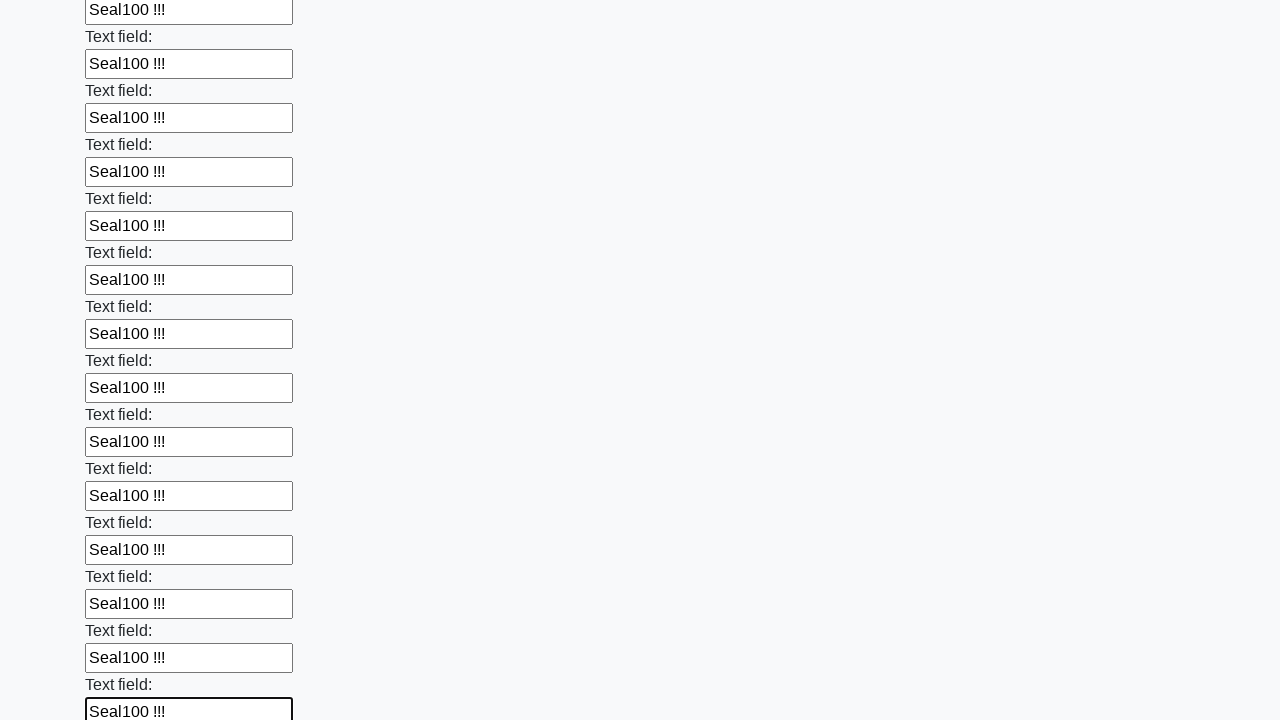

Filled an input field with 'Seal100 !!!' on input >> nth=73
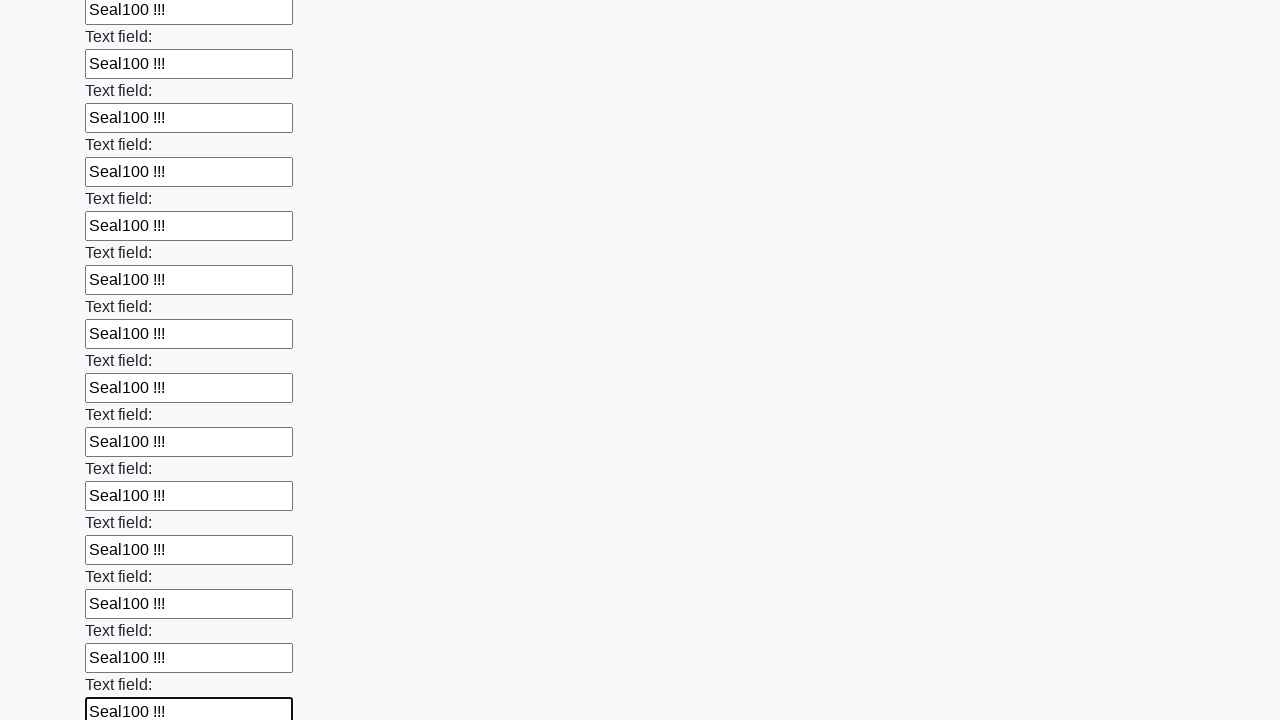

Filled an input field with 'Seal100 !!!' on input >> nth=74
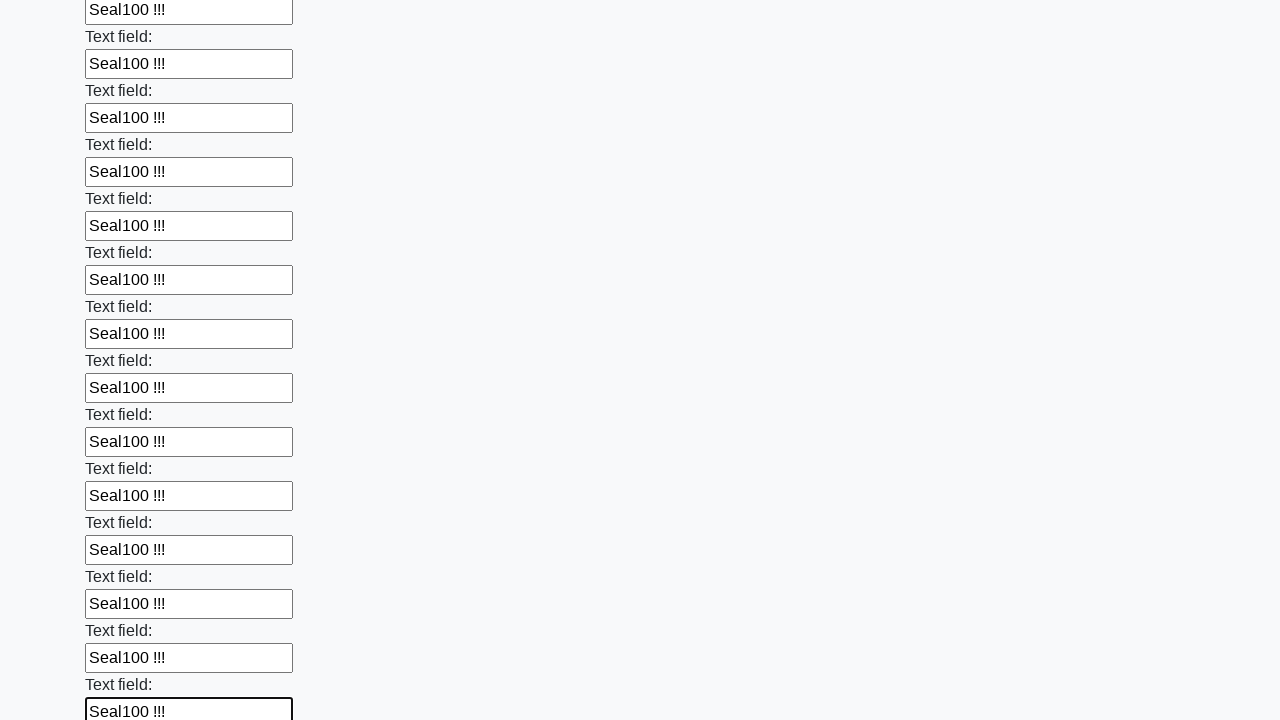

Filled an input field with 'Seal100 !!!' on input >> nth=75
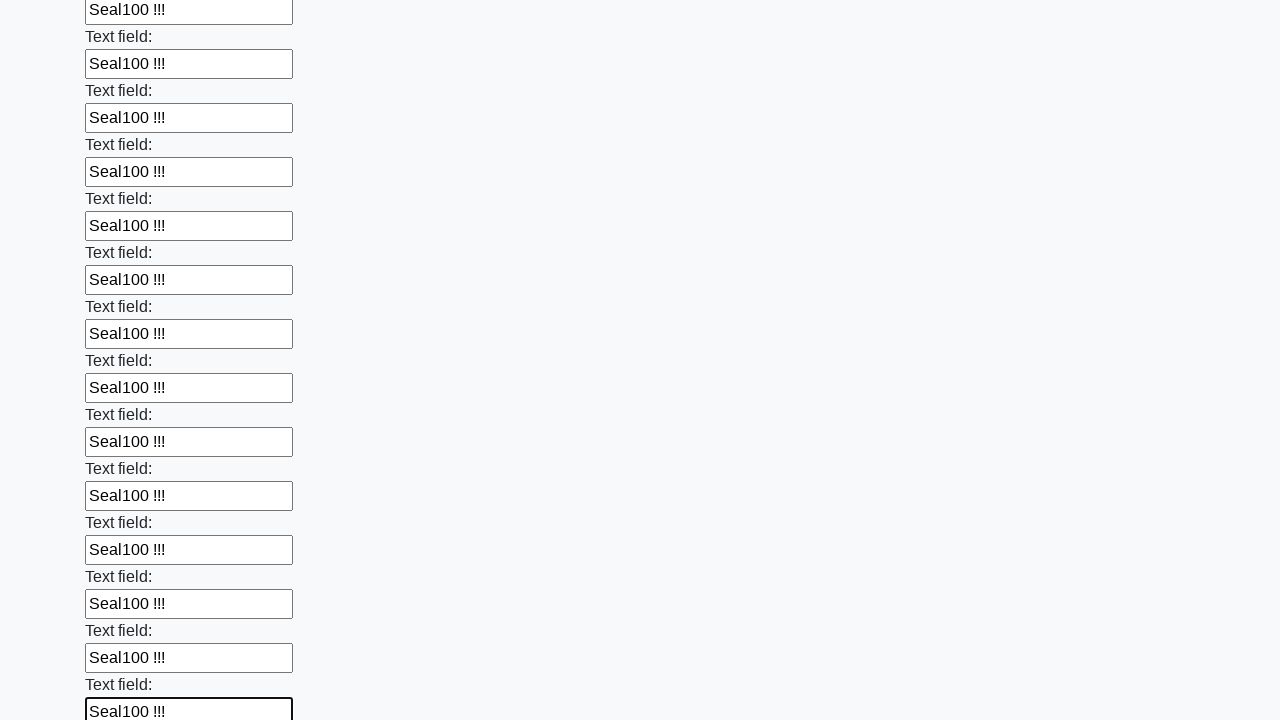

Filled an input field with 'Seal100 !!!' on input >> nth=76
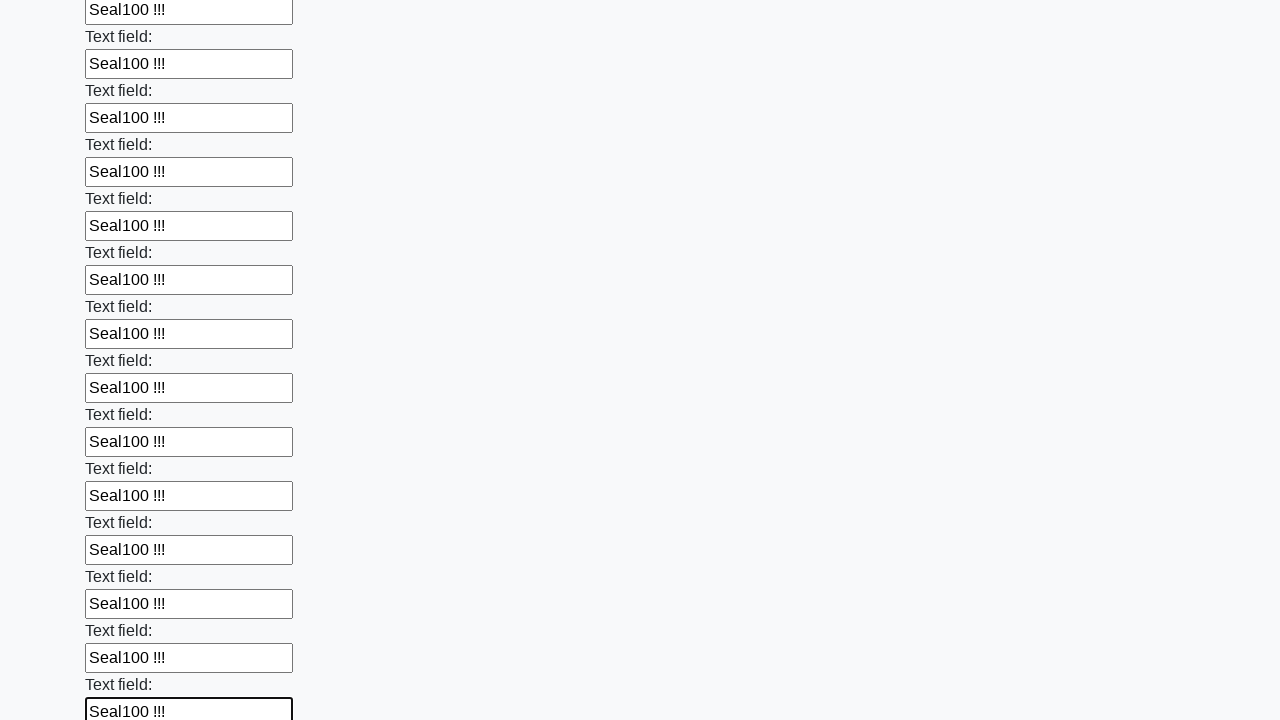

Filled an input field with 'Seal100 !!!' on input >> nth=77
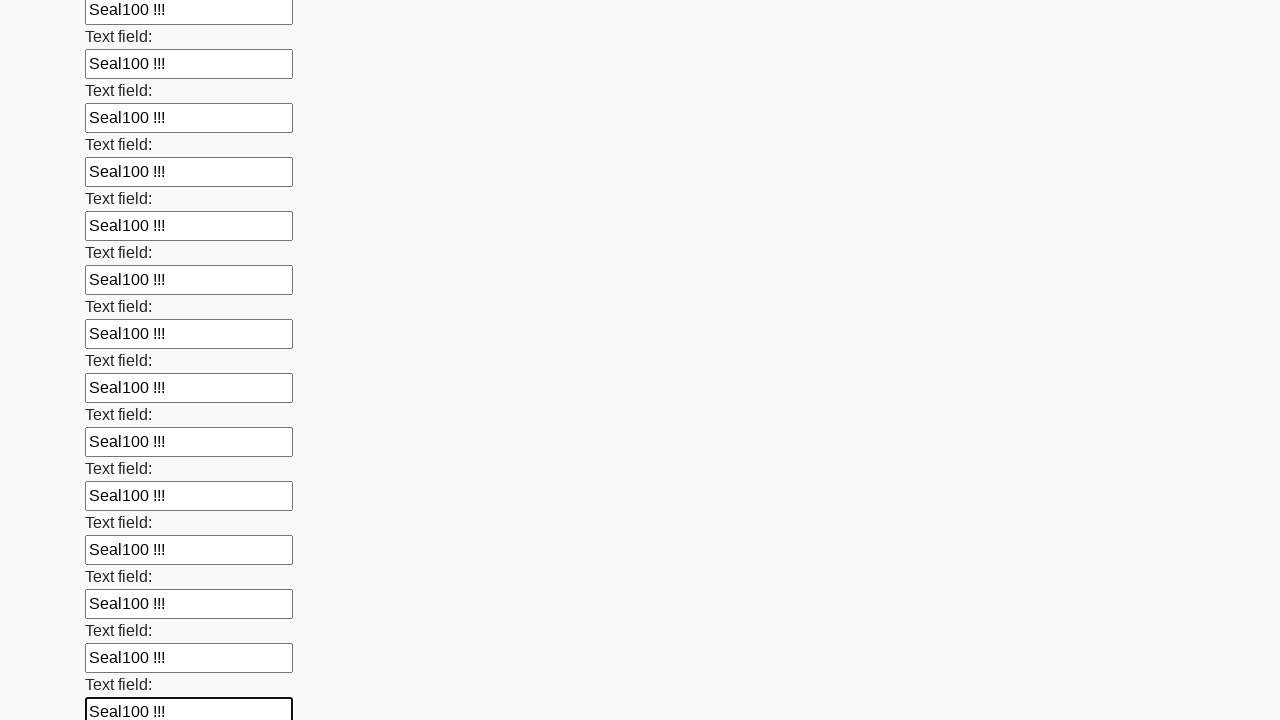

Filled an input field with 'Seal100 !!!' on input >> nth=78
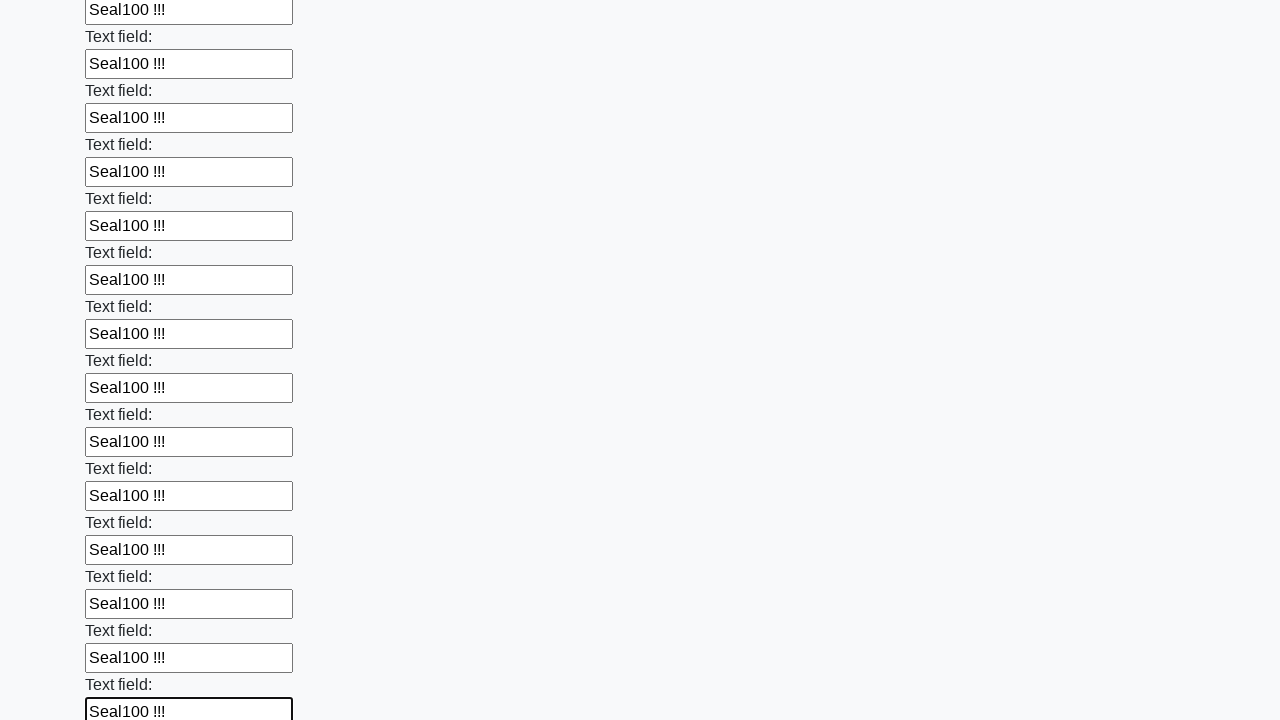

Filled an input field with 'Seal100 !!!' on input >> nth=79
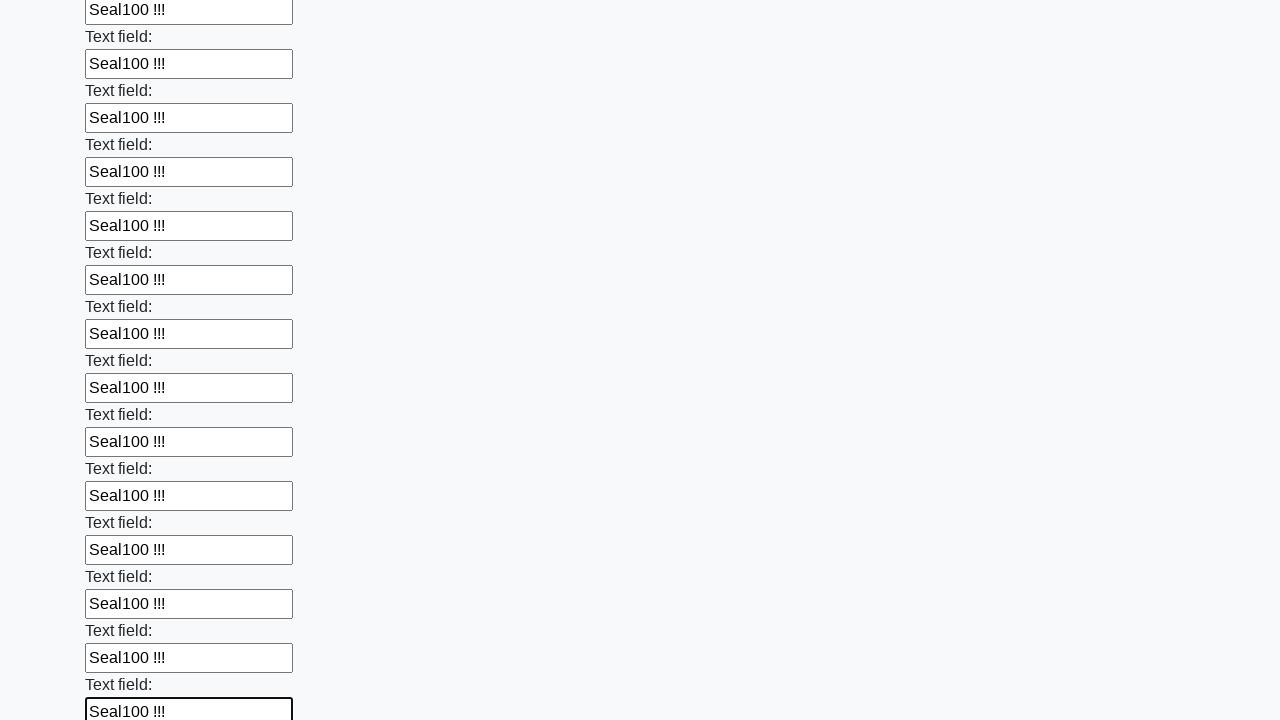

Filled an input field with 'Seal100 !!!' on input >> nth=80
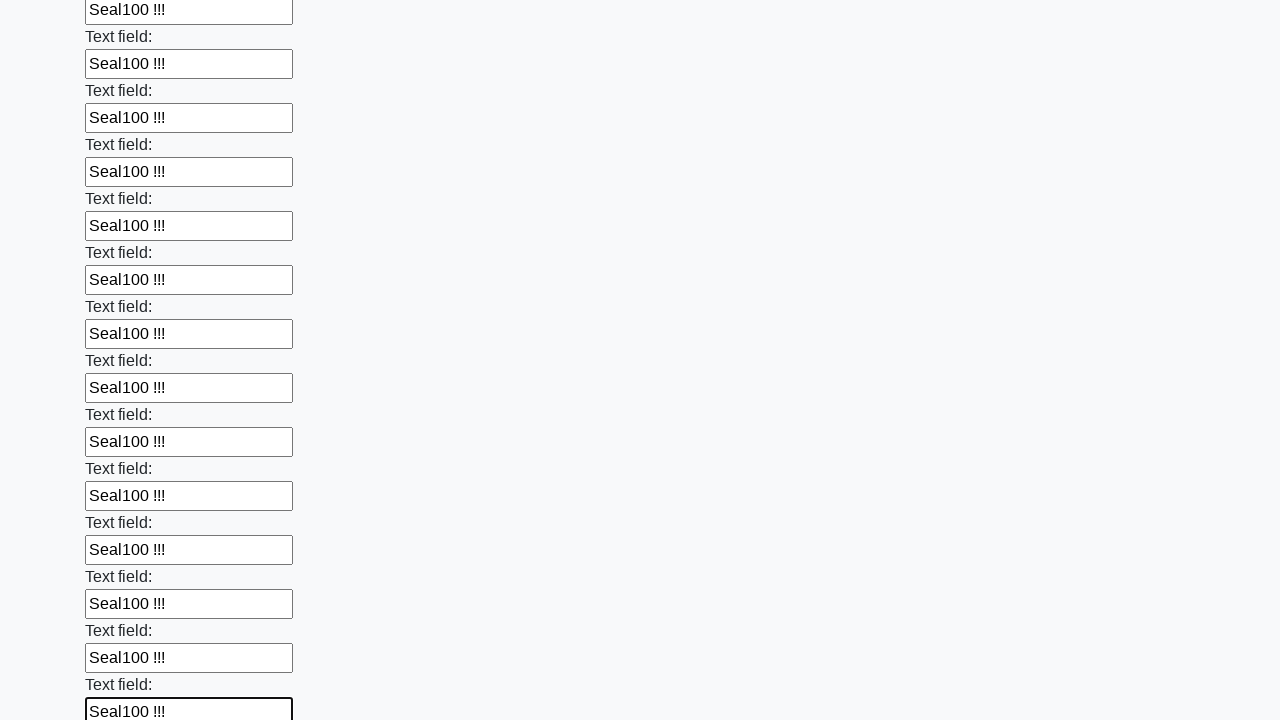

Filled an input field with 'Seal100 !!!' on input >> nth=81
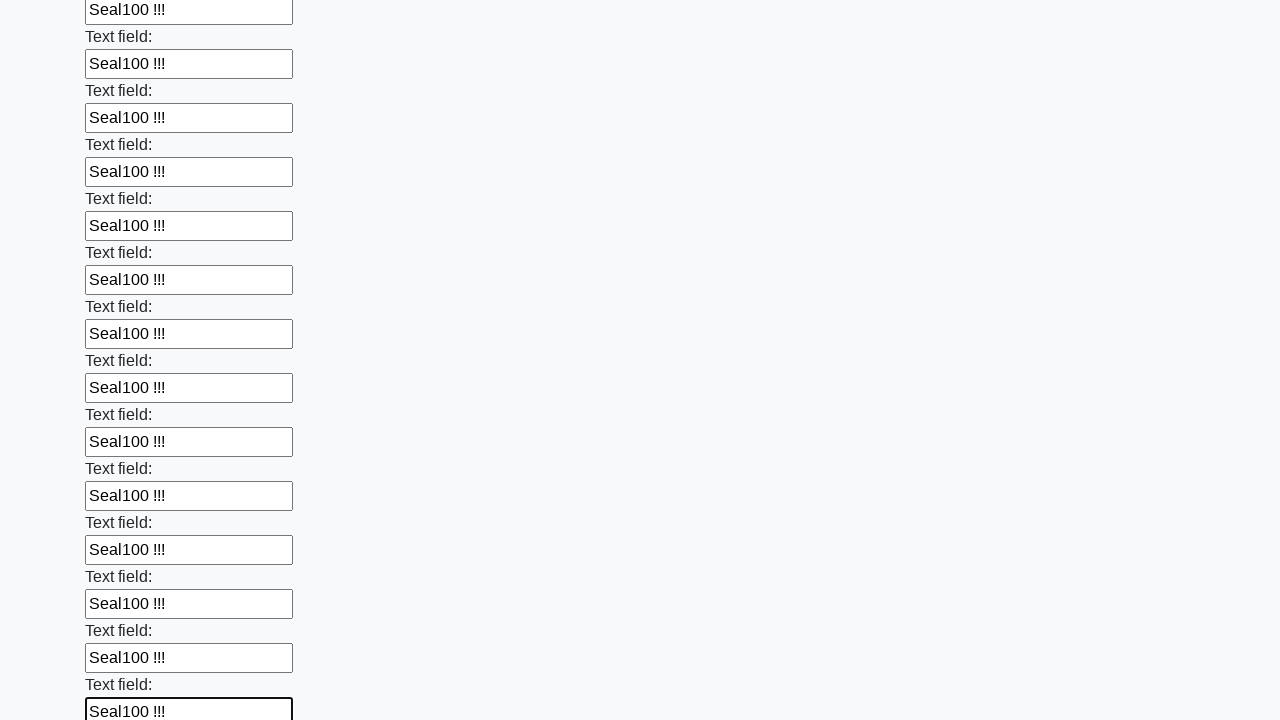

Filled an input field with 'Seal100 !!!' on input >> nth=82
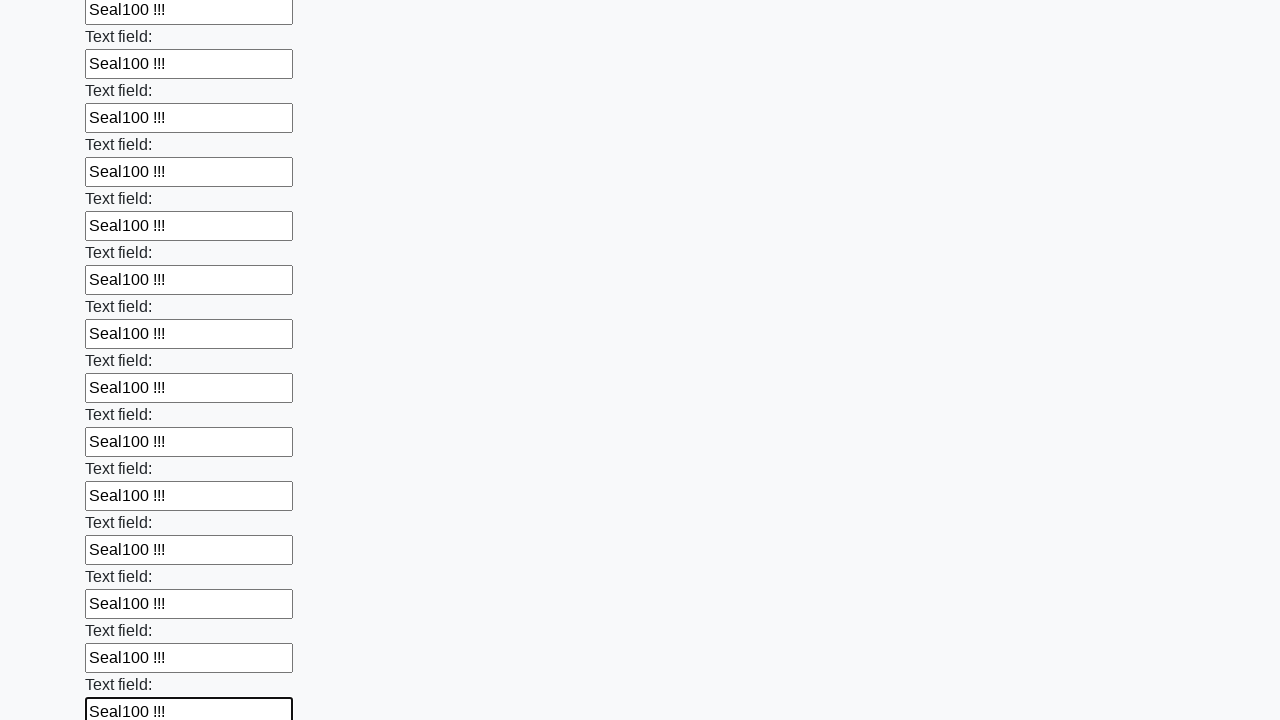

Filled an input field with 'Seal100 !!!' on input >> nth=83
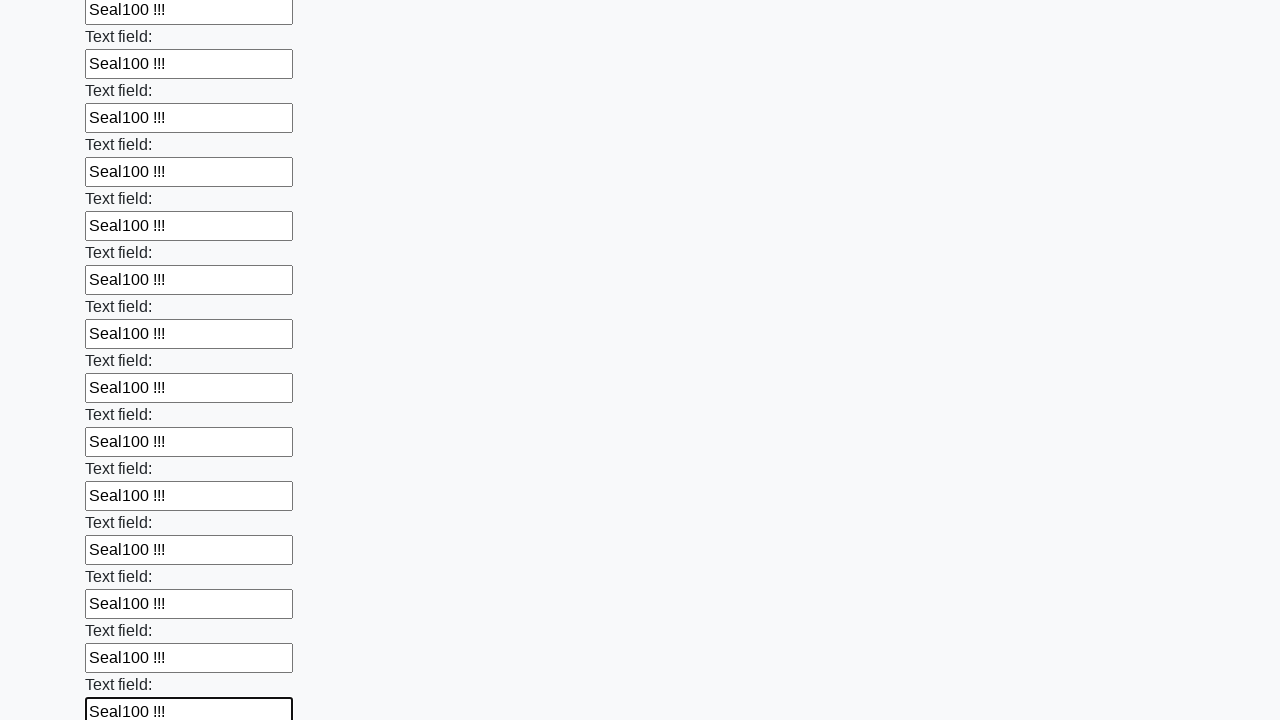

Filled an input field with 'Seal100 !!!' on input >> nth=84
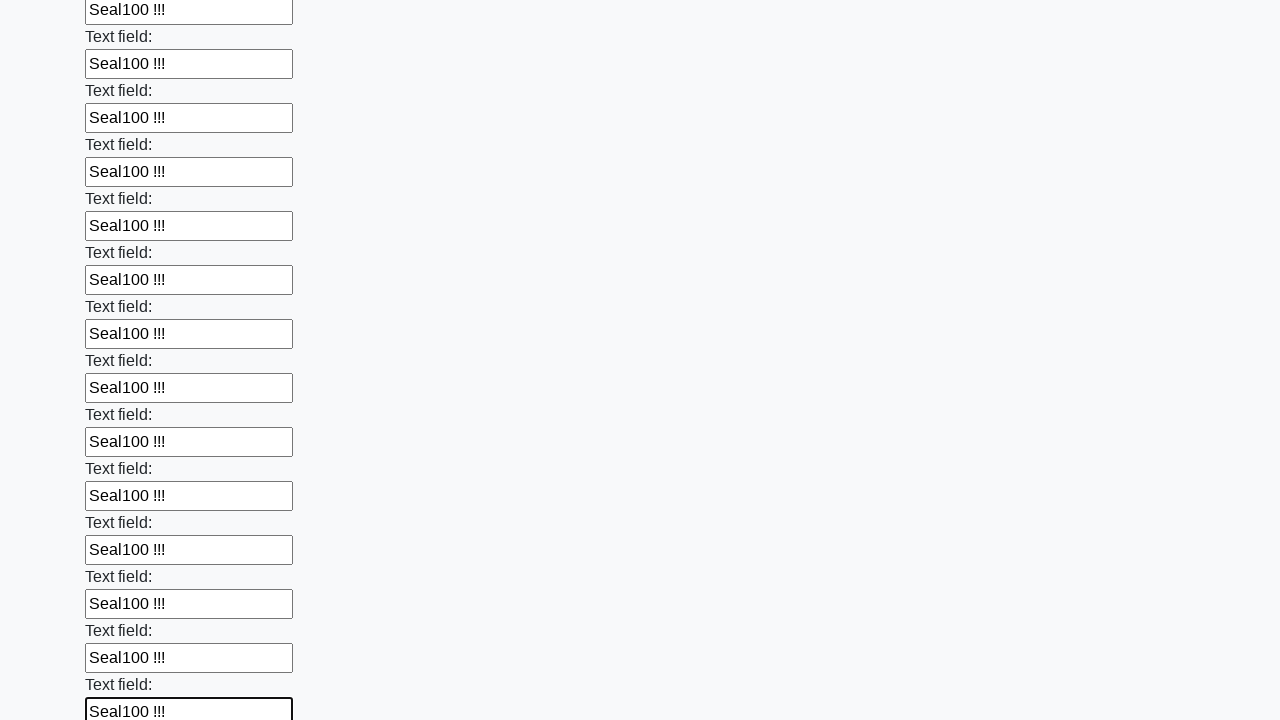

Filled an input field with 'Seal100 !!!' on input >> nth=85
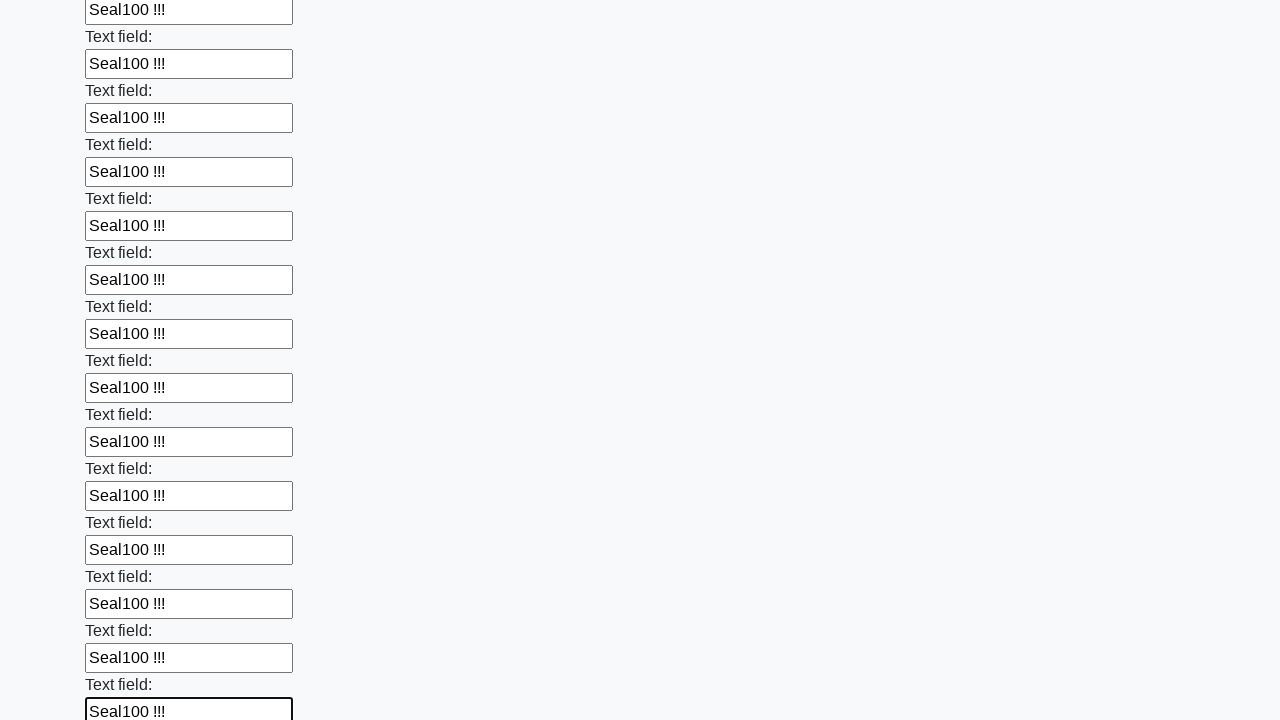

Filled an input field with 'Seal100 !!!' on input >> nth=86
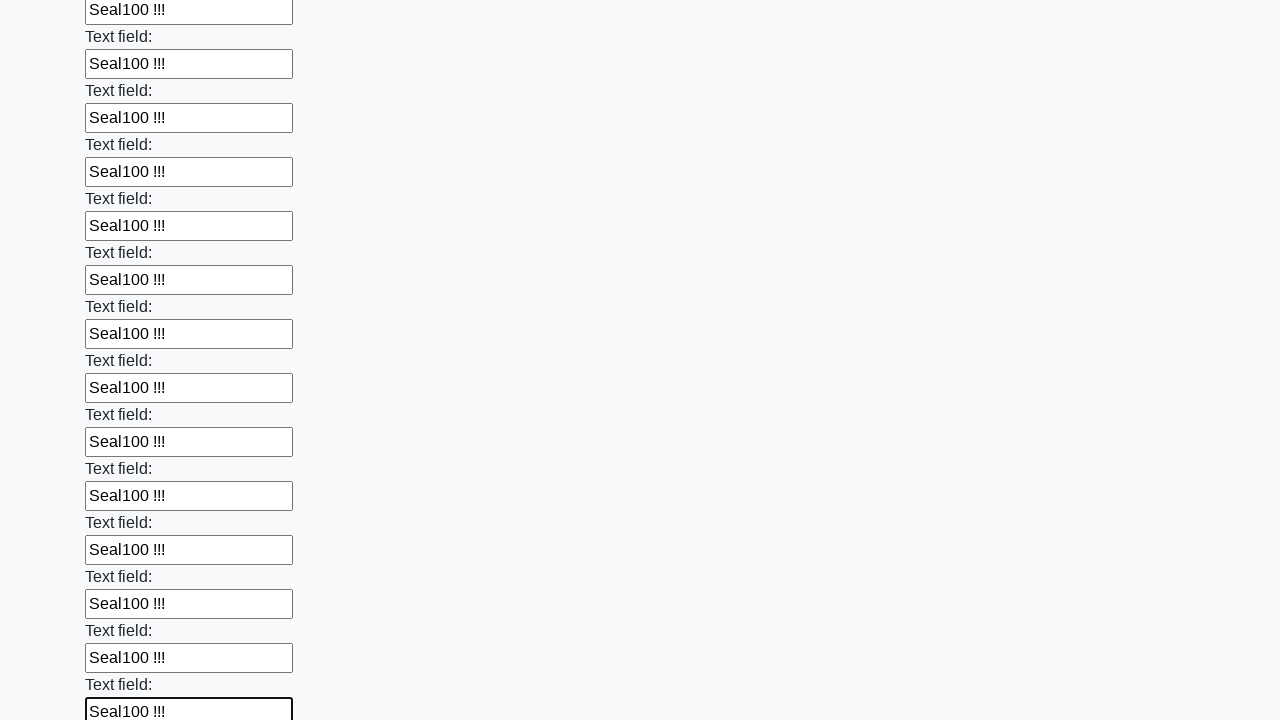

Filled an input field with 'Seal100 !!!' on input >> nth=87
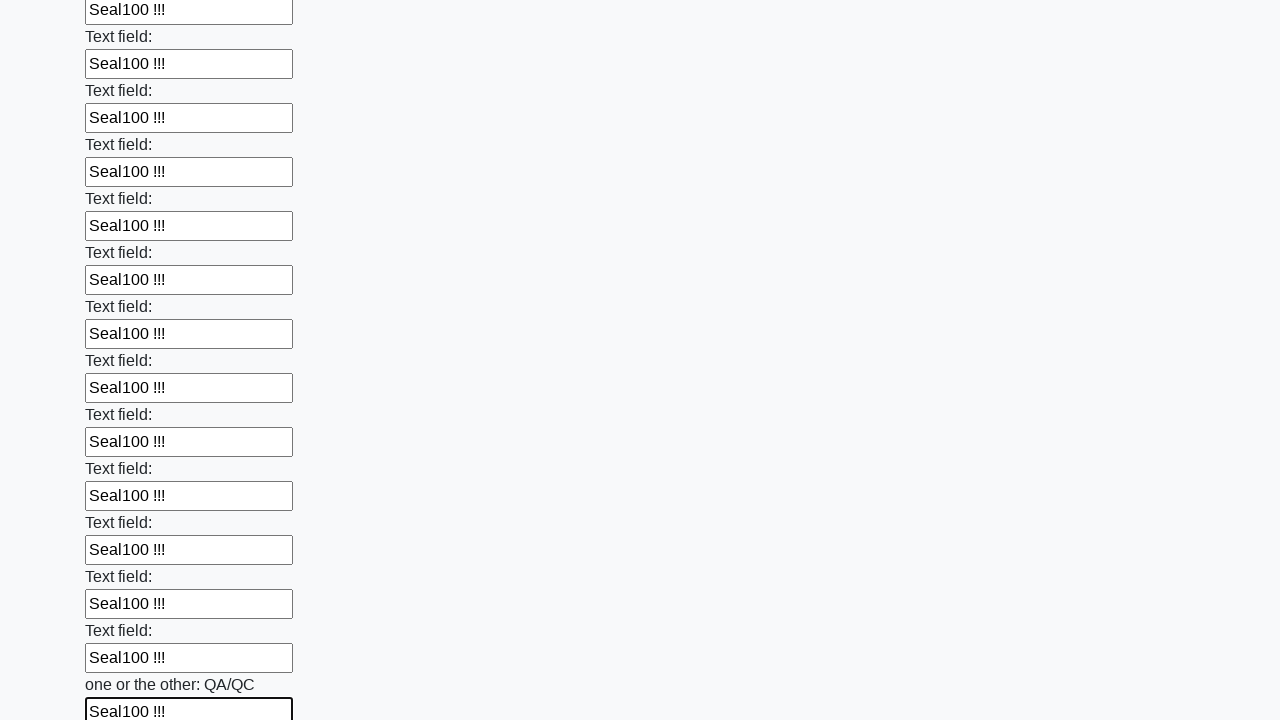

Filled an input field with 'Seal100 !!!' on input >> nth=88
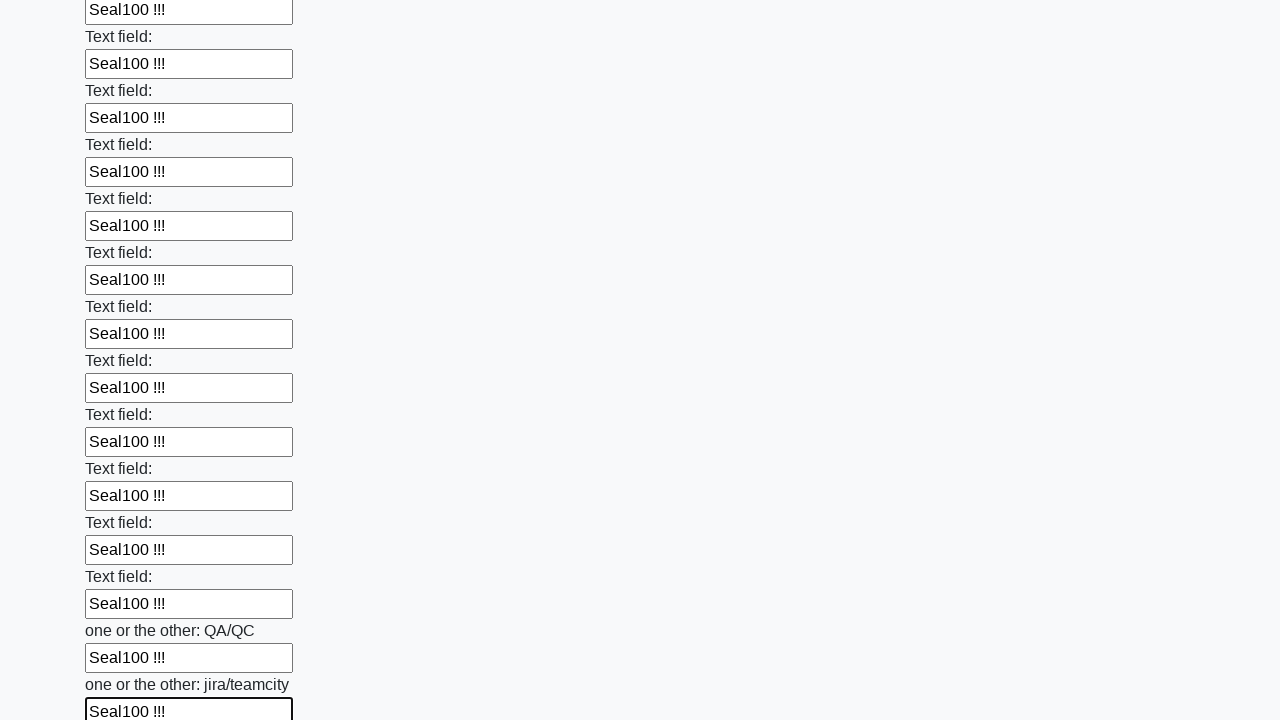

Filled an input field with 'Seal100 !!!' on input >> nth=89
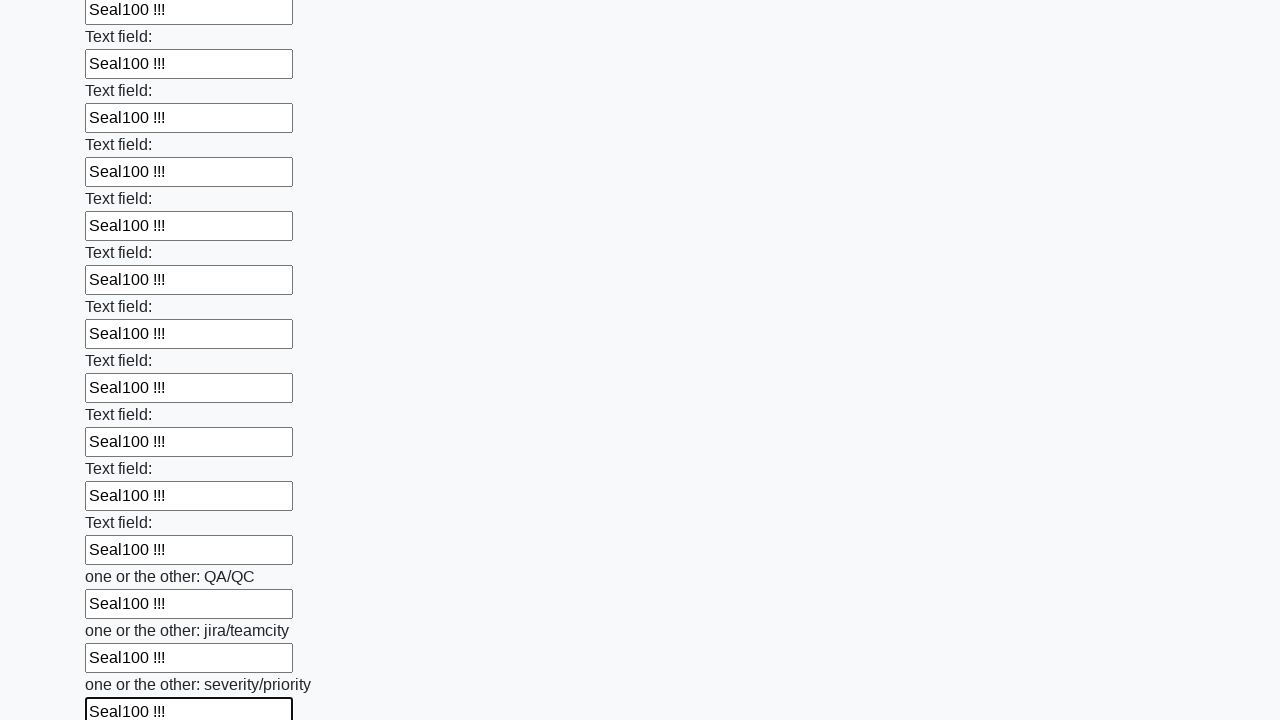

Filled an input field with 'Seal100 !!!' on input >> nth=90
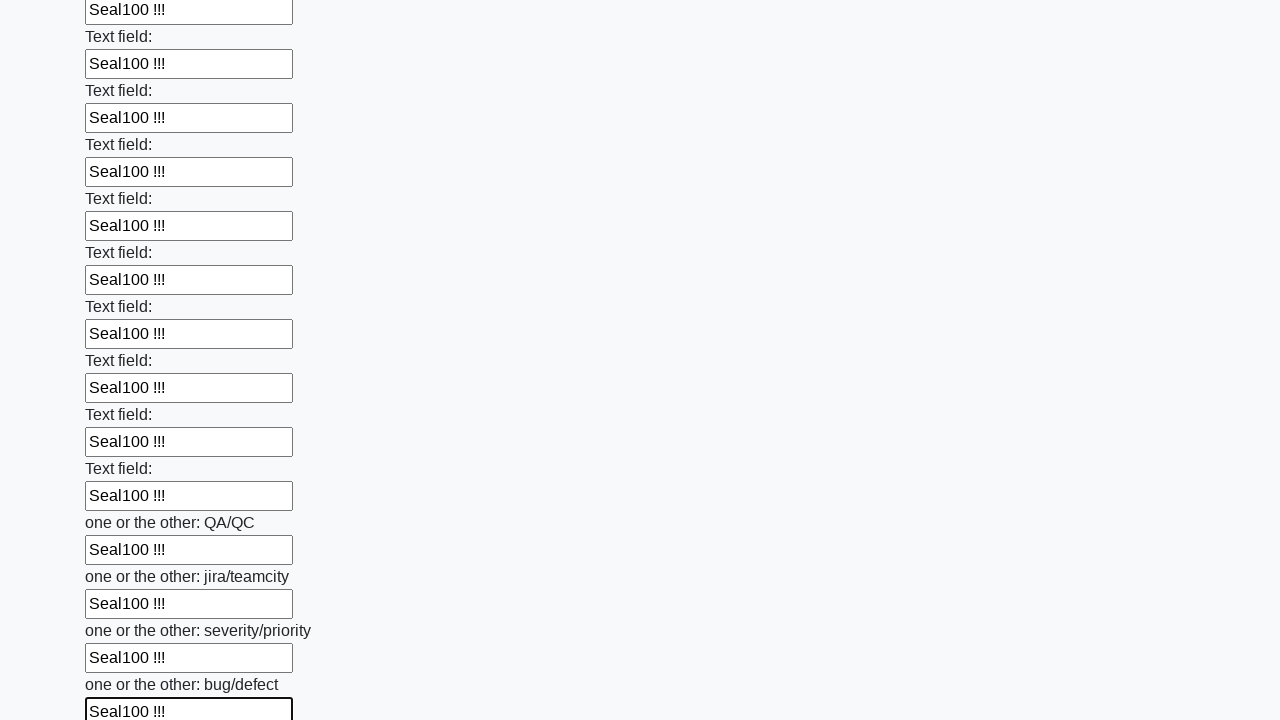

Filled an input field with 'Seal100 !!!' on input >> nth=91
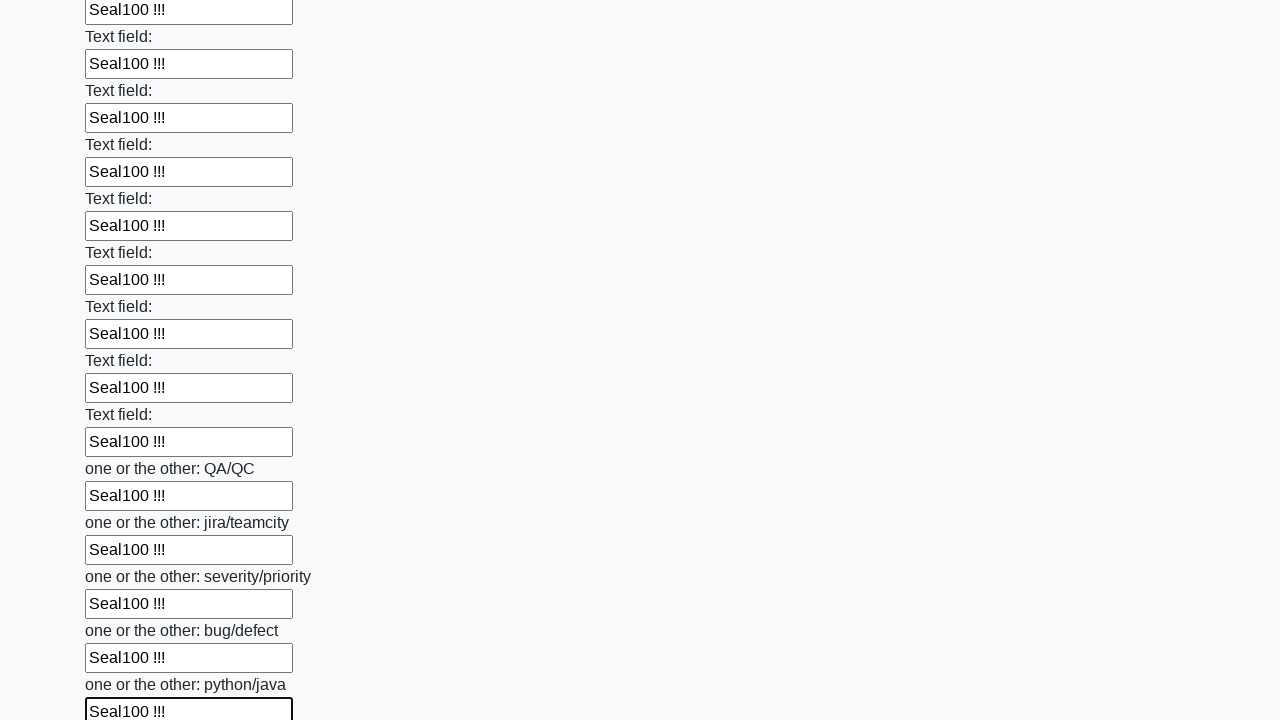

Filled an input field with 'Seal100 !!!' on input >> nth=92
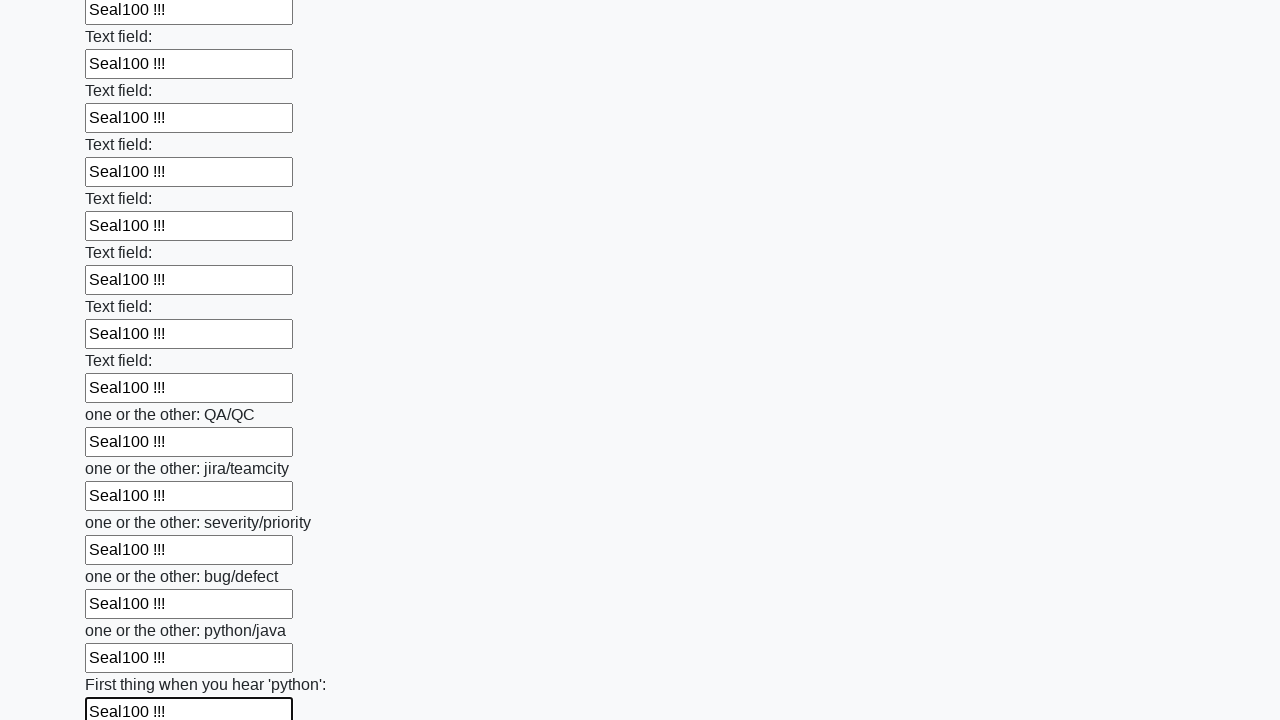

Filled an input field with 'Seal100 !!!' on input >> nth=93
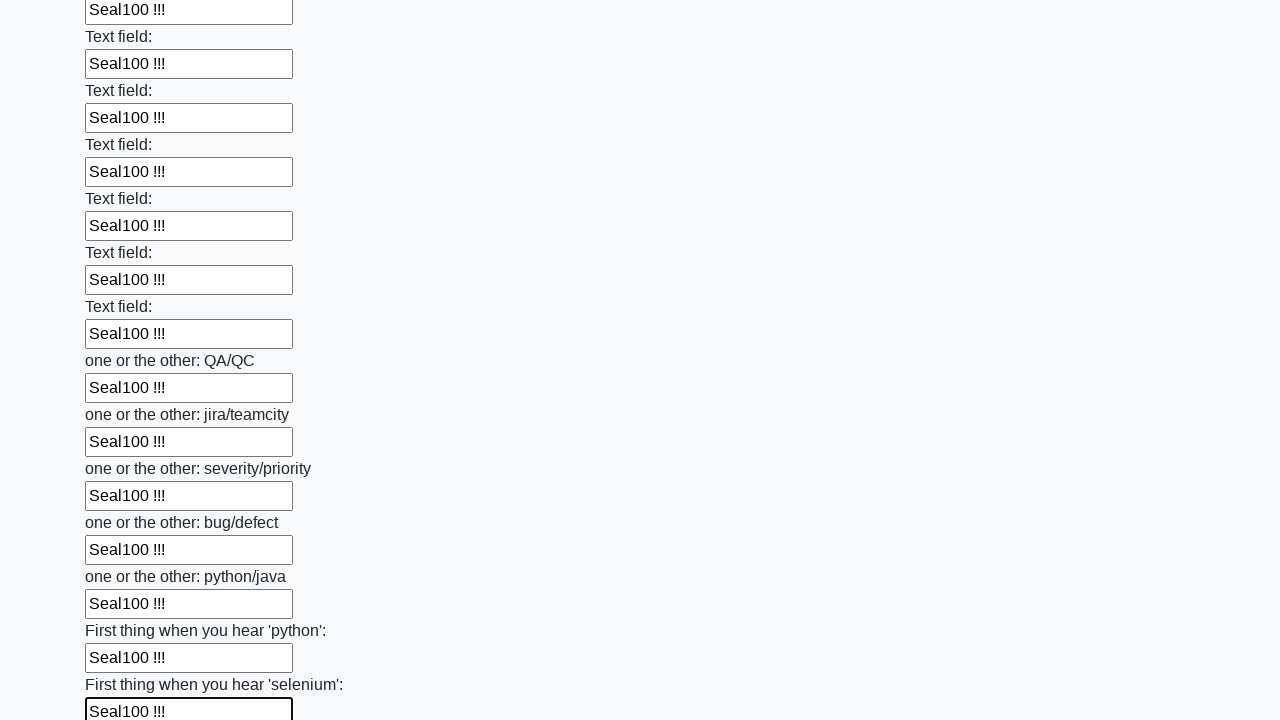

Filled an input field with 'Seal100 !!!' on input >> nth=94
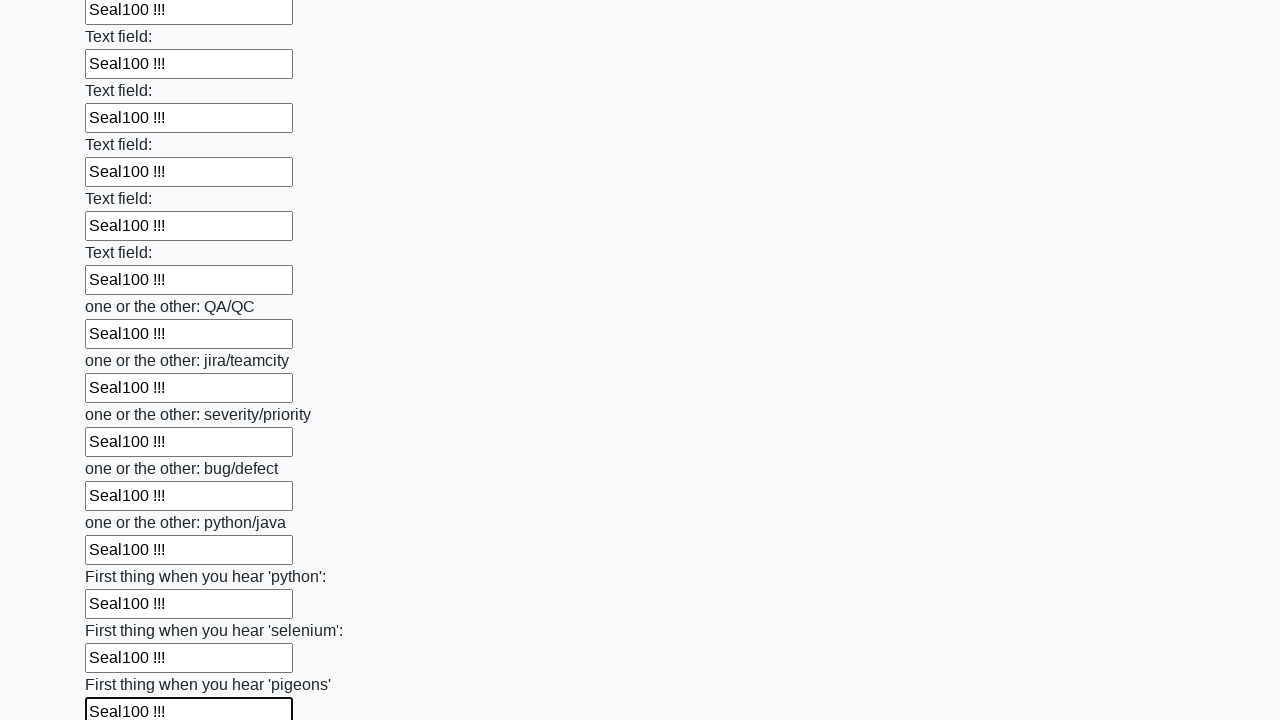

Filled an input field with 'Seal100 !!!' on input >> nth=95
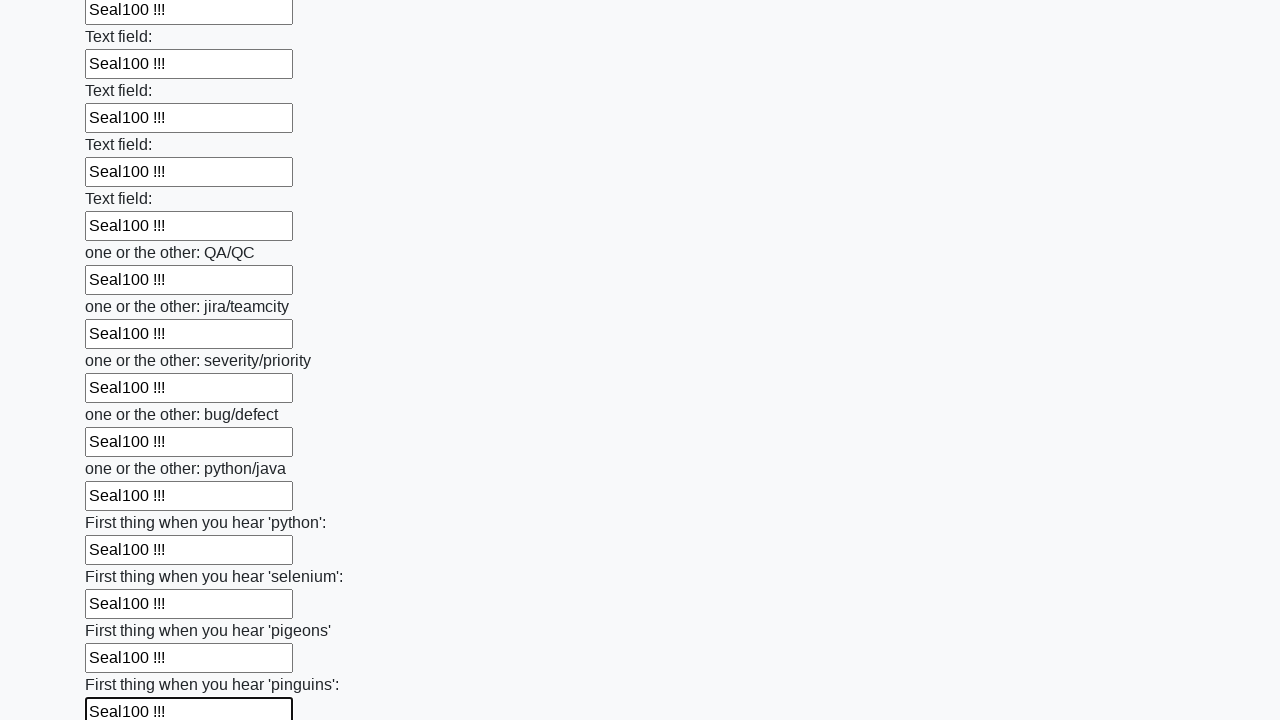

Filled an input field with 'Seal100 !!!' on input >> nth=96
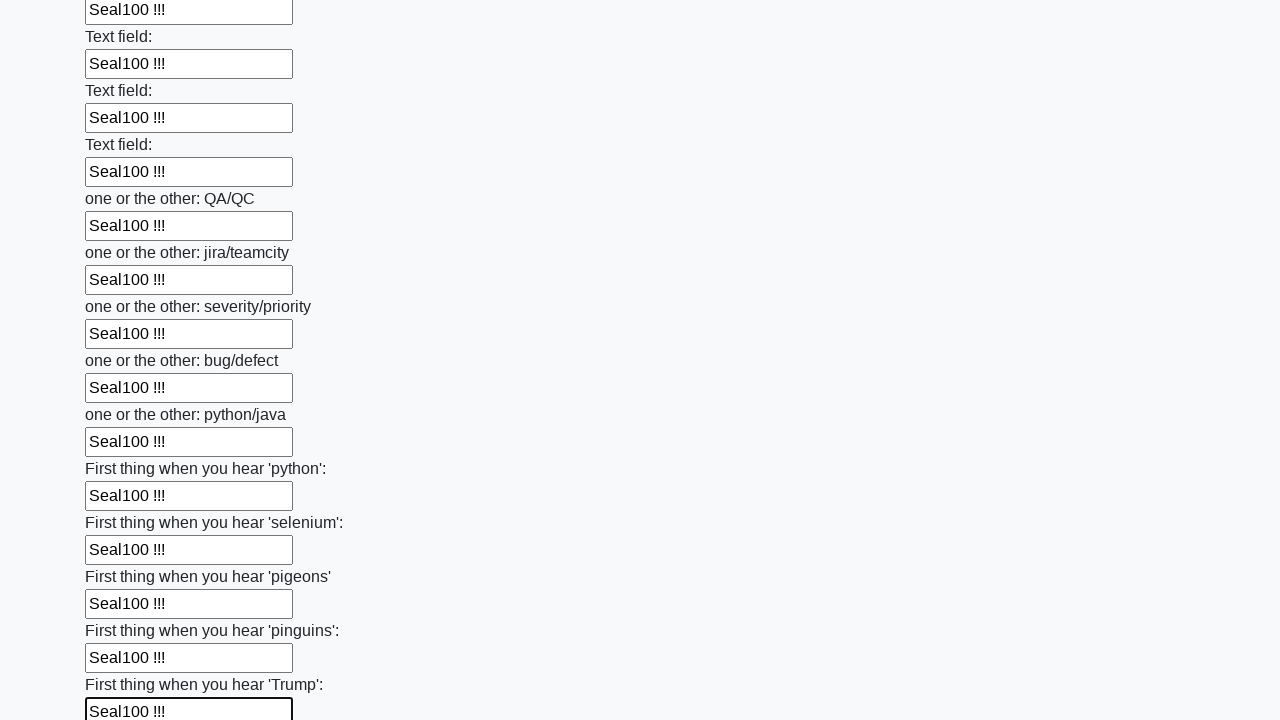

Filled an input field with 'Seal100 !!!' on input >> nth=97
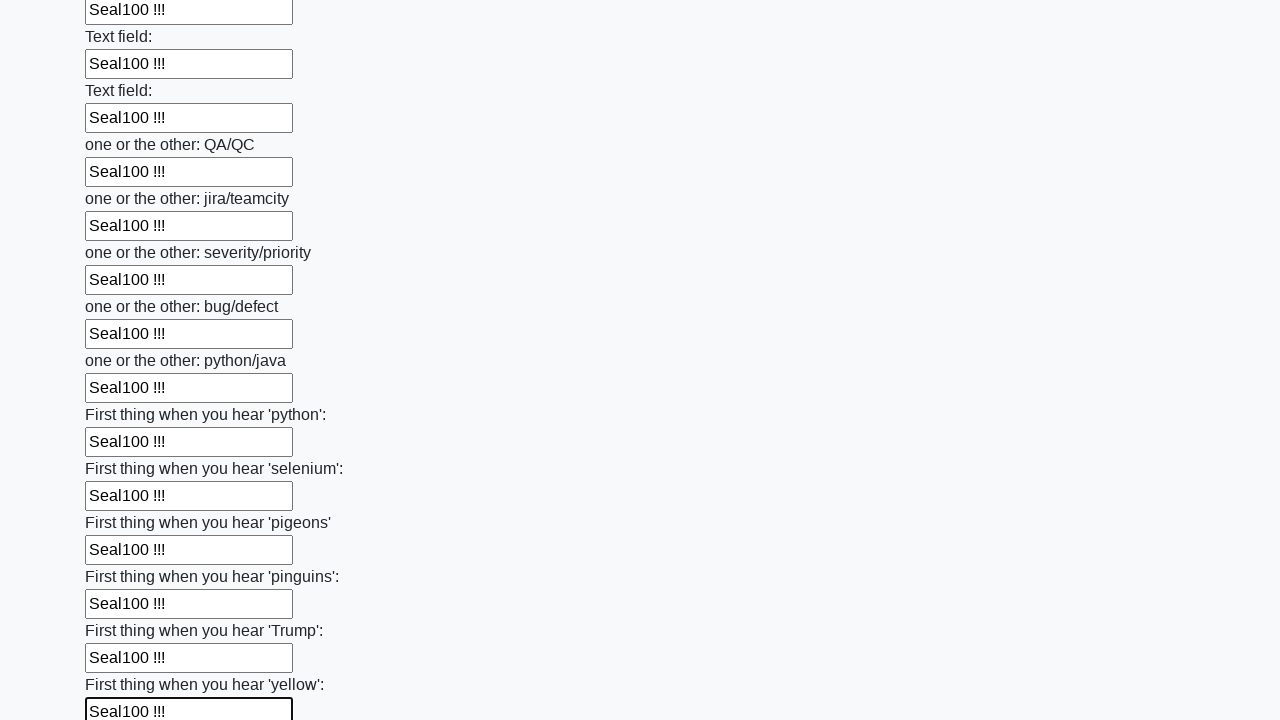

Filled an input field with 'Seal100 !!!' on input >> nth=98
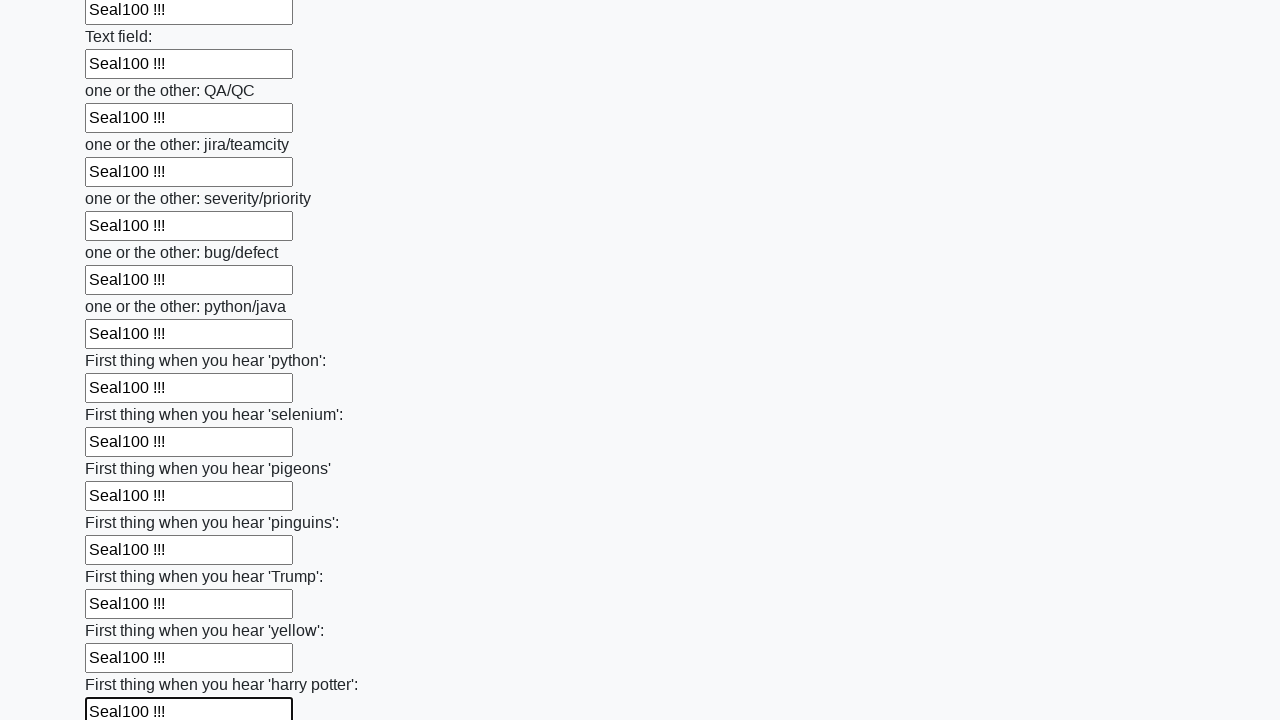

Filled an input field with 'Seal100 !!!' on input >> nth=99
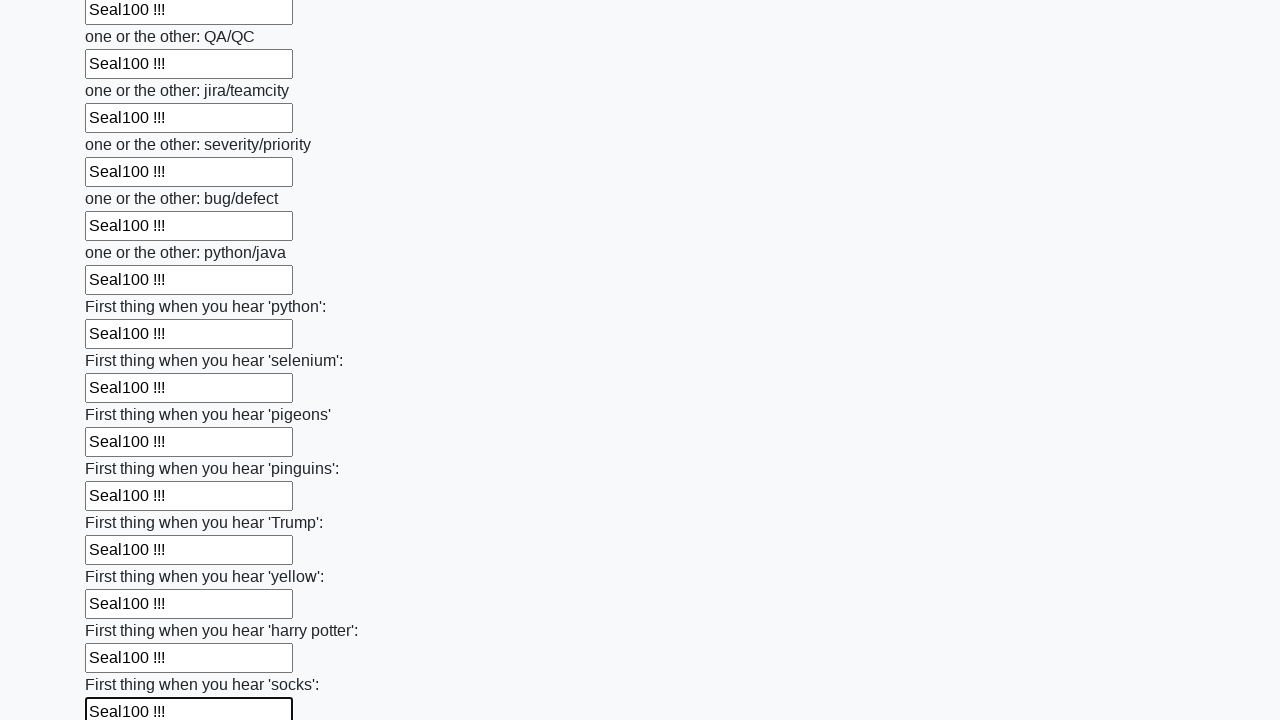

Clicked the submit button at (123, 611) on button.btn
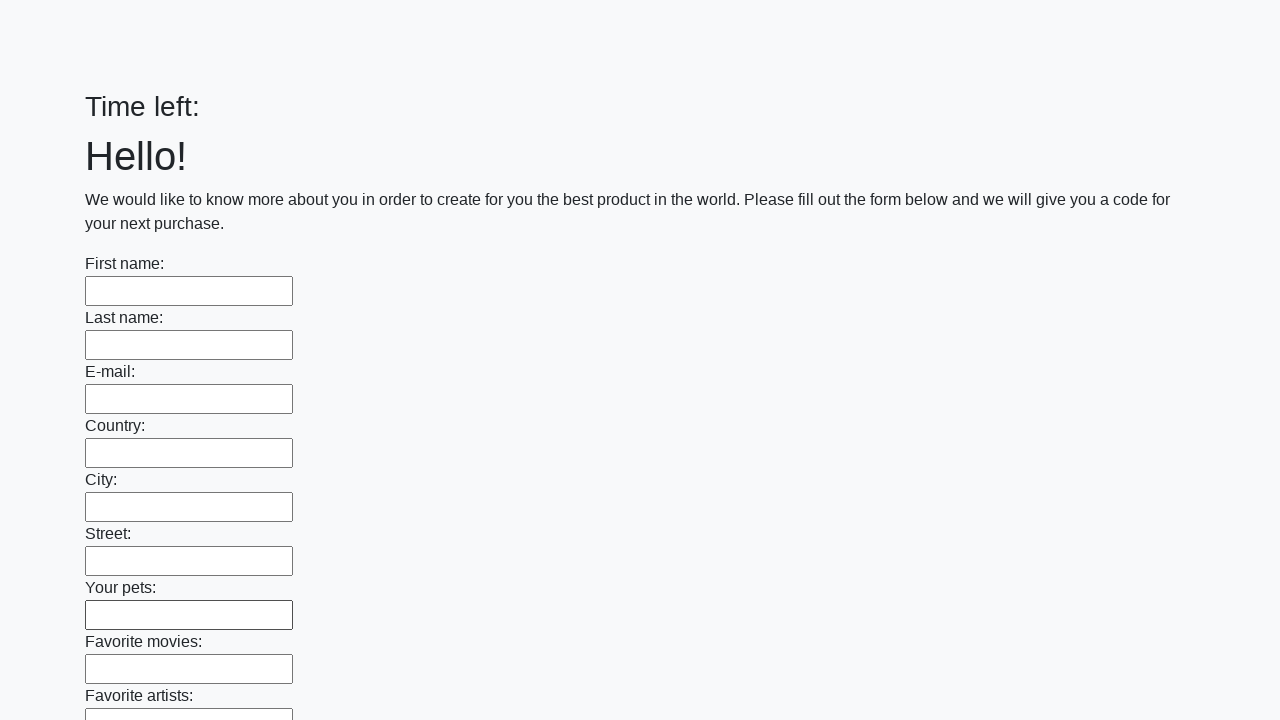

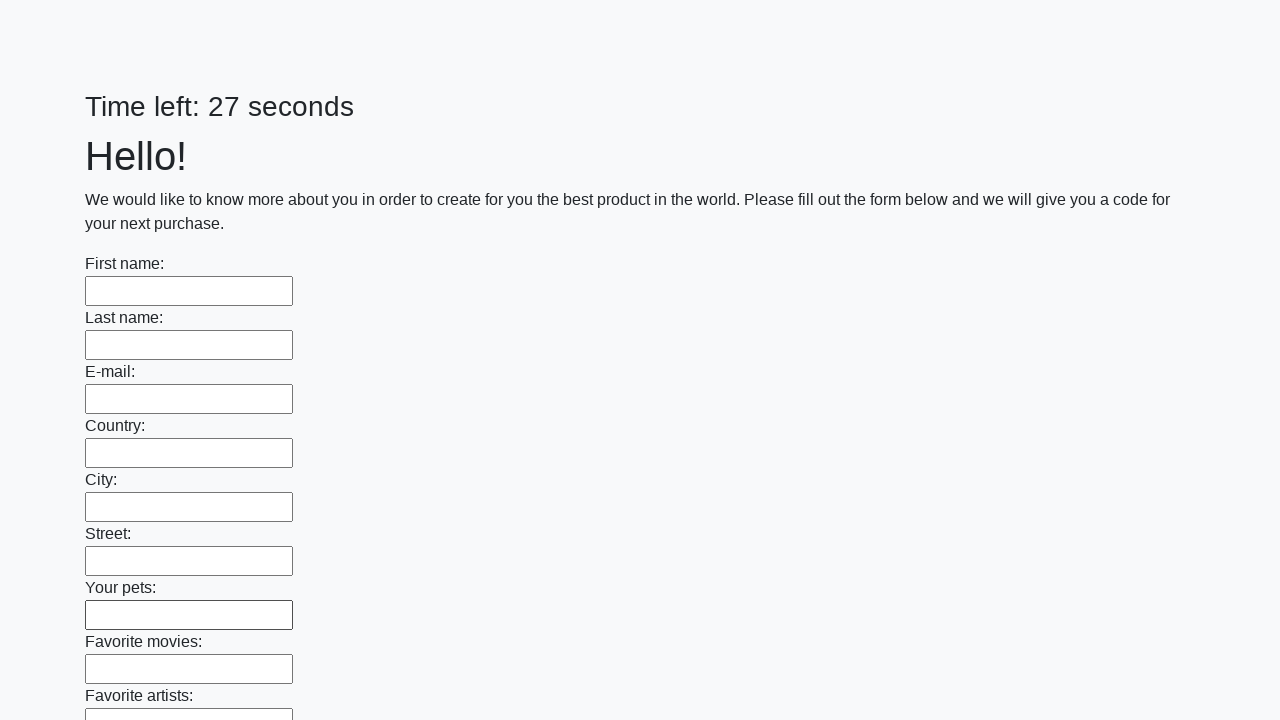